Tests filling out a large form by entering text into all input fields and clicking the submit button

Starting URL: http://suninjuly.github.io/huge_form.html

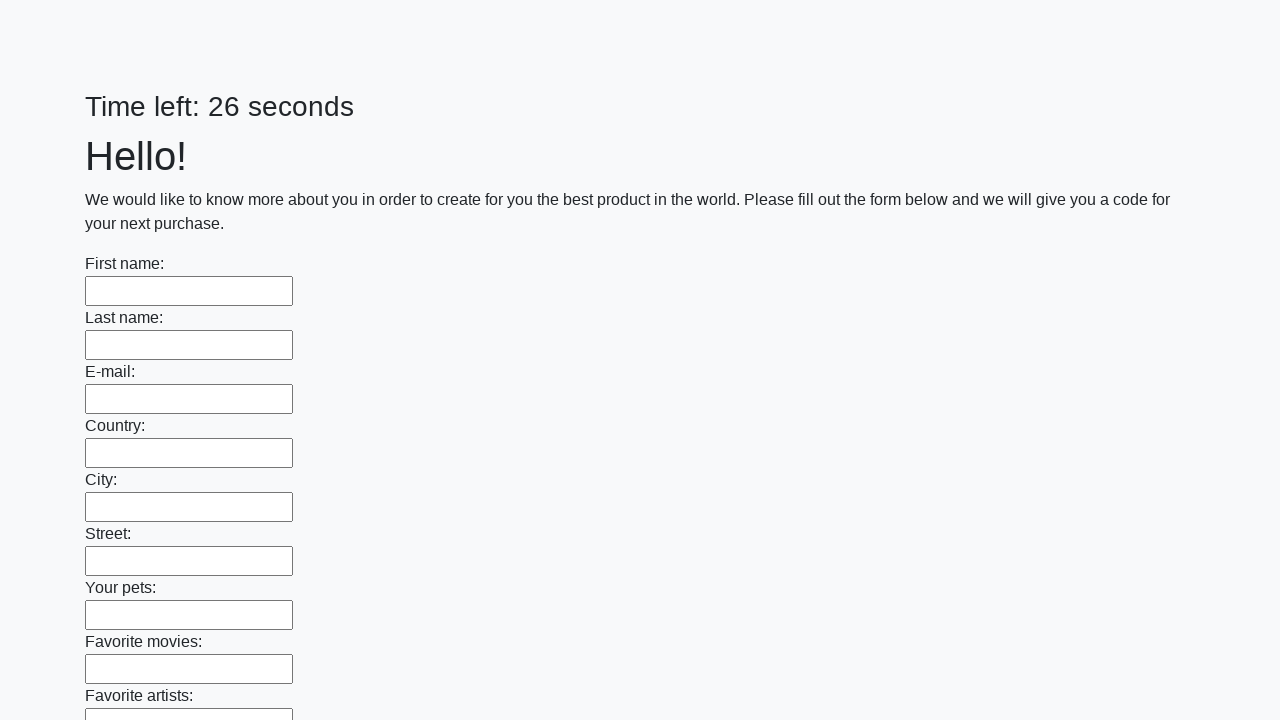

Located all input fields on the huge form
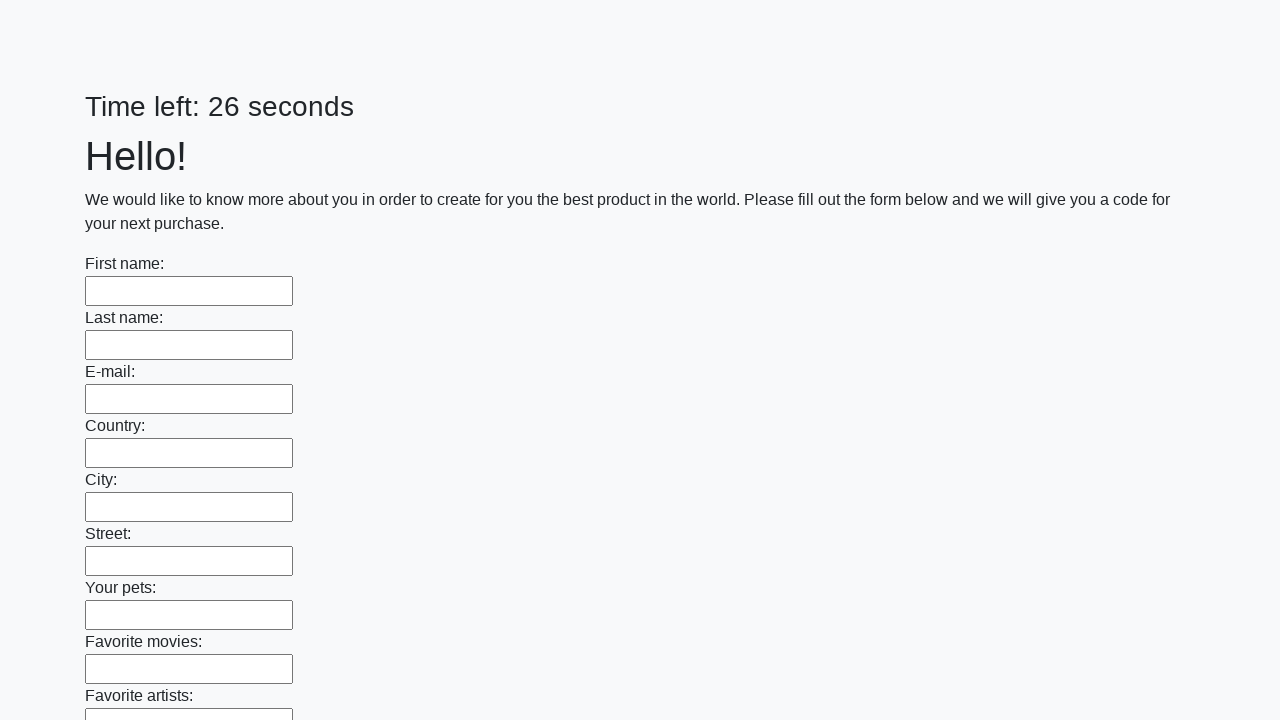

Filled an input field with test data 'testdata123' on input >> nth=0
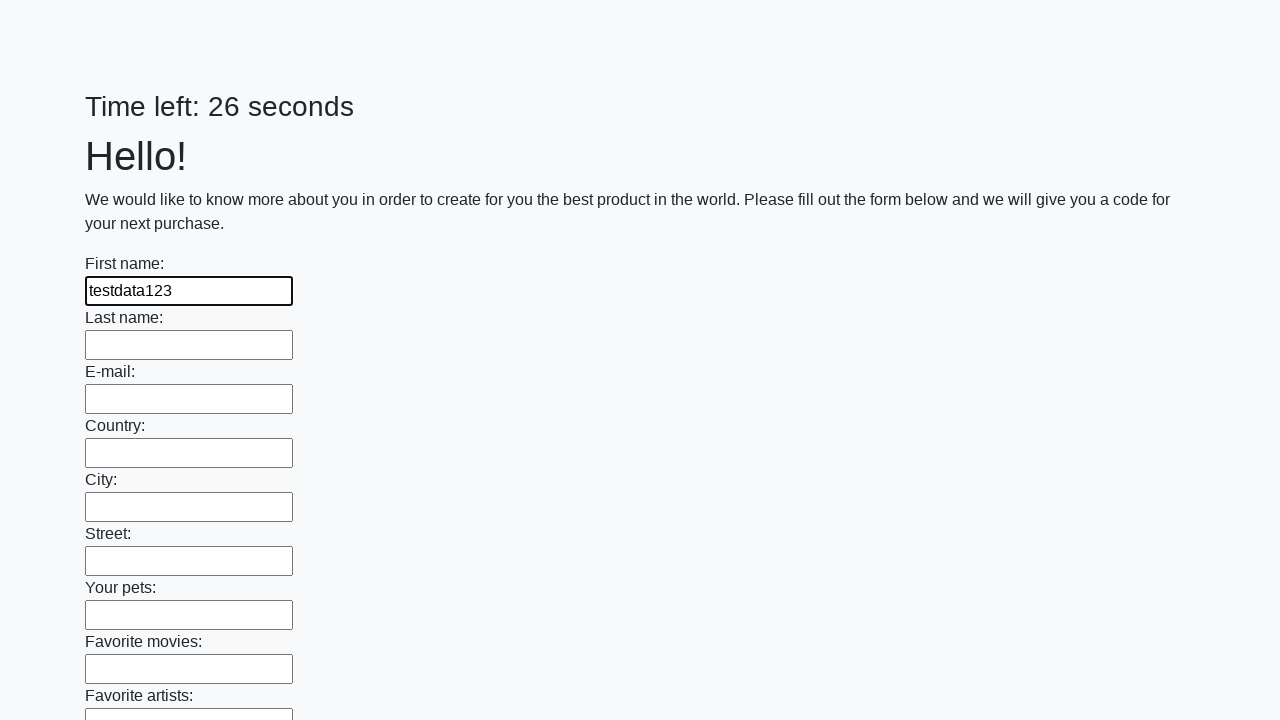

Filled an input field with test data 'testdata123' on input >> nth=1
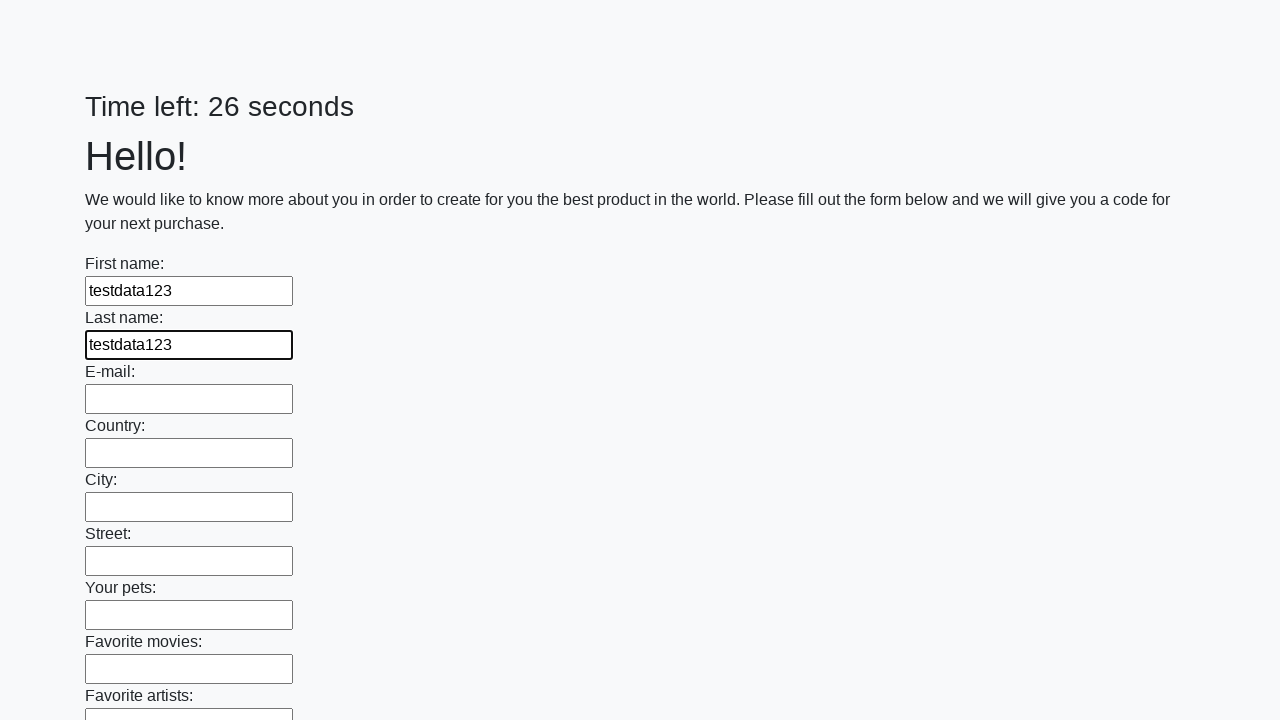

Filled an input field with test data 'testdata123' on input >> nth=2
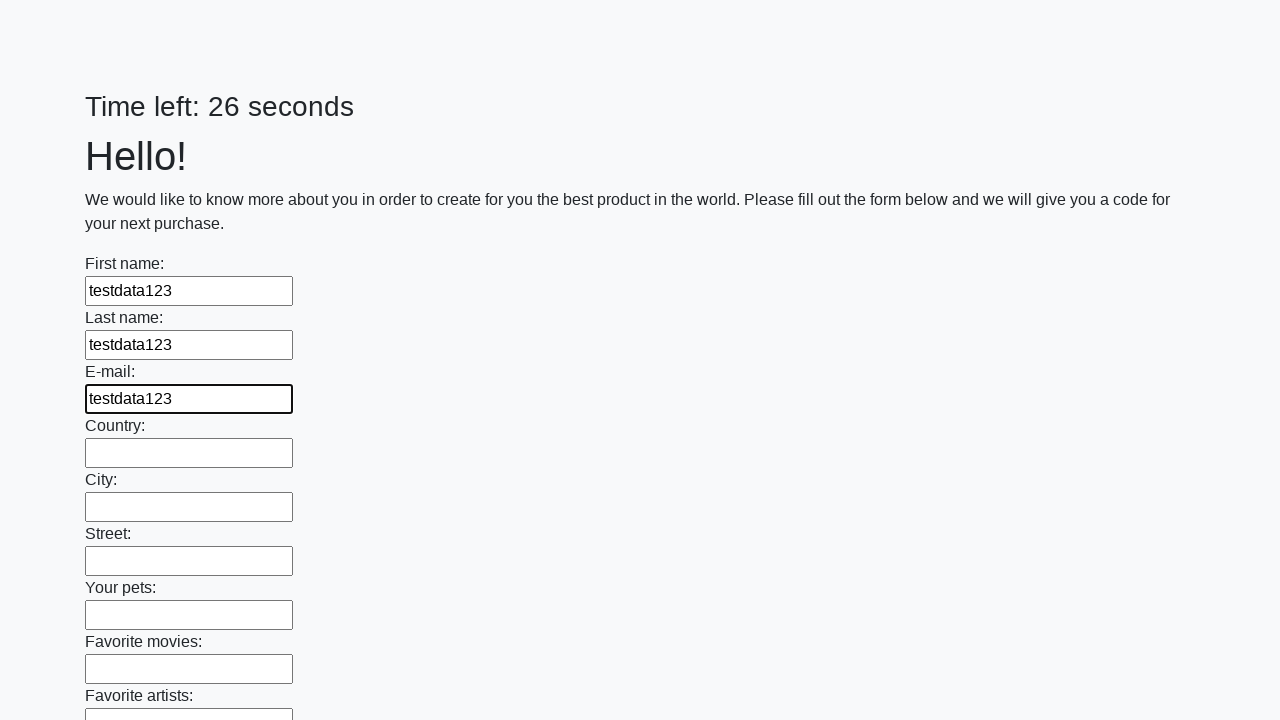

Filled an input field with test data 'testdata123' on input >> nth=3
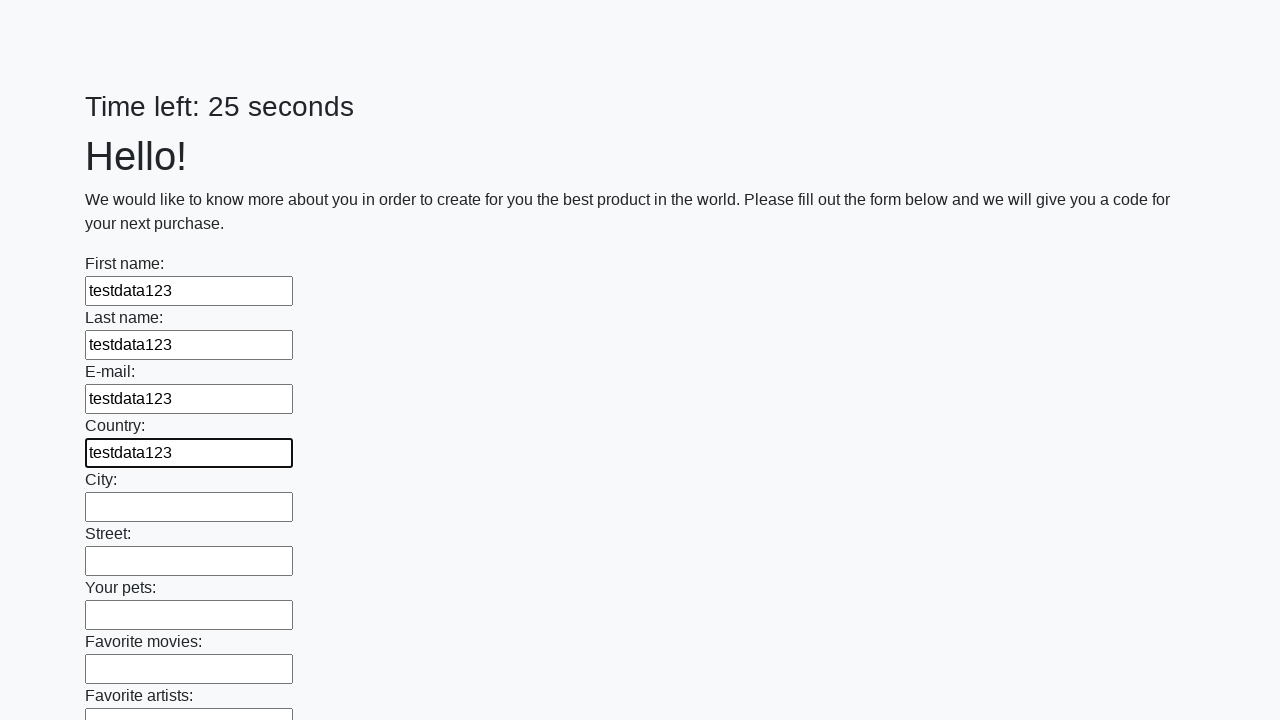

Filled an input field with test data 'testdata123' on input >> nth=4
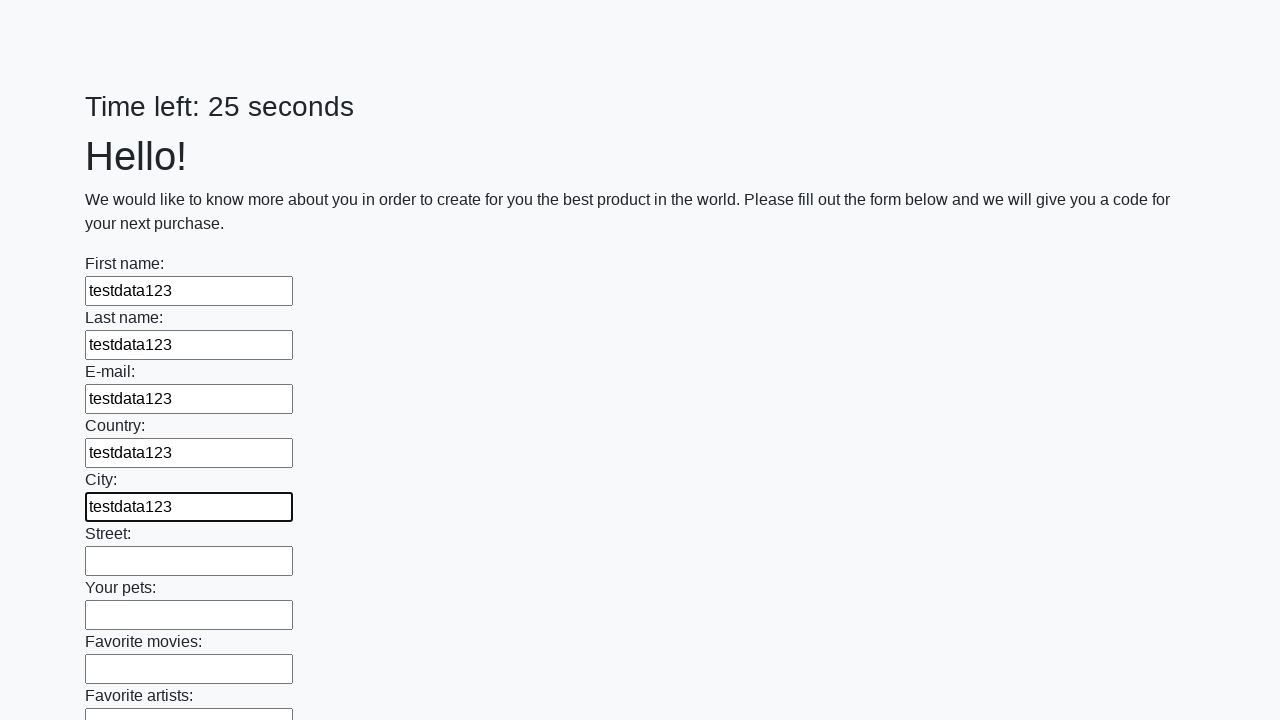

Filled an input field with test data 'testdata123' on input >> nth=5
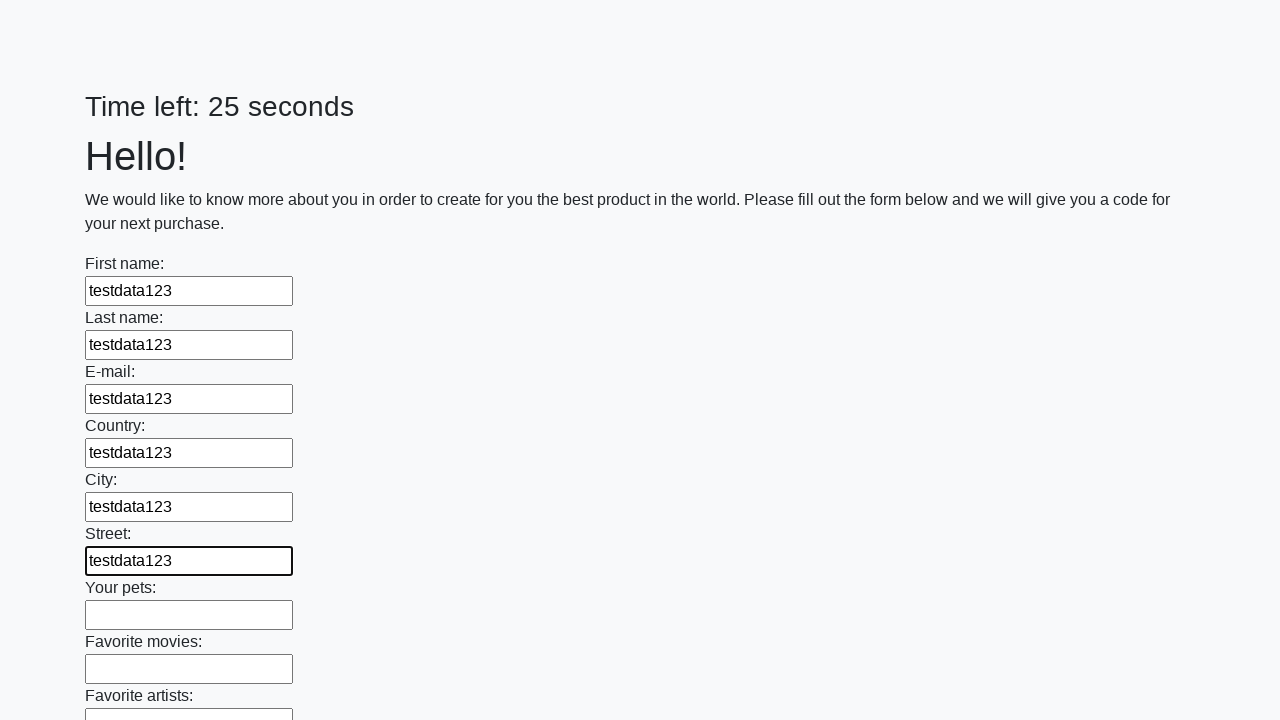

Filled an input field with test data 'testdata123' on input >> nth=6
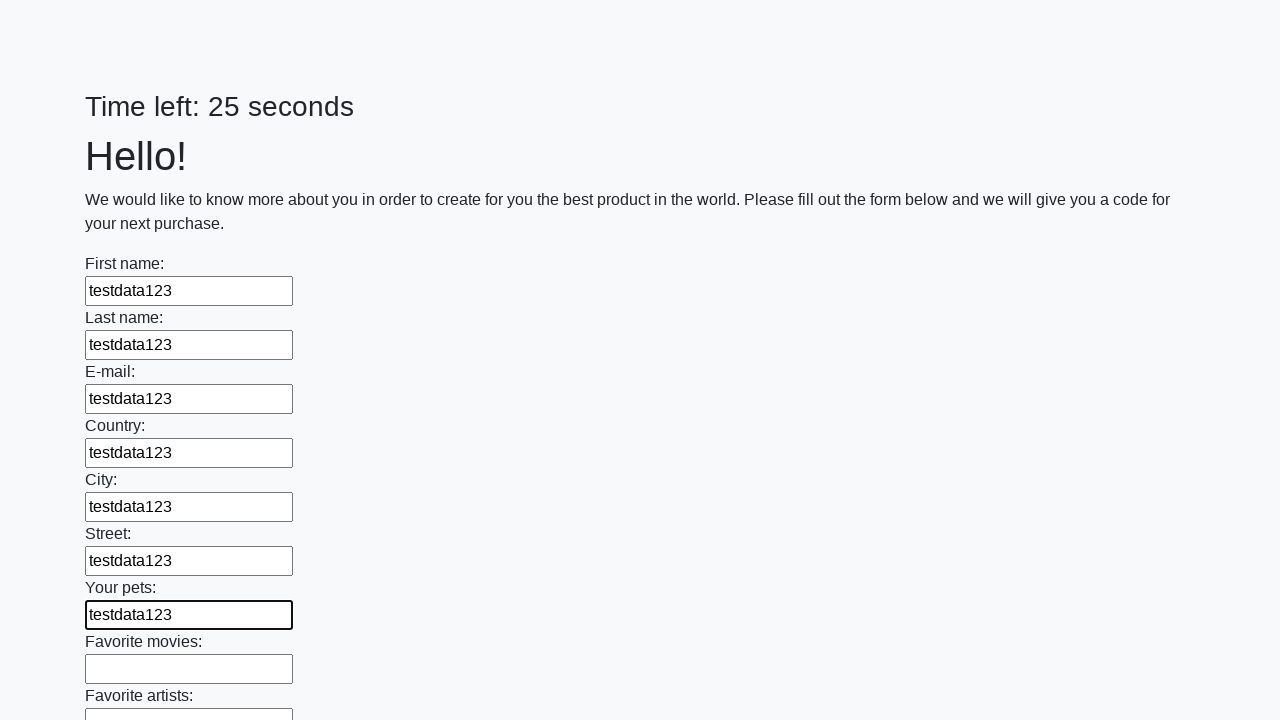

Filled an input field with test data 'testdata123' on input >> nth=7
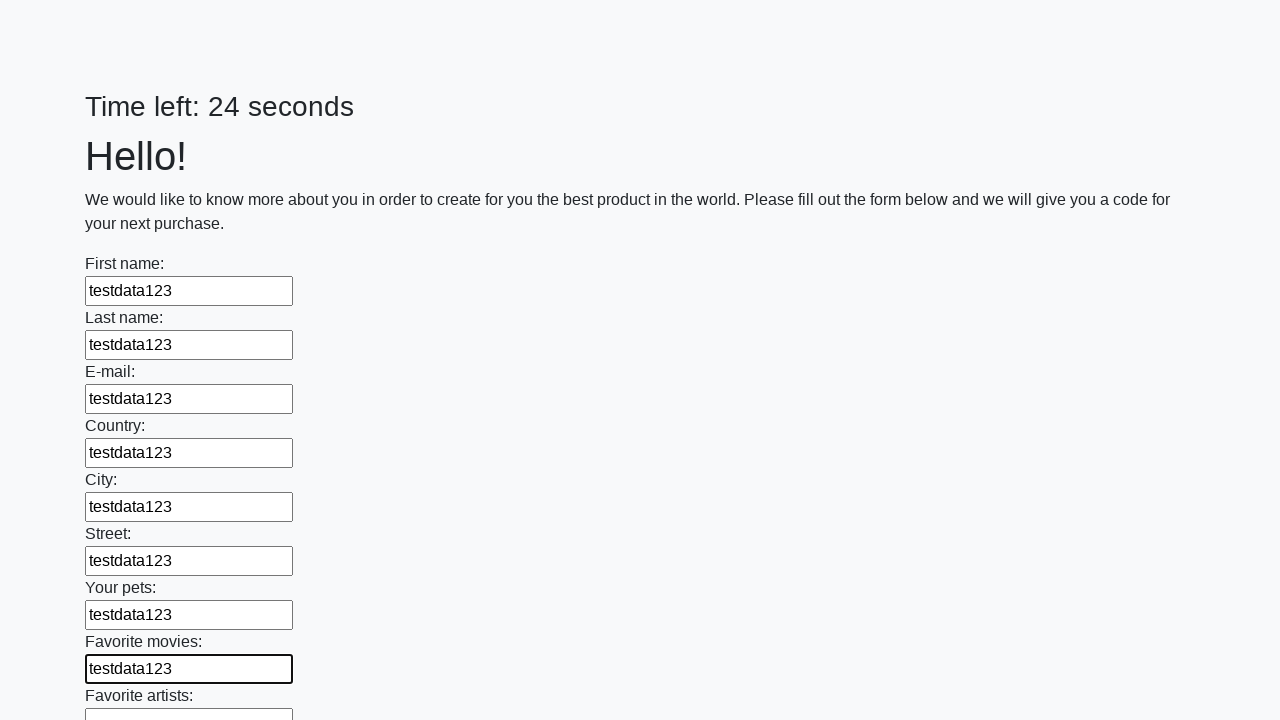

Filled an input field with test data 'testdata123' on input >> nth=8
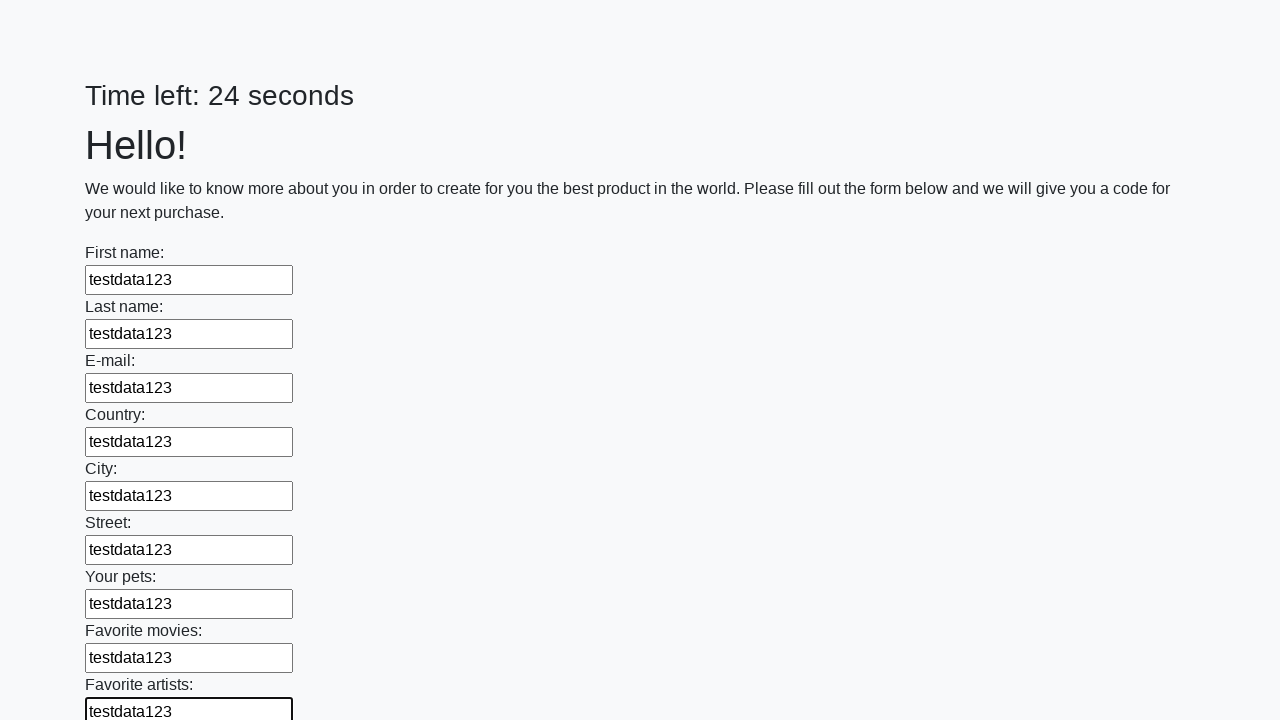

Filled an input field with test data 'testdata123' on input >> nth=9
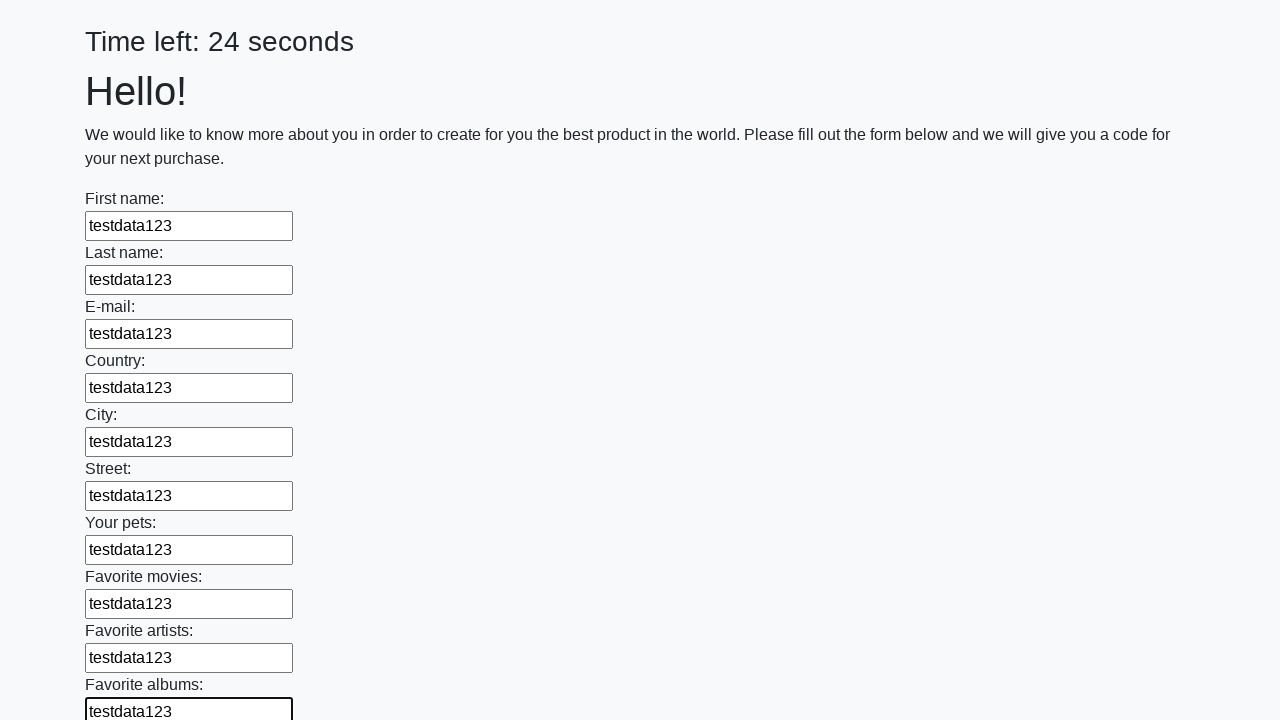

Filled an input field with test data 'testdata123' on input >> nth=10
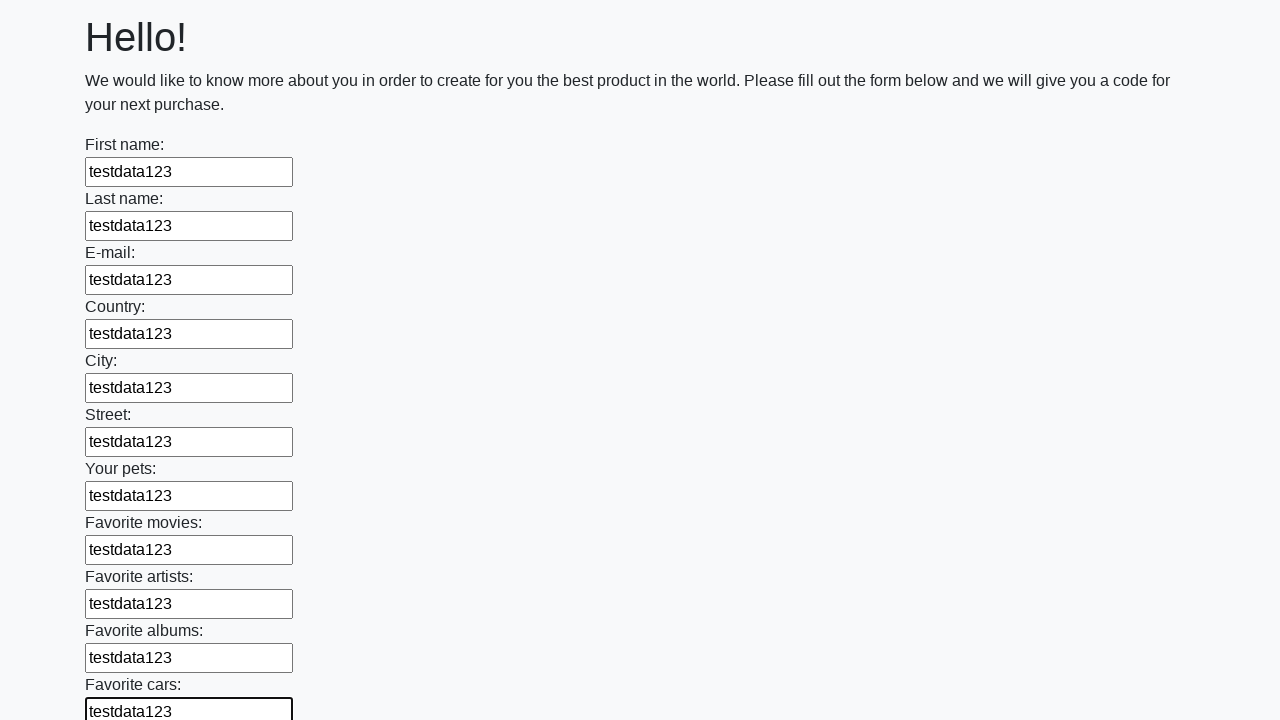

Filled an input field with test data 'testdata123' on input >> nth=11
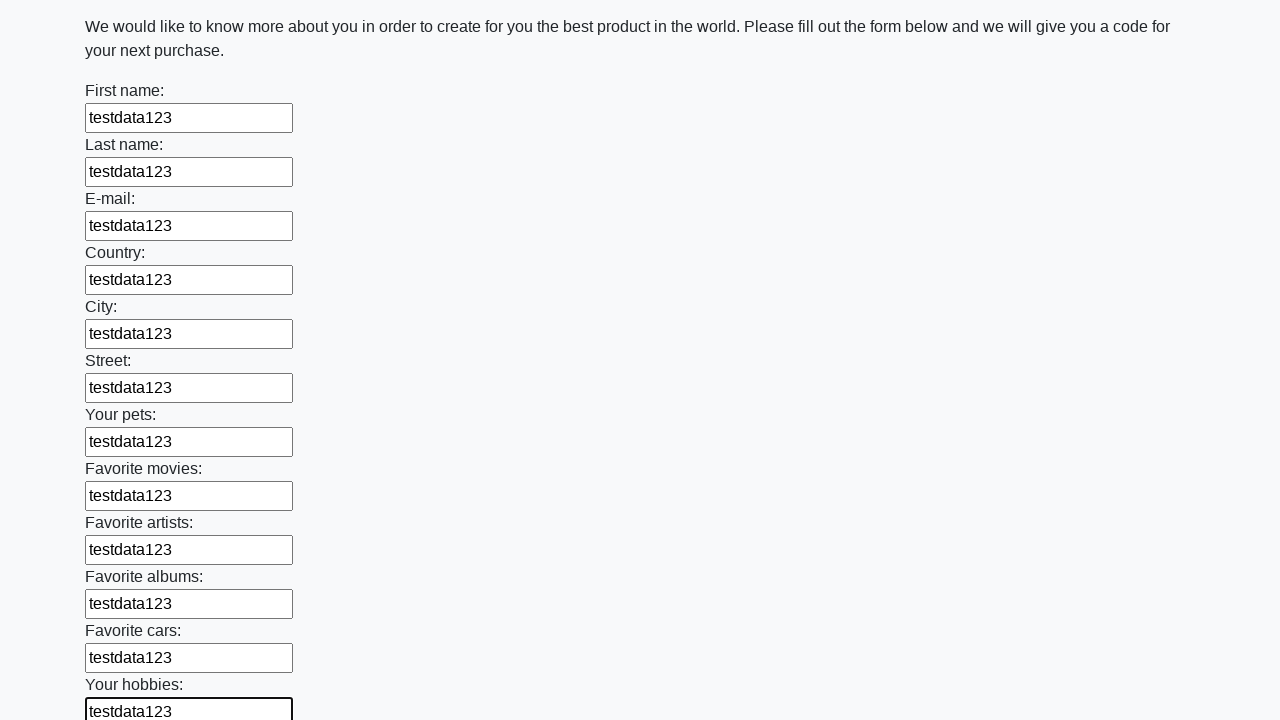

Filled an input field with test data 'testdata123' on input >> nth=12
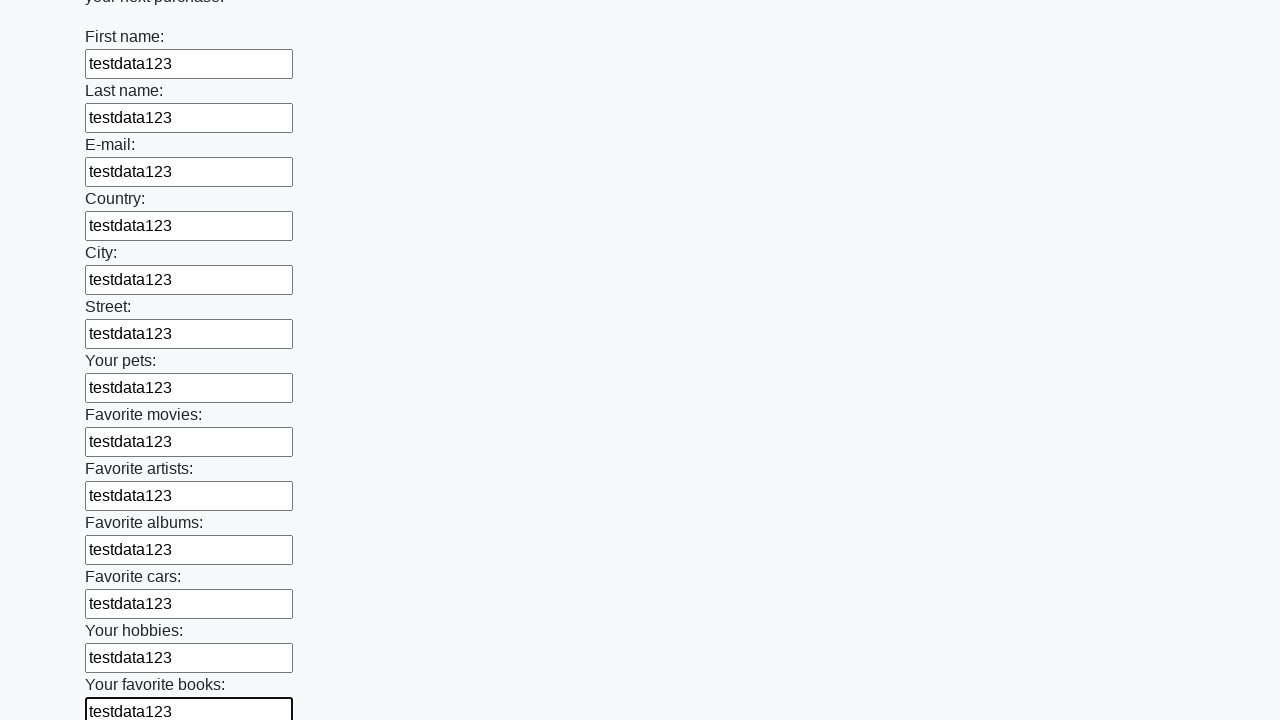

Filled an input field with test data 'testdata123' on input >> nth=13
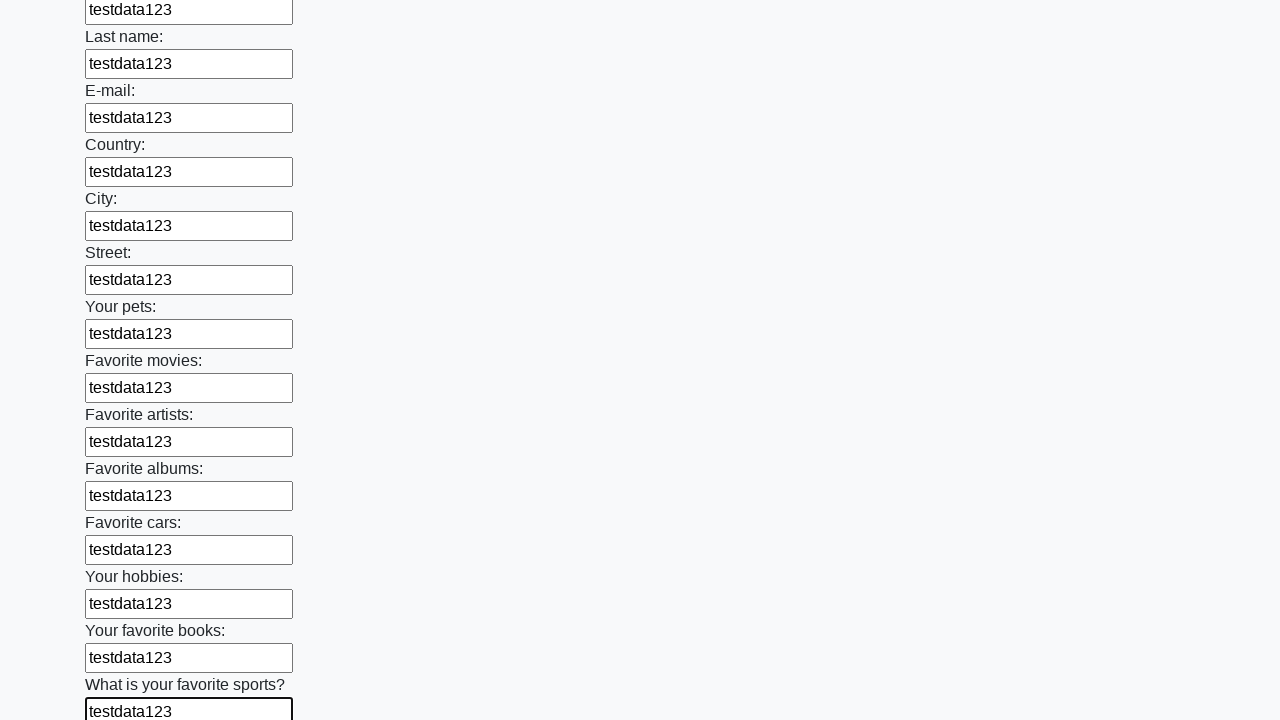

Filled an input field with test data 'testdata123' on input >> nth=14
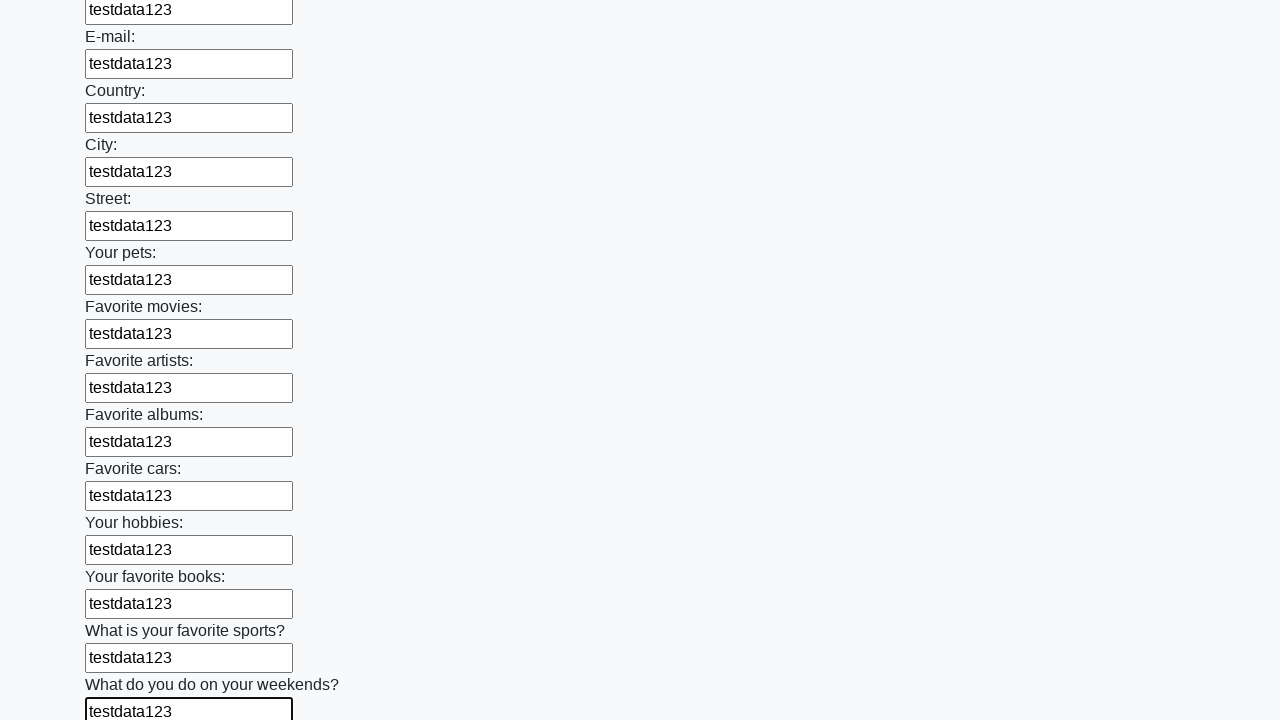

Filled an input field with test data 'testdata123' on input >> nth=15
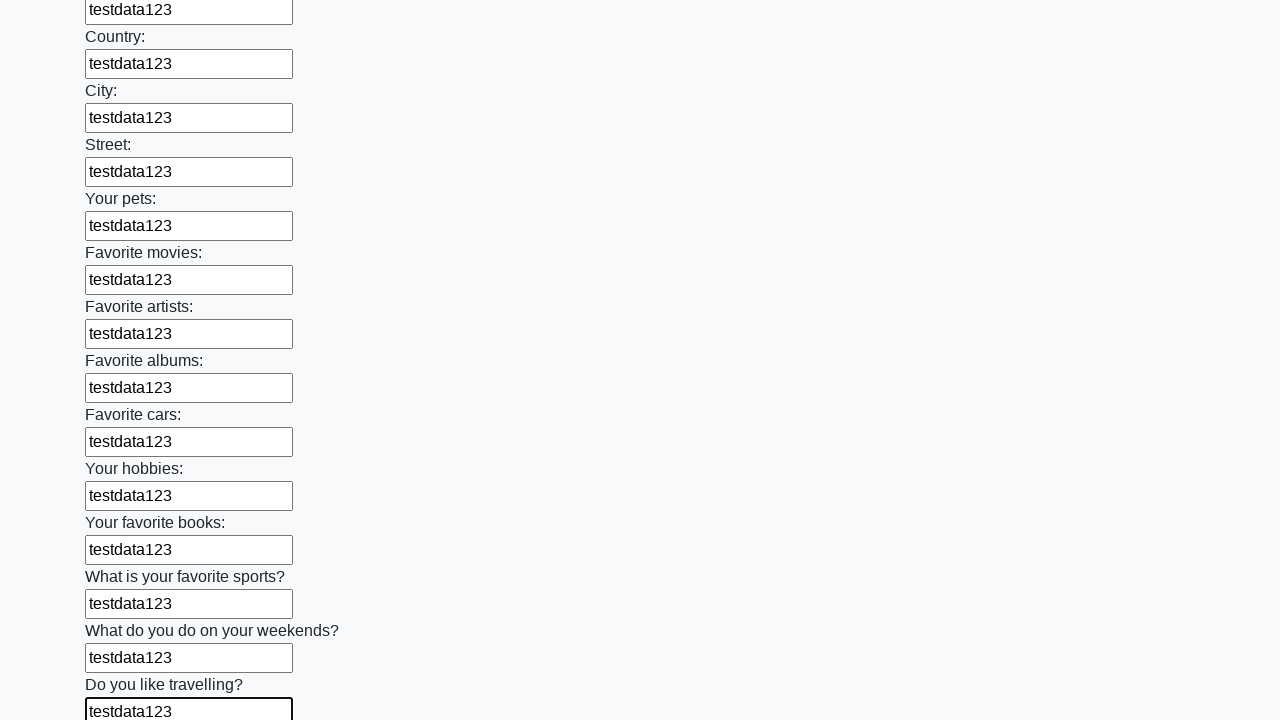

Filled an input field with test data 'testdata123' on input >> nth=16
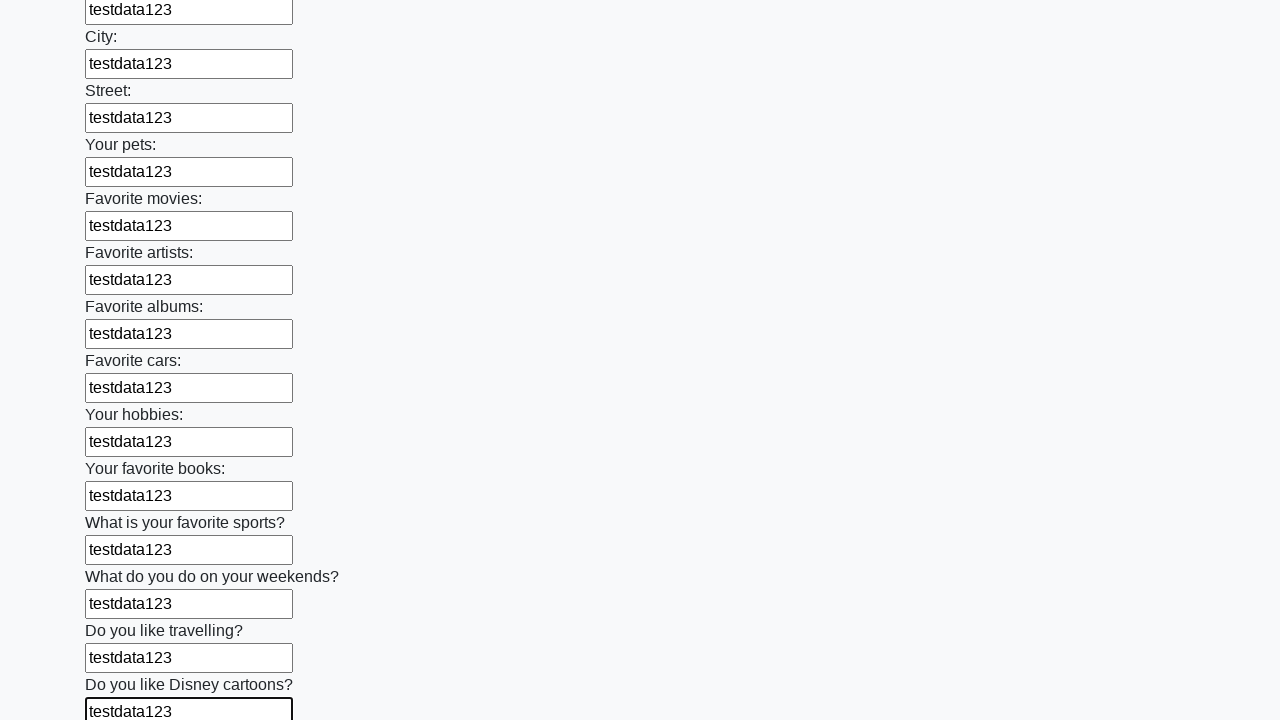

Filled an input field with test data 'testdata123' on input >> nth=17
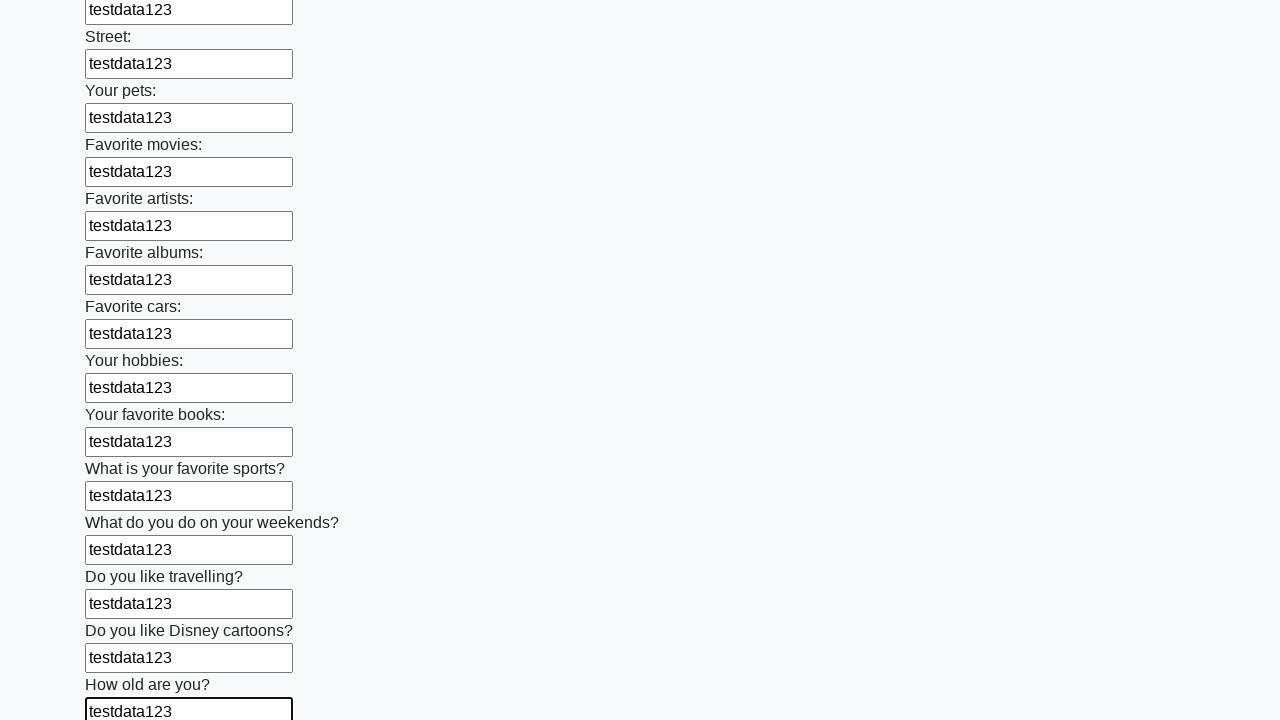

Filled an input field with test data 'testdata123' on input >> nth=18
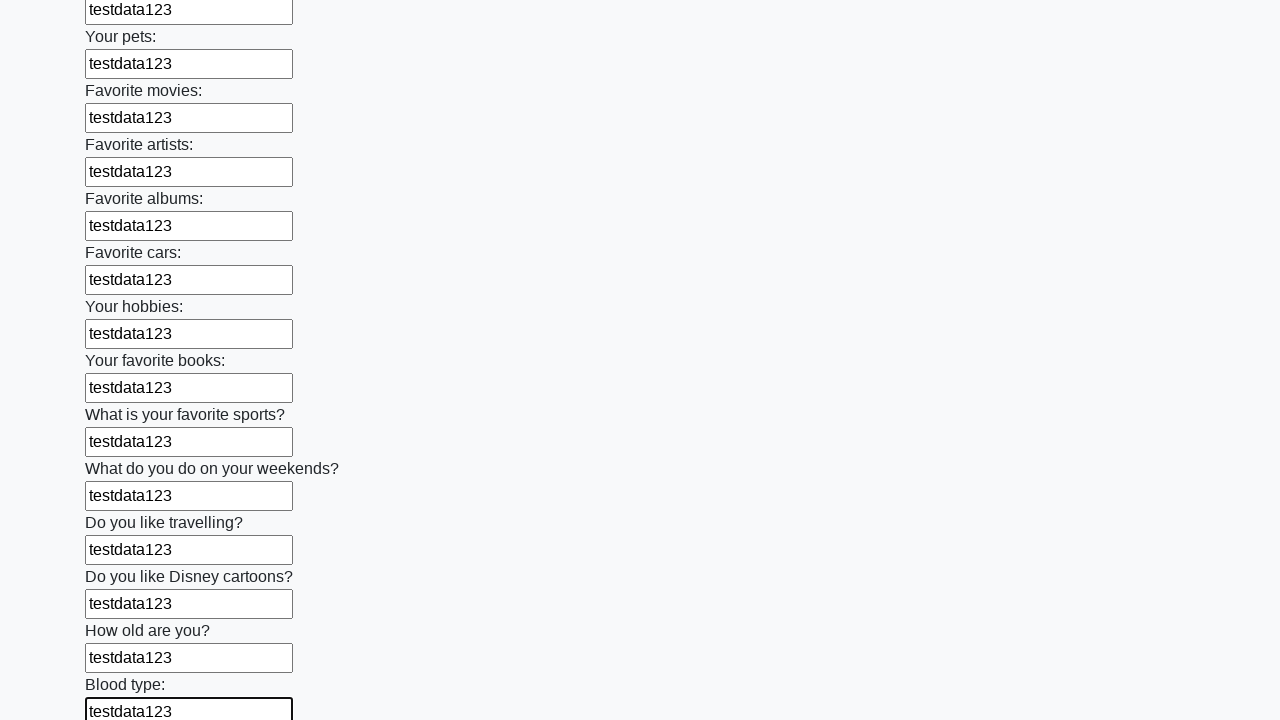

Filled an input field with test data 'testdata123' on input >> nth=19
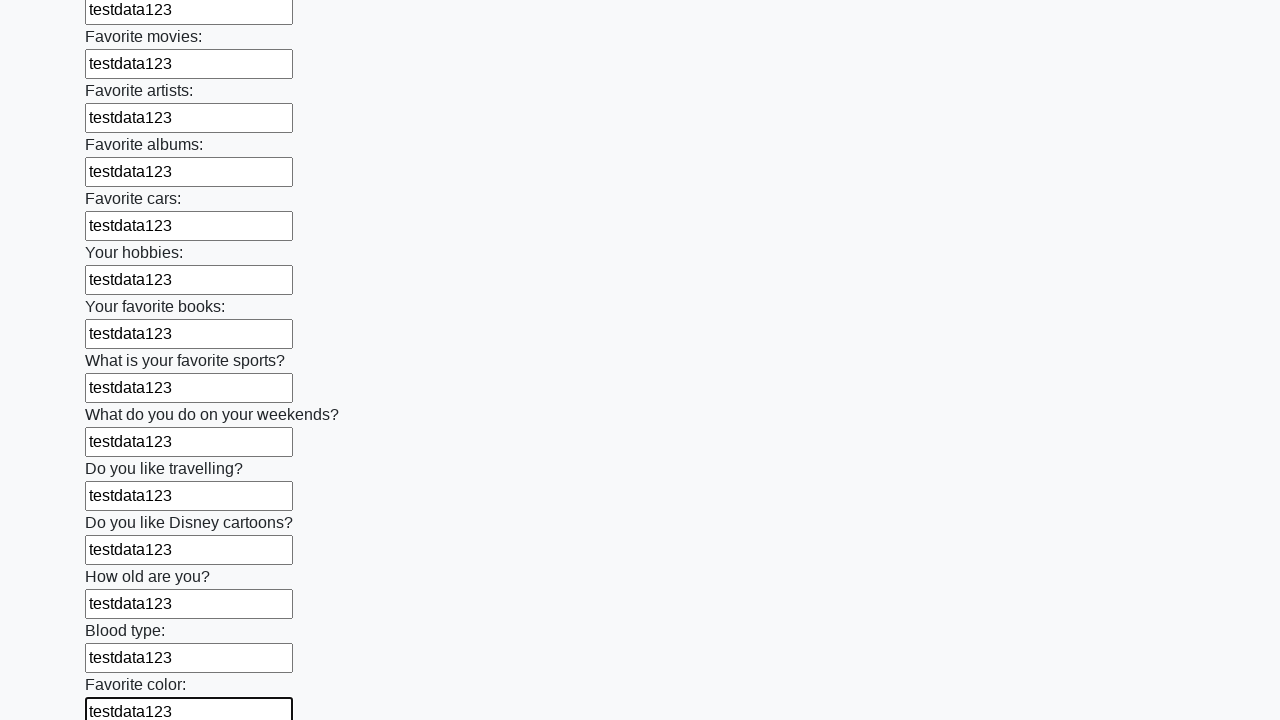

Filled an input field with test data 'testdata123' on input >> nth=20
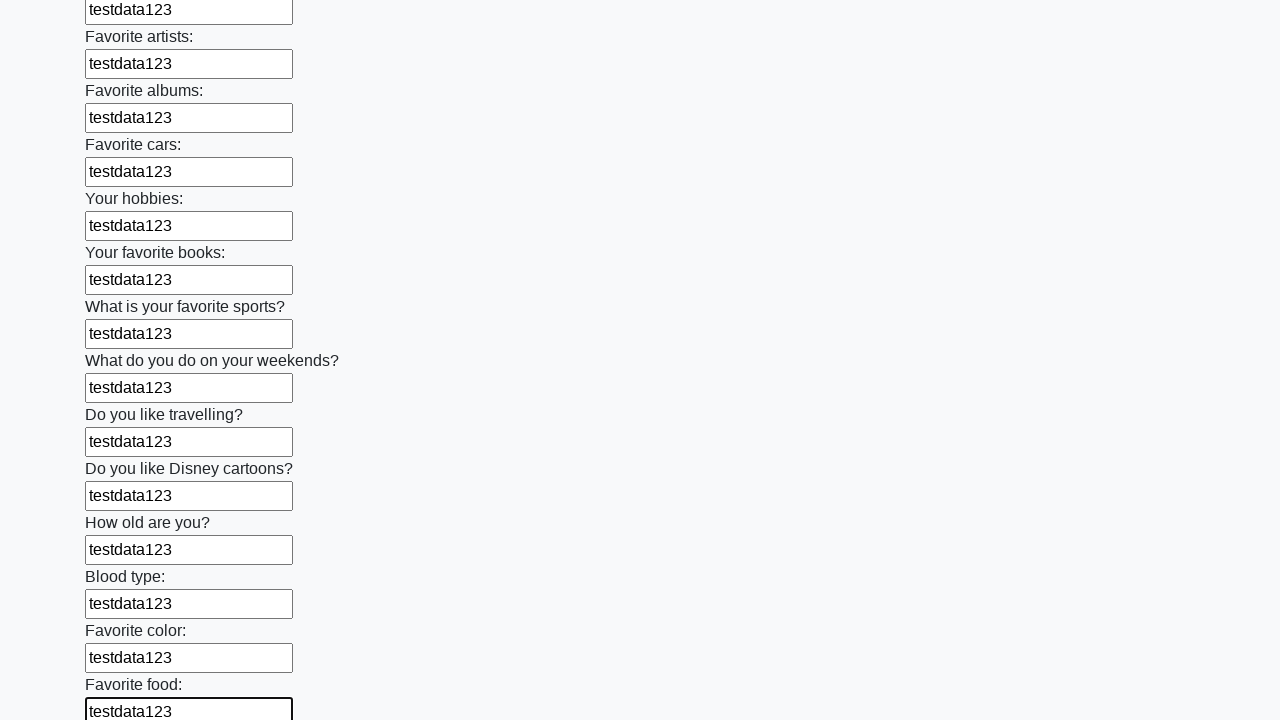

Filled an input field with test data 'testdata123' on input >> nth=21
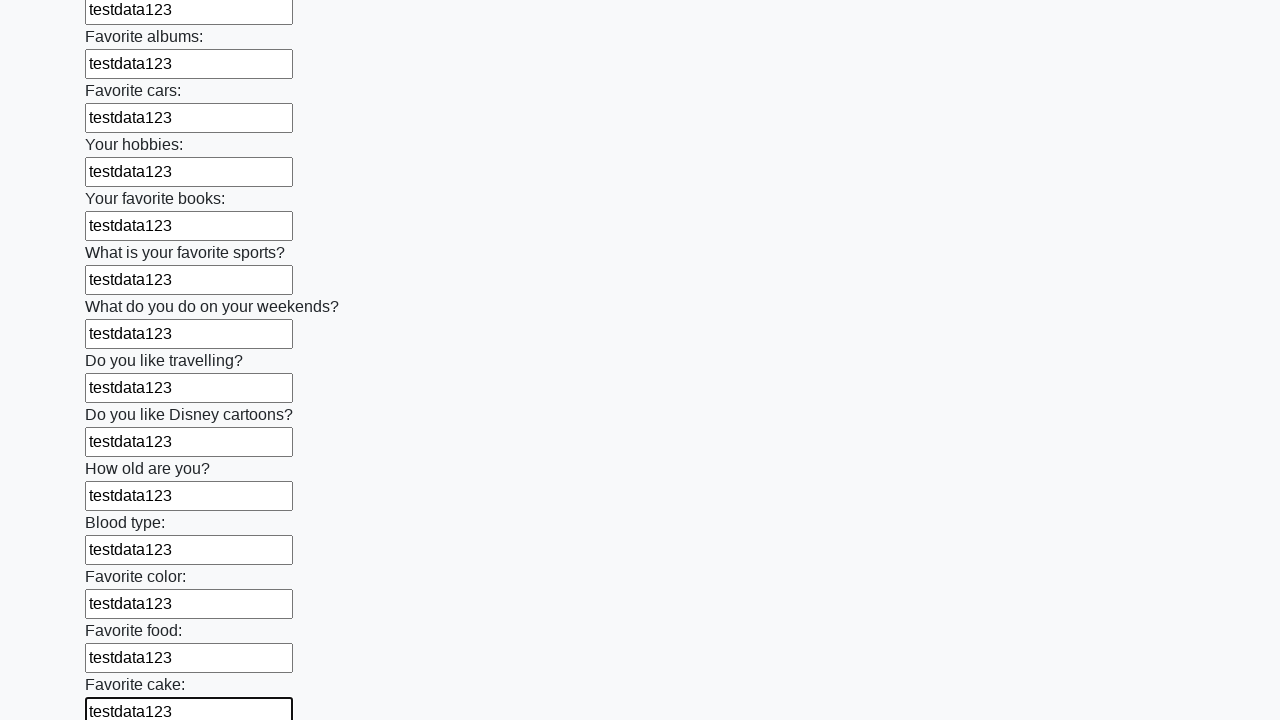

Filled an input field with test data 'testdata123' on input >> nth=22
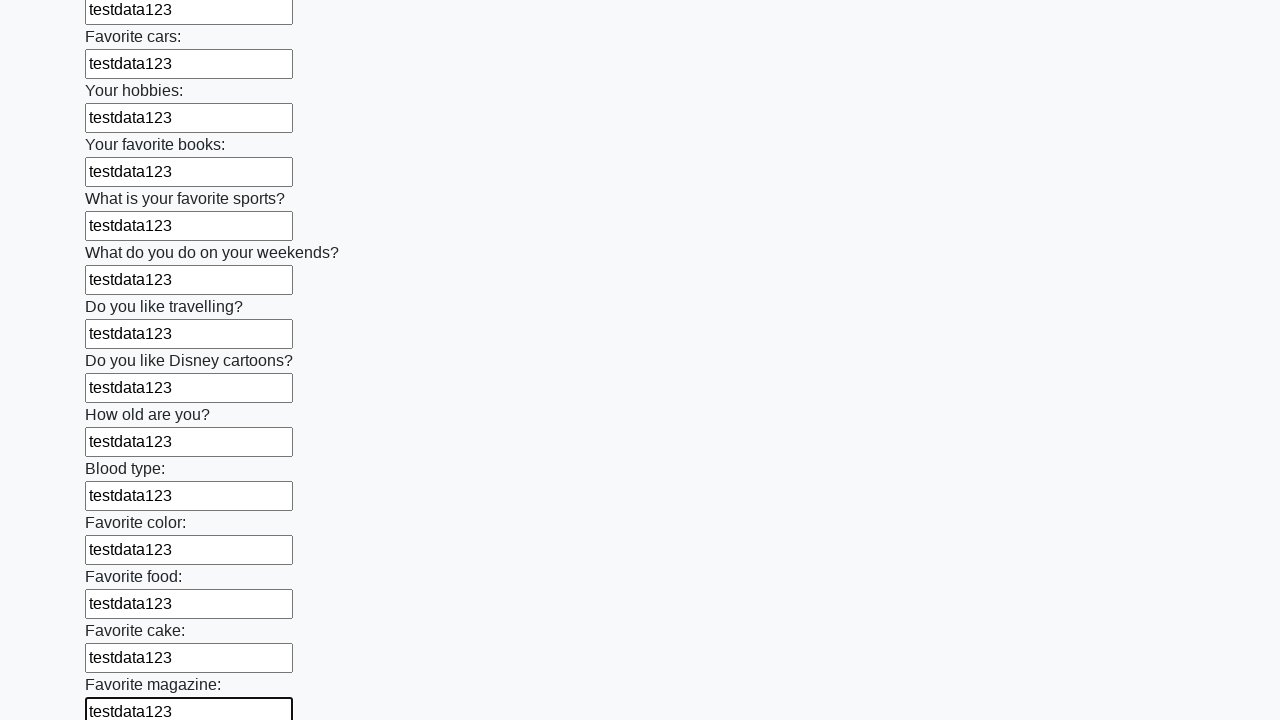

Filled an input field with test data 'testdata123' on input >> nth=23
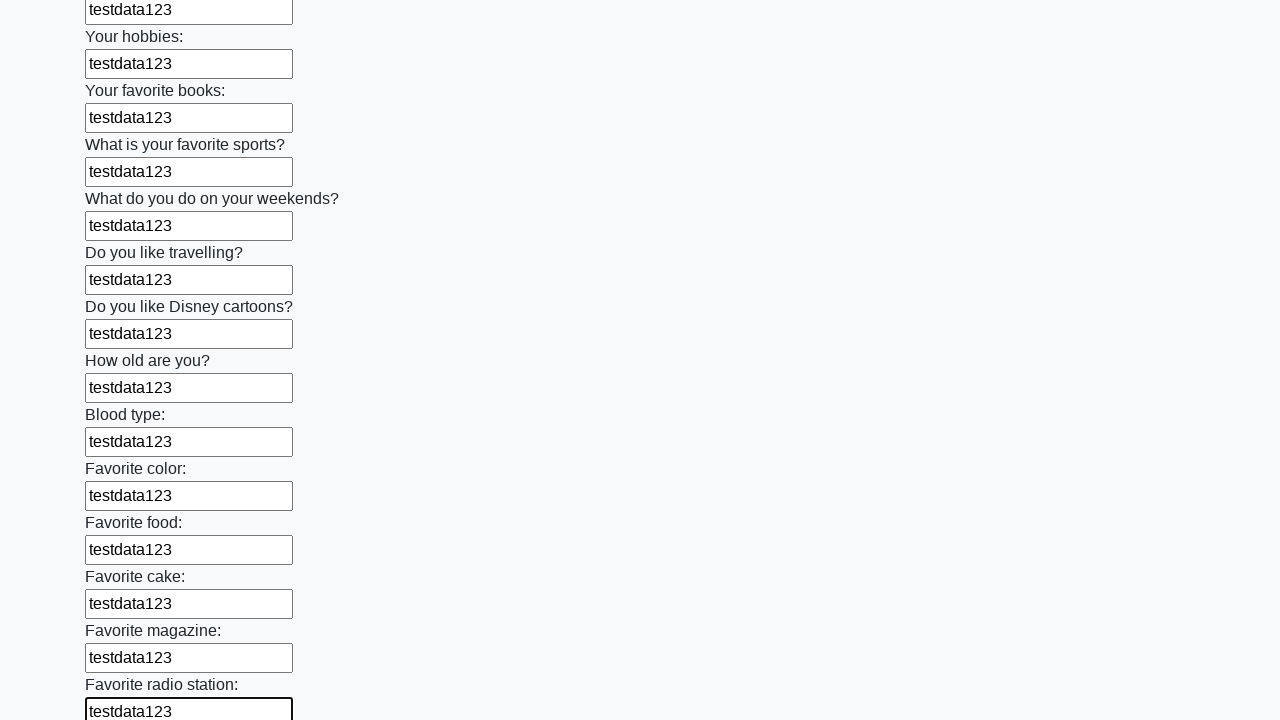

Filled an input field with test data 'testdata123' on input >> nth=24
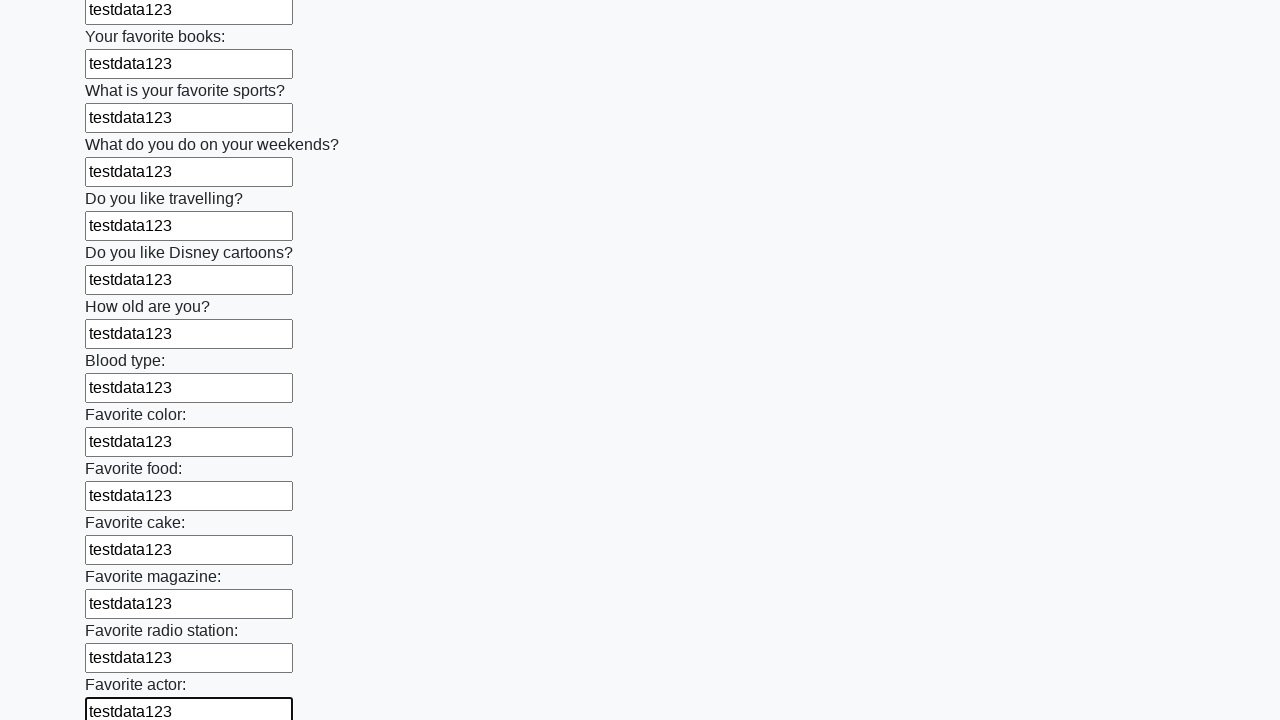

Filled an input field with test data 'testdata123' on input >> nth=25
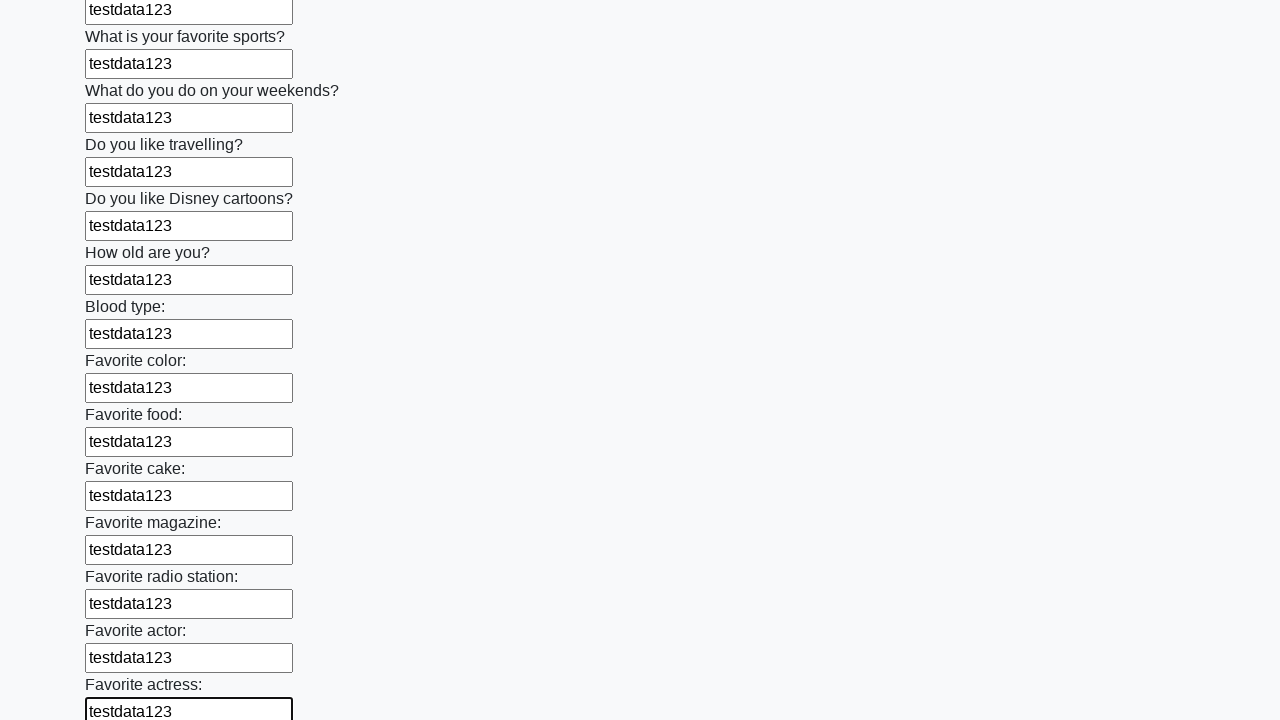

Filled an input field with test data 'testdata123' on input >> nth=26
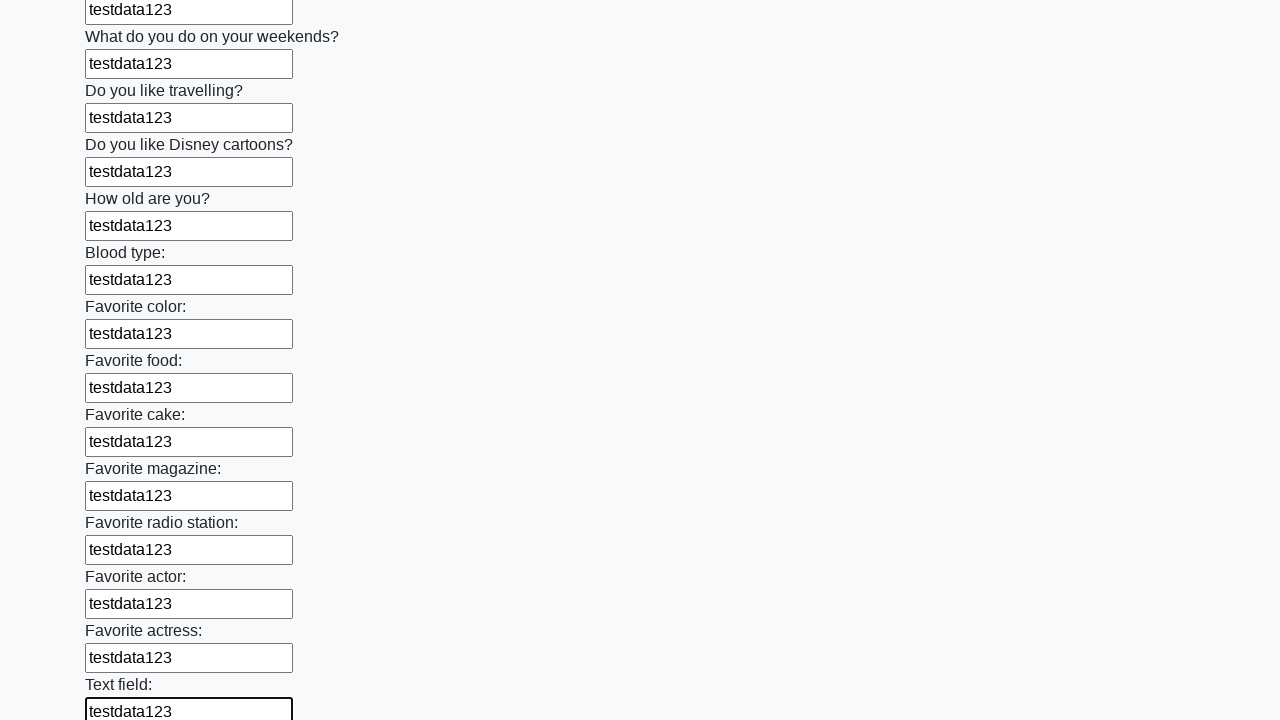

Filled an input field with test data 'testdata123' on input >> nth=27
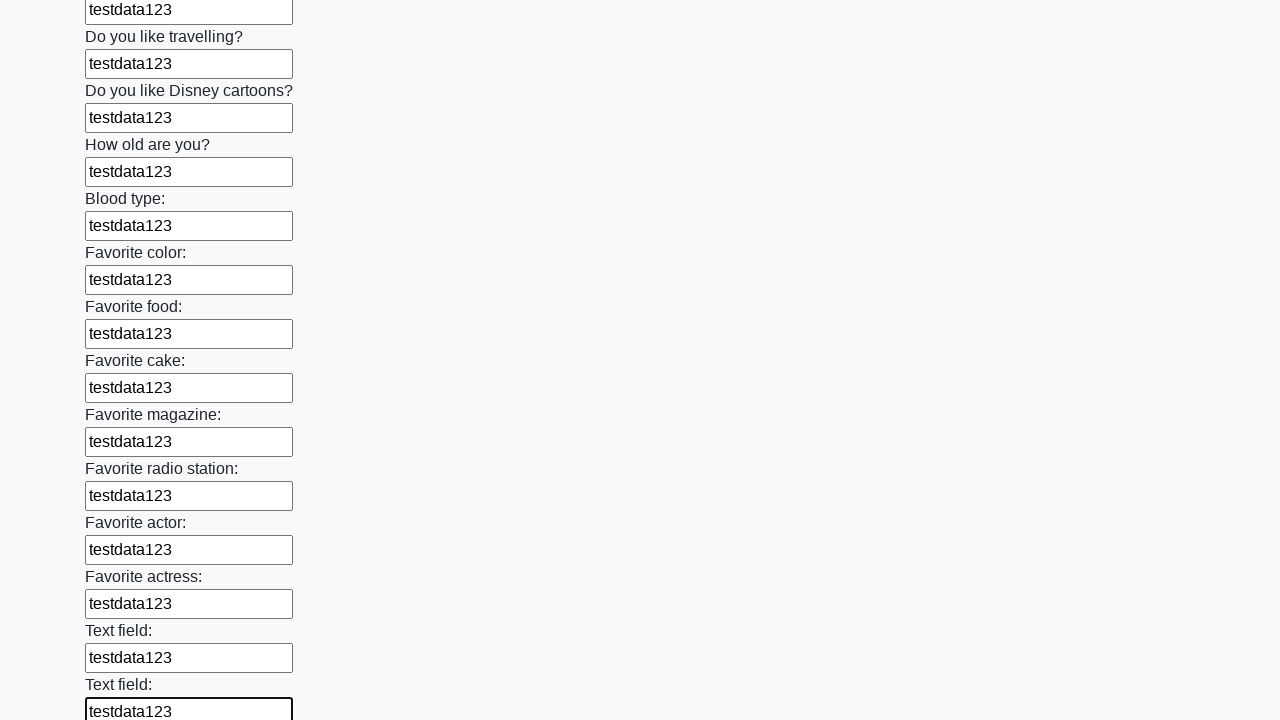

Filled an input field with test data 'testdata123' on input >> nth=28
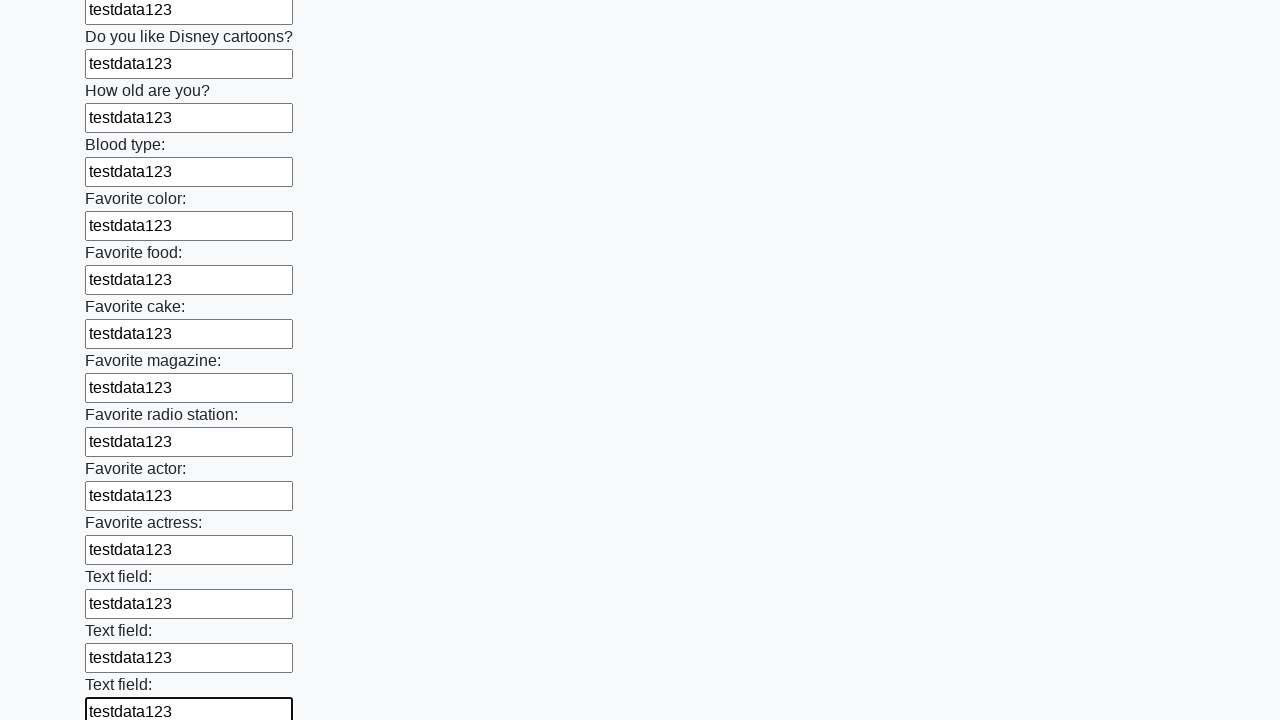

Filled an input field with test data 'testdata123' on input >> nth=29
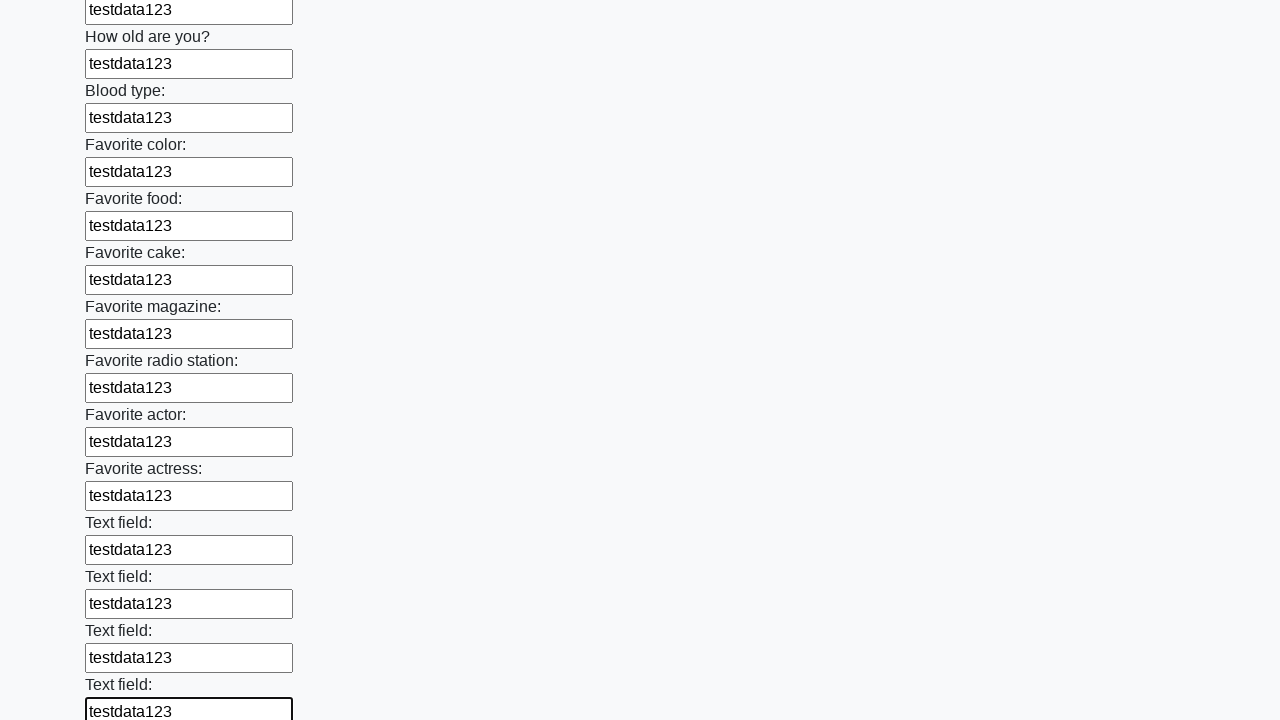

Filled an input field with test data 'testdata123' on input >> nth=30
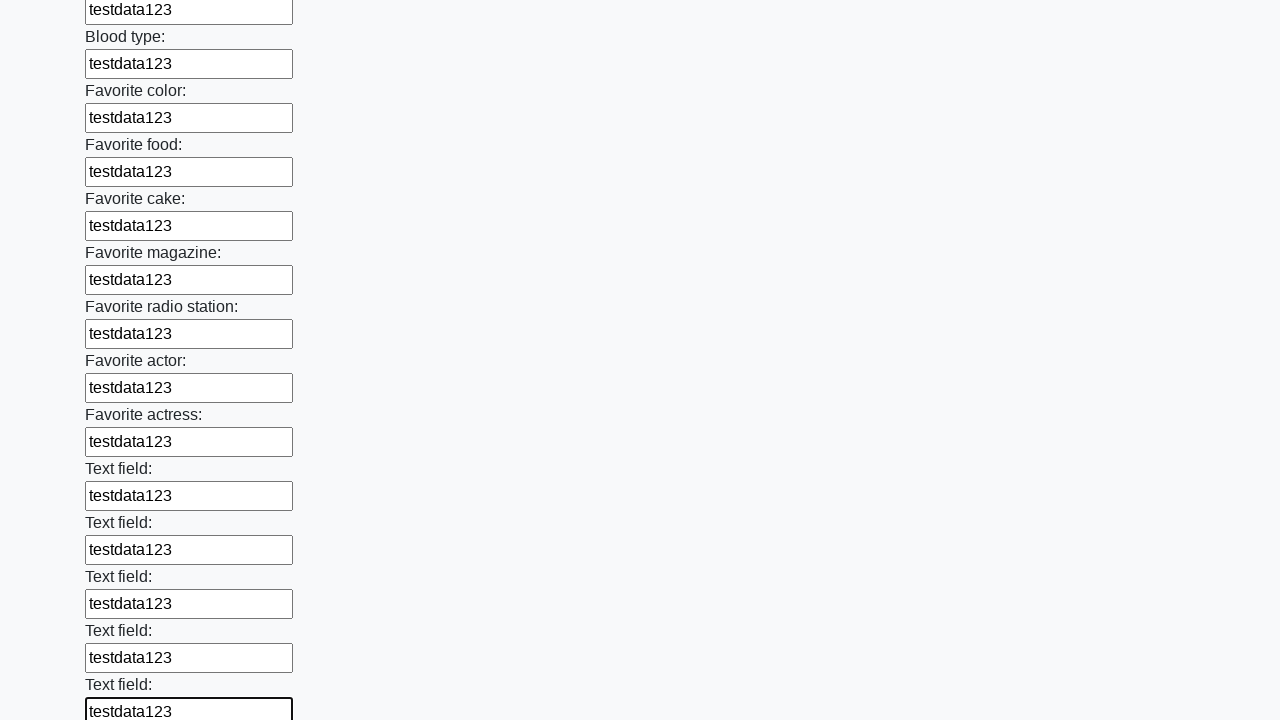

Filled an input field with test data 'testdata123' on input >> nth=31
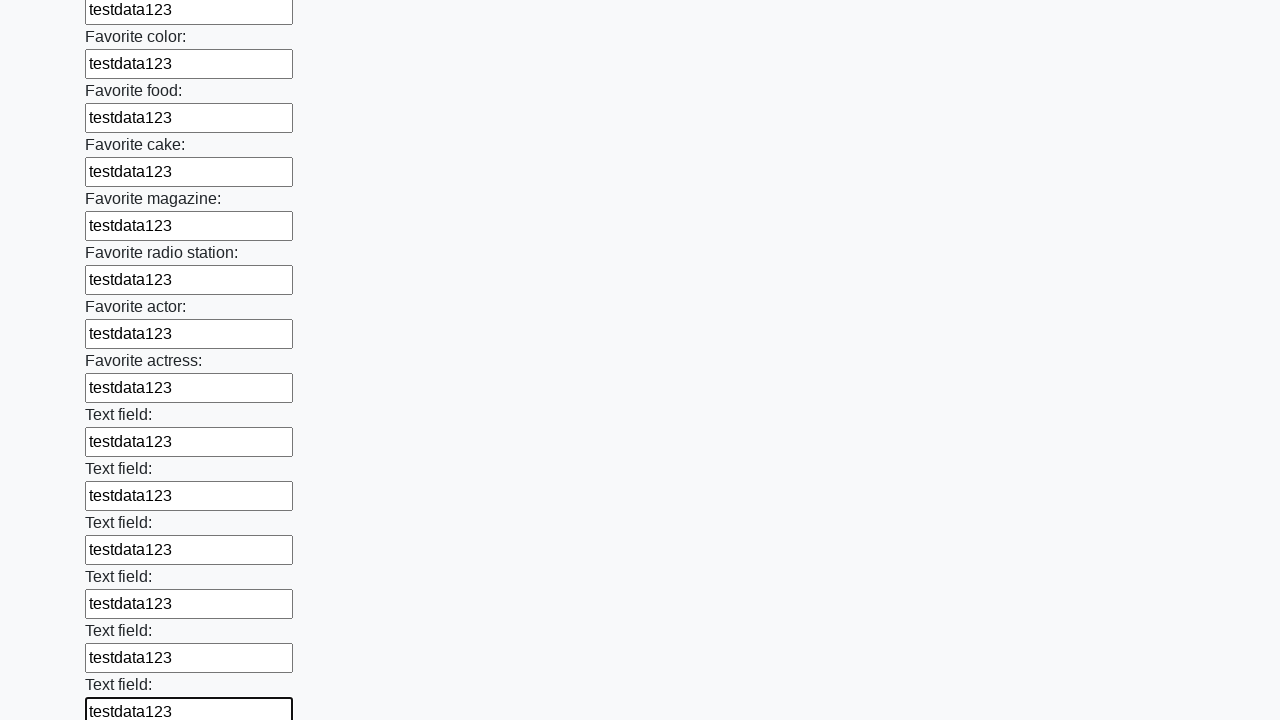

Filled an input field with test data 'testdata123' on input >> nth=32
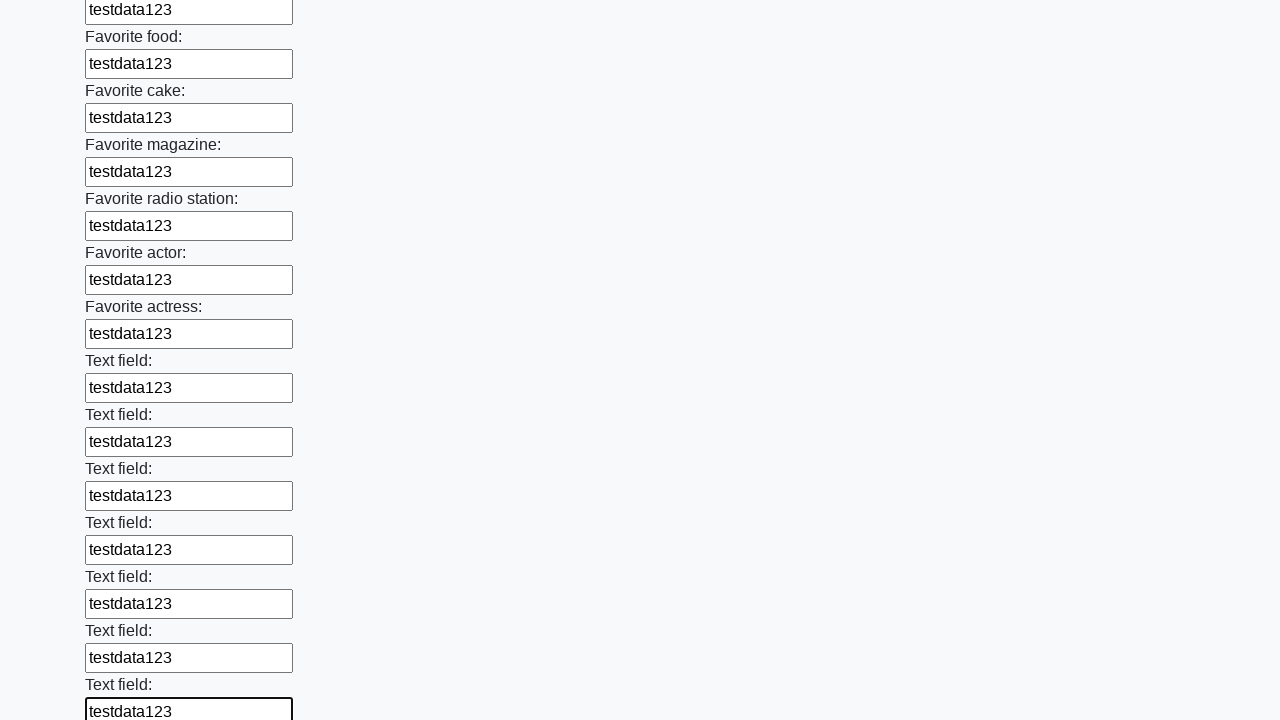

Filled an input field with test data 'testdata123' on input >> nth=33
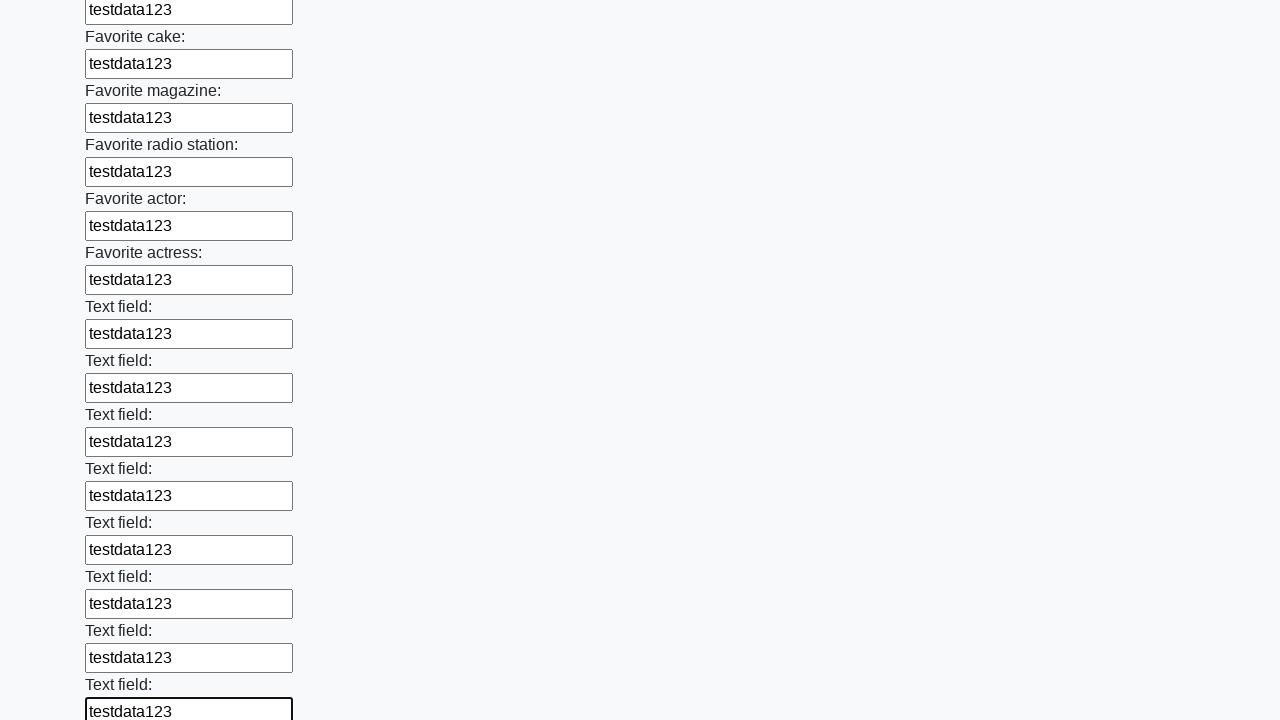

Filled an input field with test data 'testdata123' on input >> nth=34
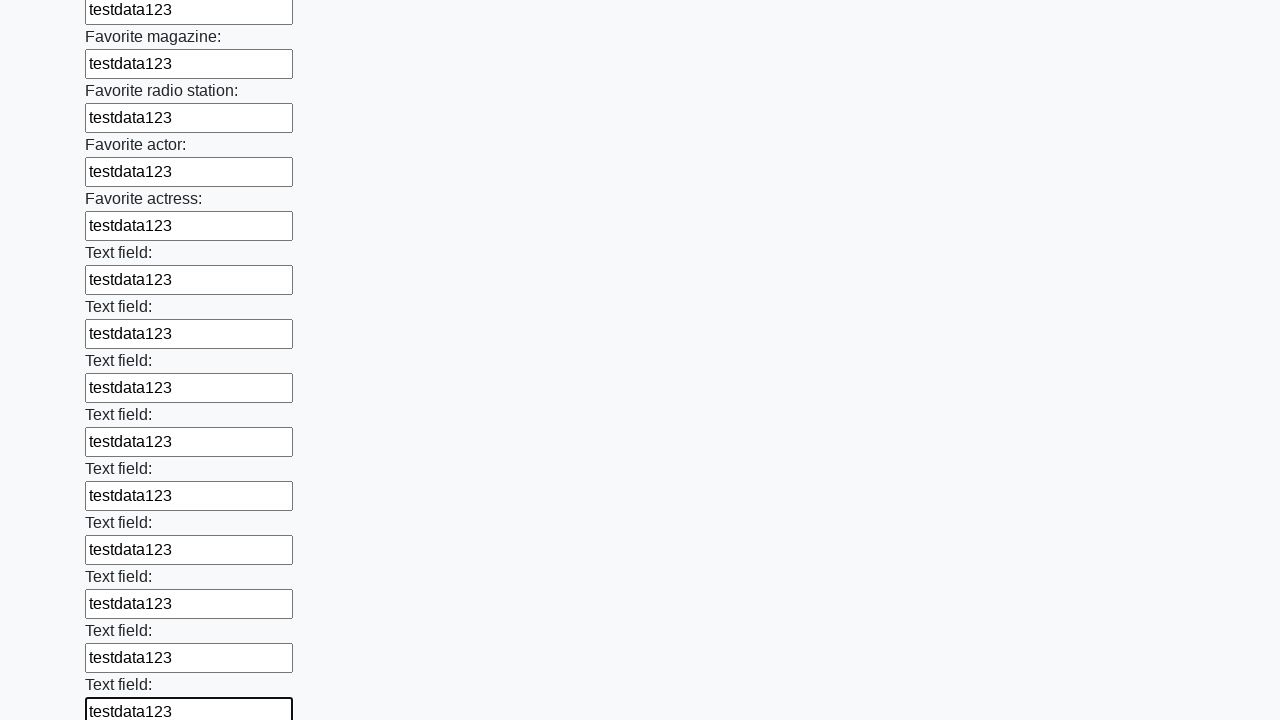

Filled an input field with test data 'testdata123' on input >> nth=35
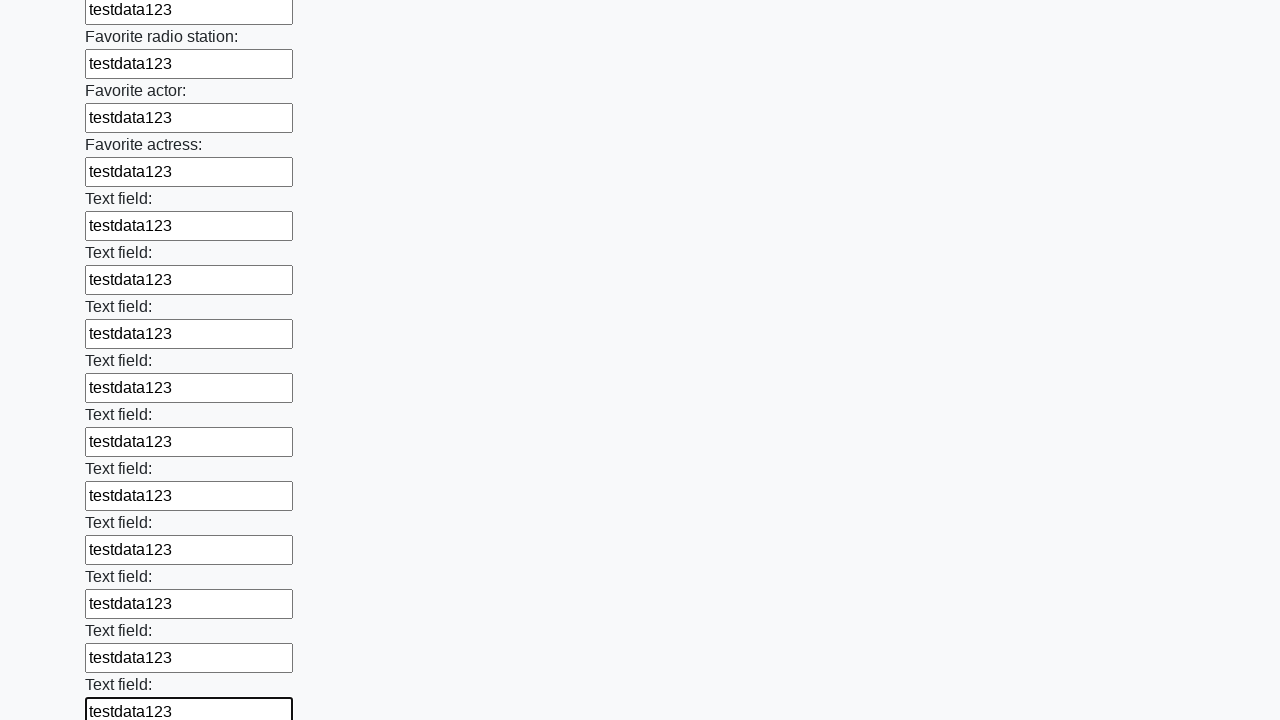

Filled an input field with test data 'testdata123' on input >> nth=36
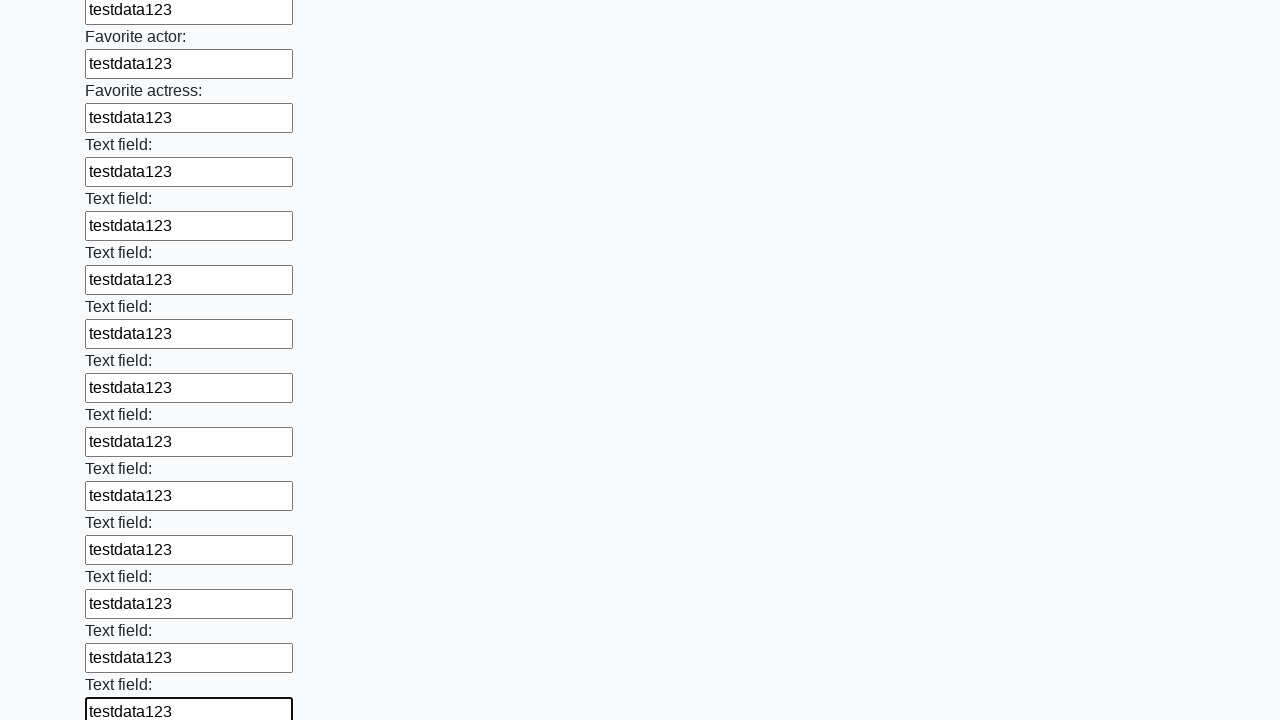

Filled an input field with test data 'testdata123' on input >> nth=37
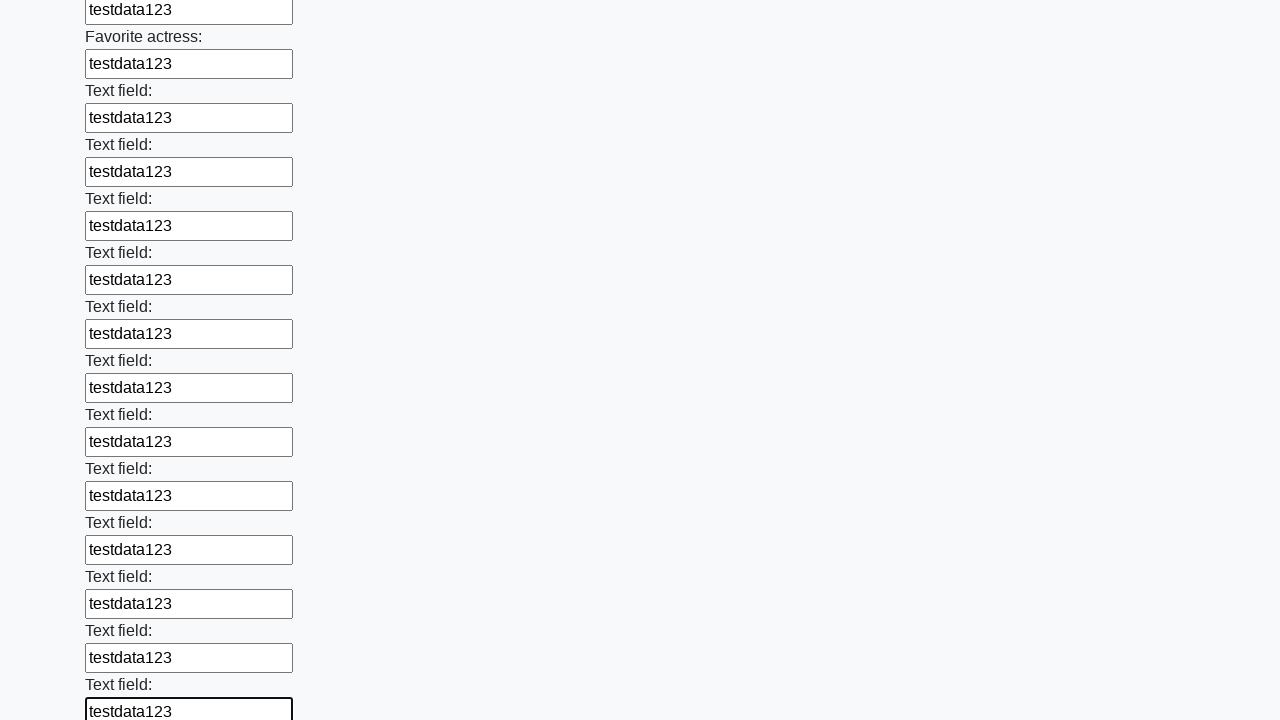

Filled an input field with test data 'testdata123' on input >> nth=38
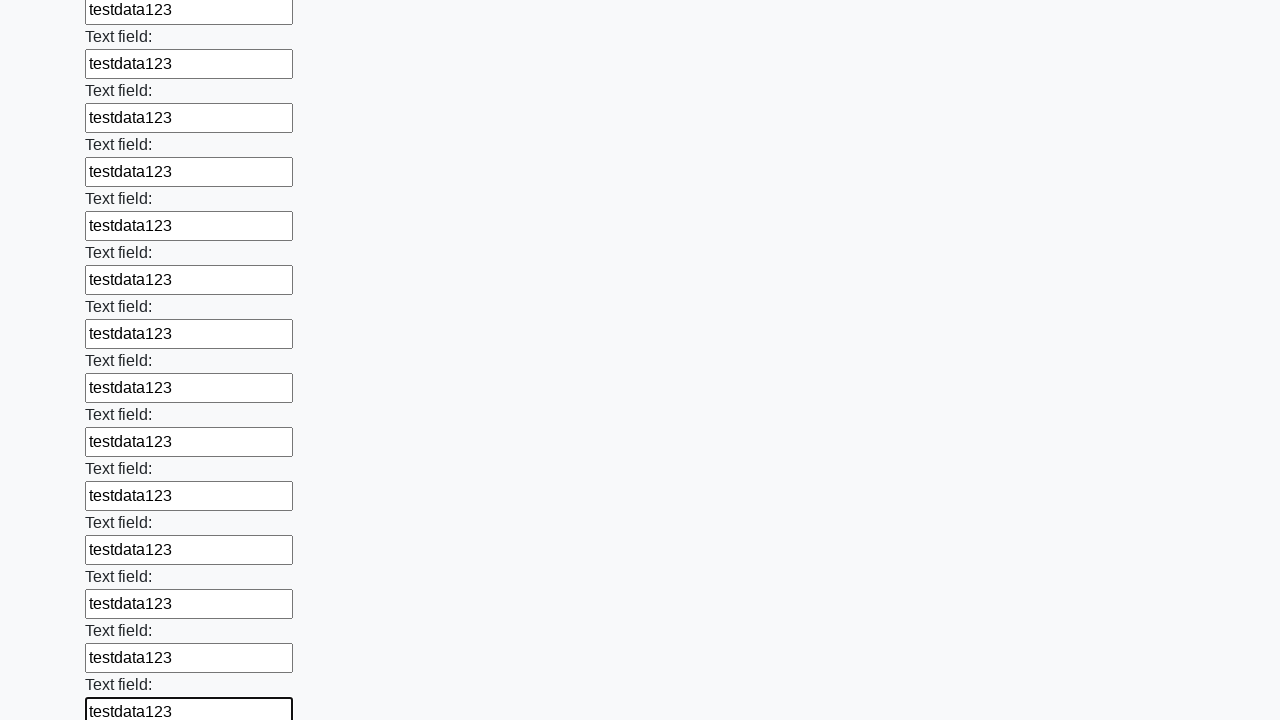

Filled an input field with test data 'testdata123' on input >> nth=39
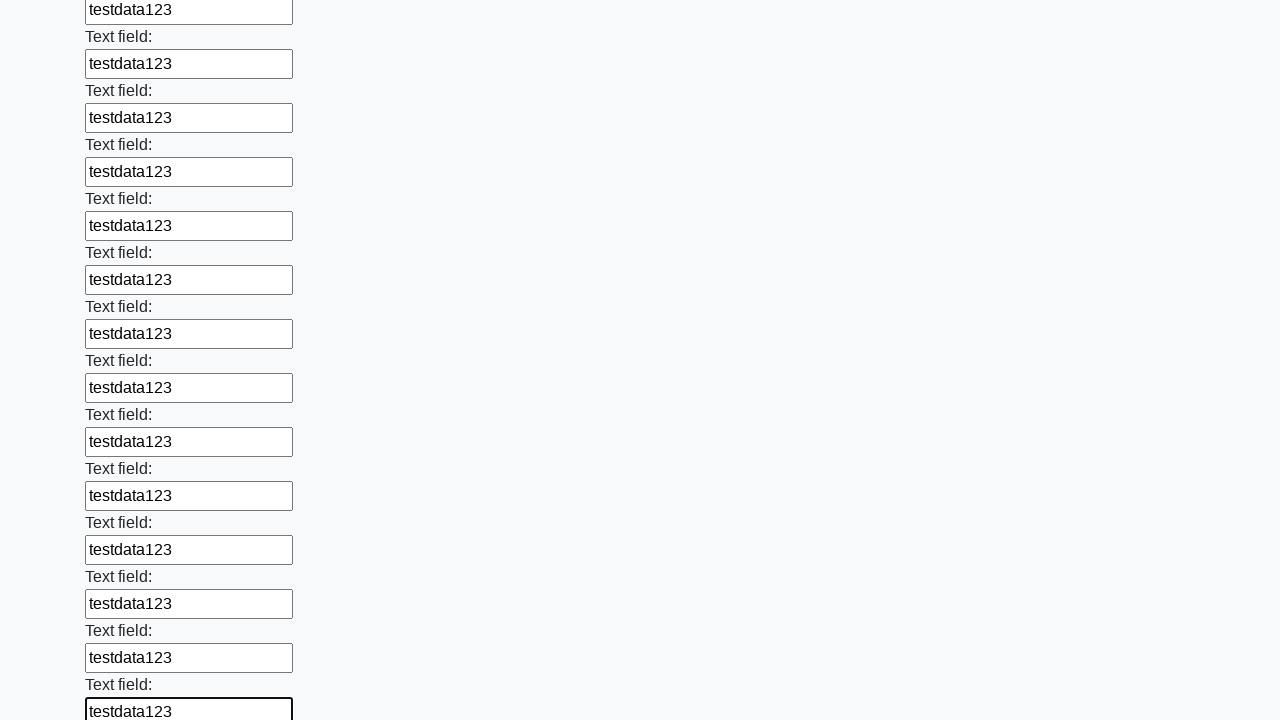

Filled an input field with test data 'testdata123' on input >> nth=40
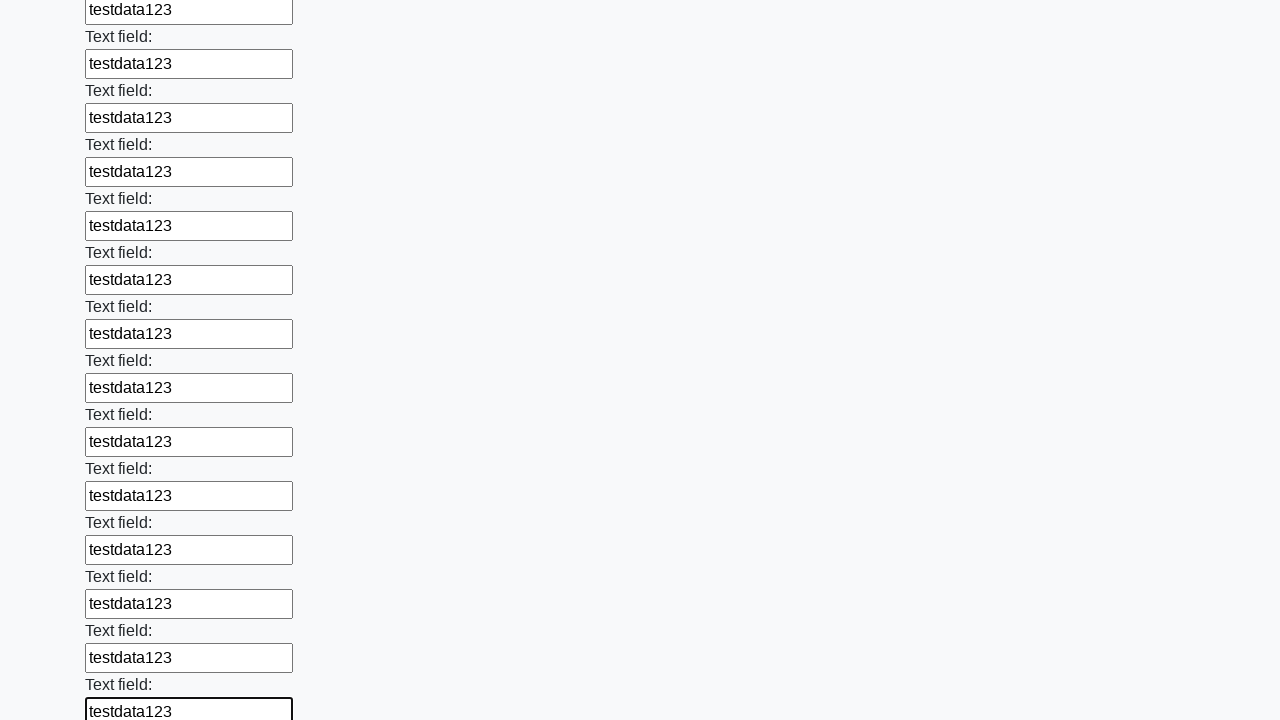

Filled an input field with test data 'testdata123' on input >> nth=41
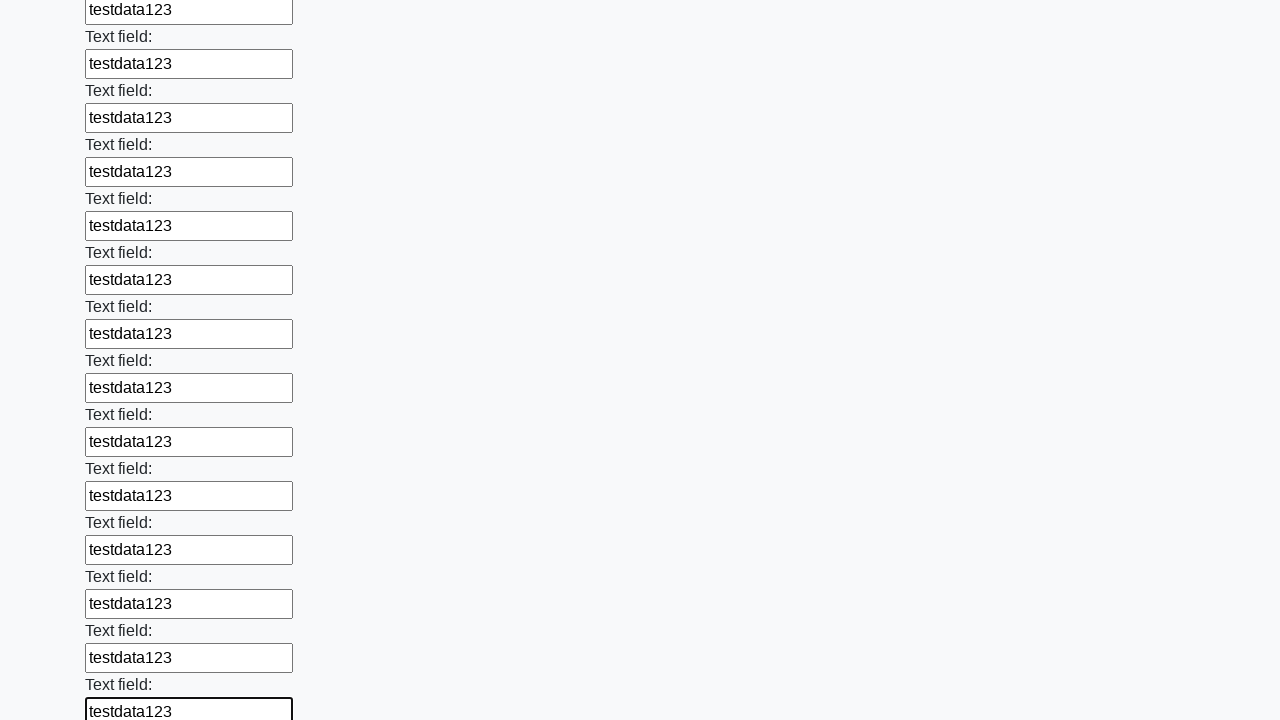

Filled an input field with test data 'testdata123' on input >> nth=42
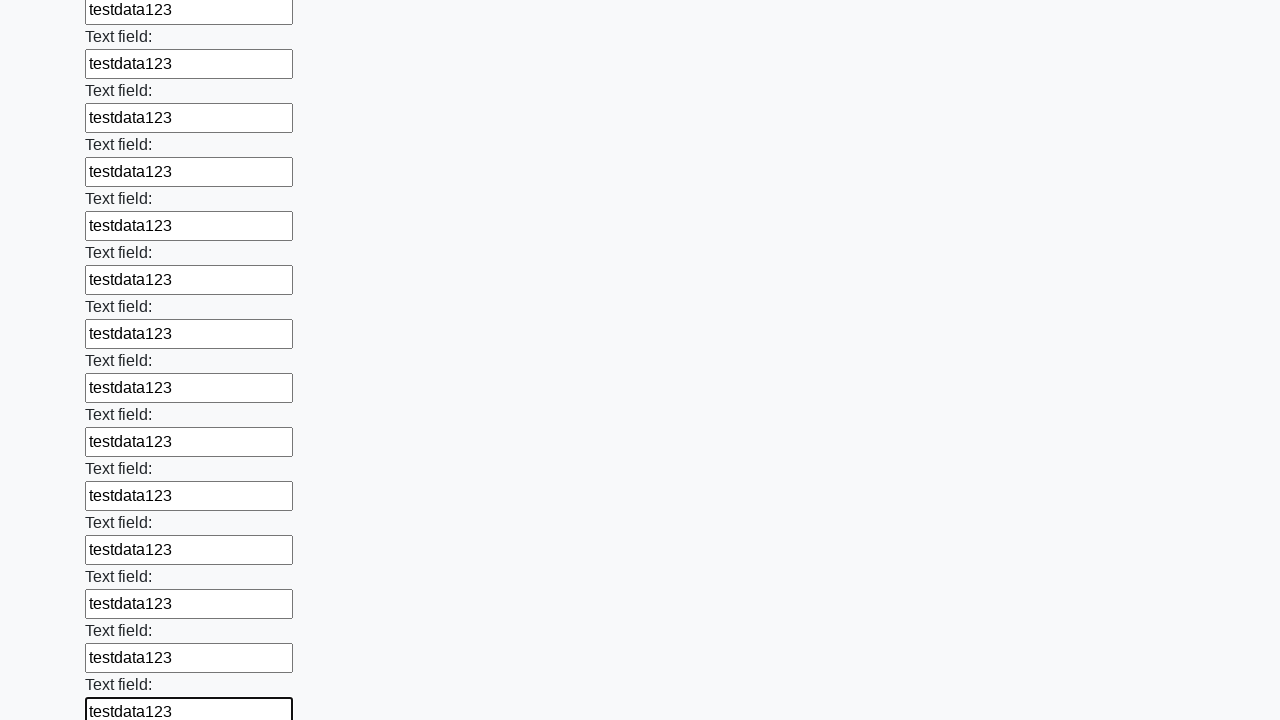

Filled an input field with test data 'testdata123' on input >> nth=43
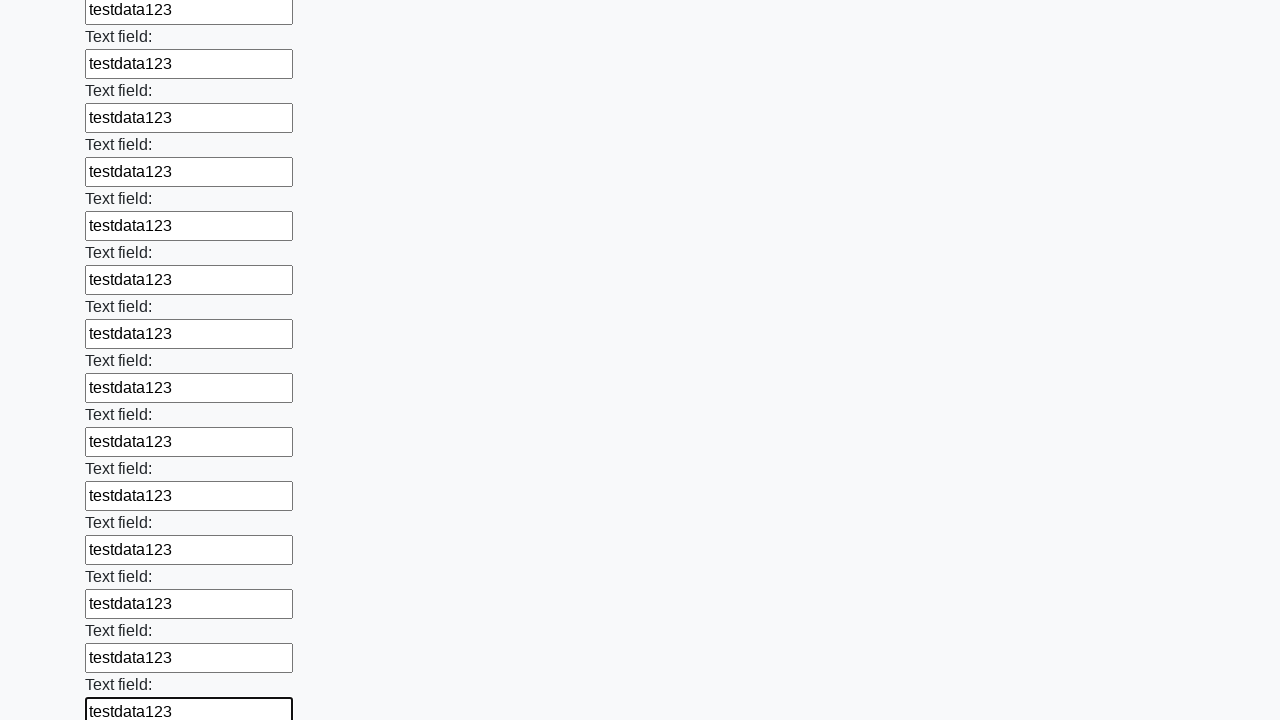

Filled an input field with test data 'testdata123' on input >> nth=44
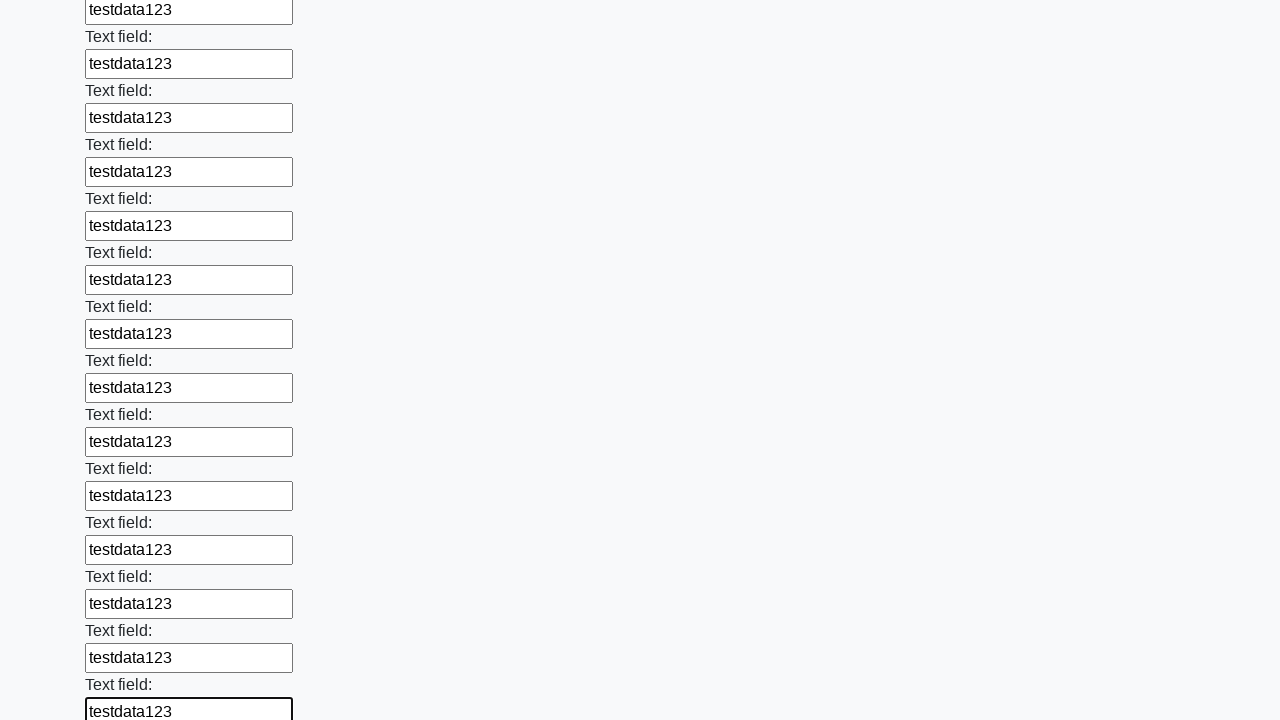

Filled an input field with test data 'testdata123' on input >> nth=45
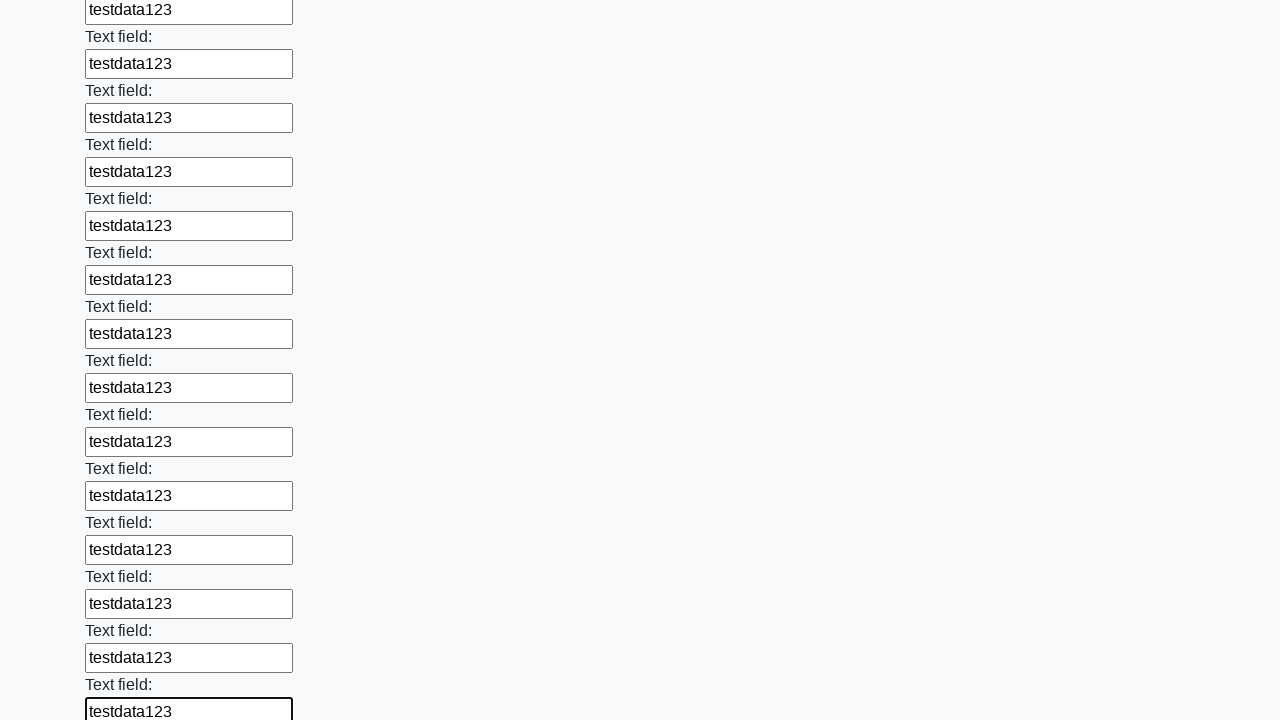

Filled an input field with test data 'testdata123' on input >> nth=46
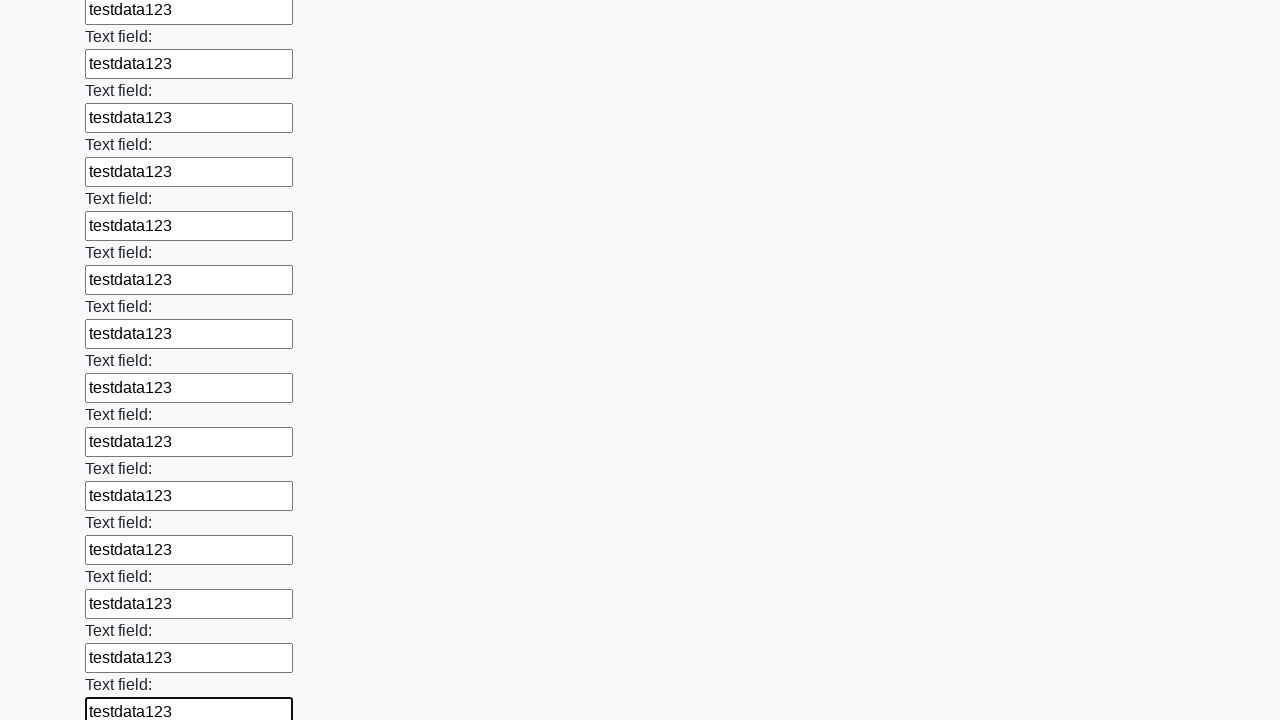

Filled an input field with test data 'testdata123' on input >> nth=47
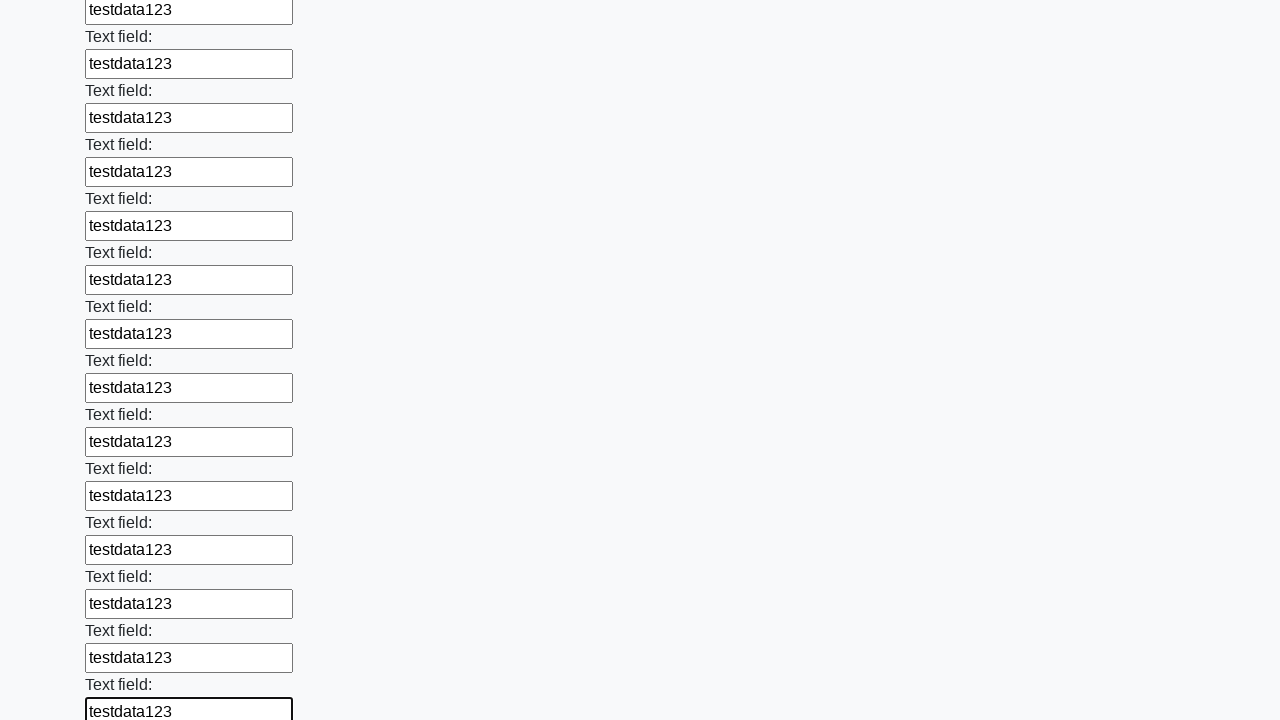

Filled an input field with test data 'testdata123' on input >> nth=48
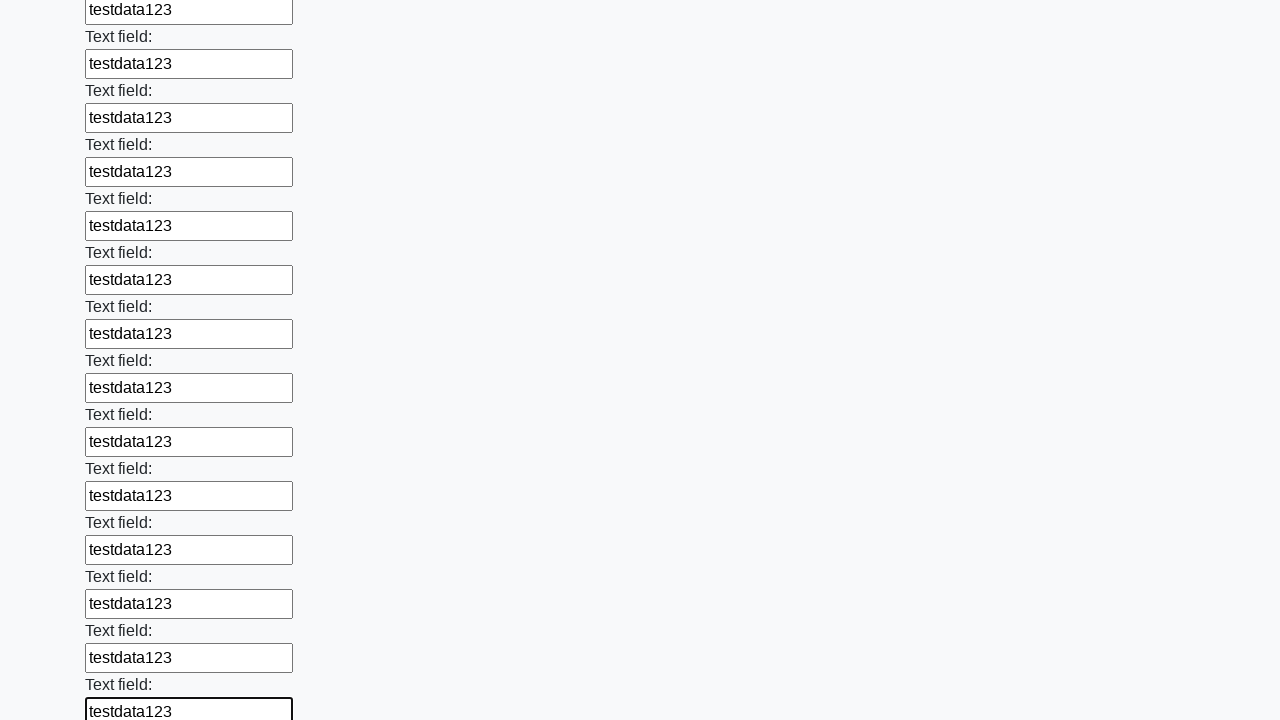

Filled an input field with test data 'testdata123' on input >> nth=49
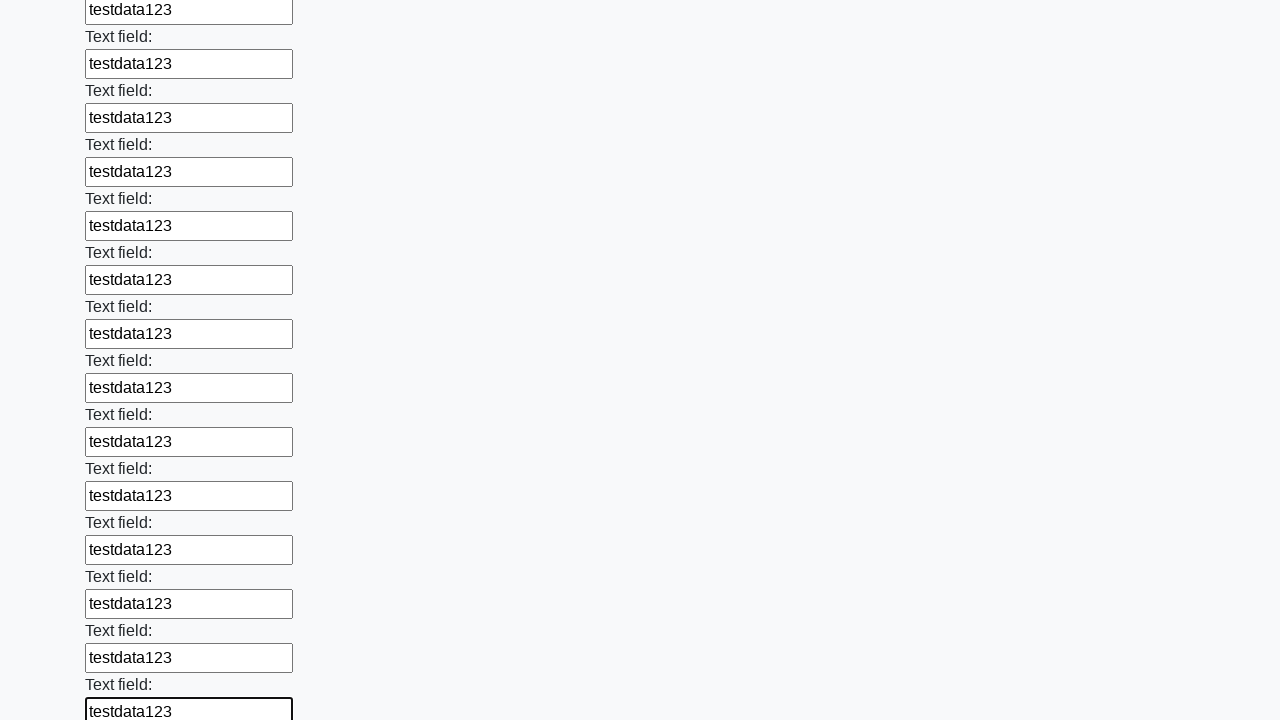

Filled an input field with test data 'testdata123' on input >> nth=50
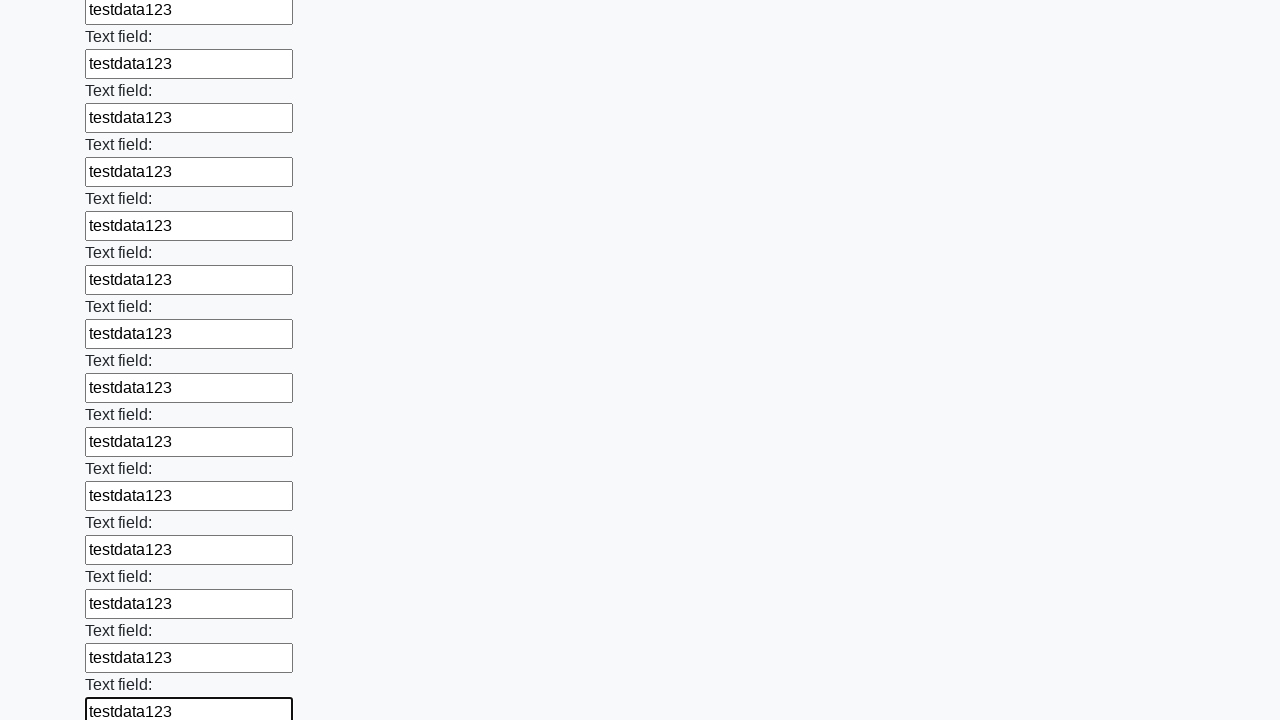

Filled an input field with test data 'testdata123' on input >> nth=51
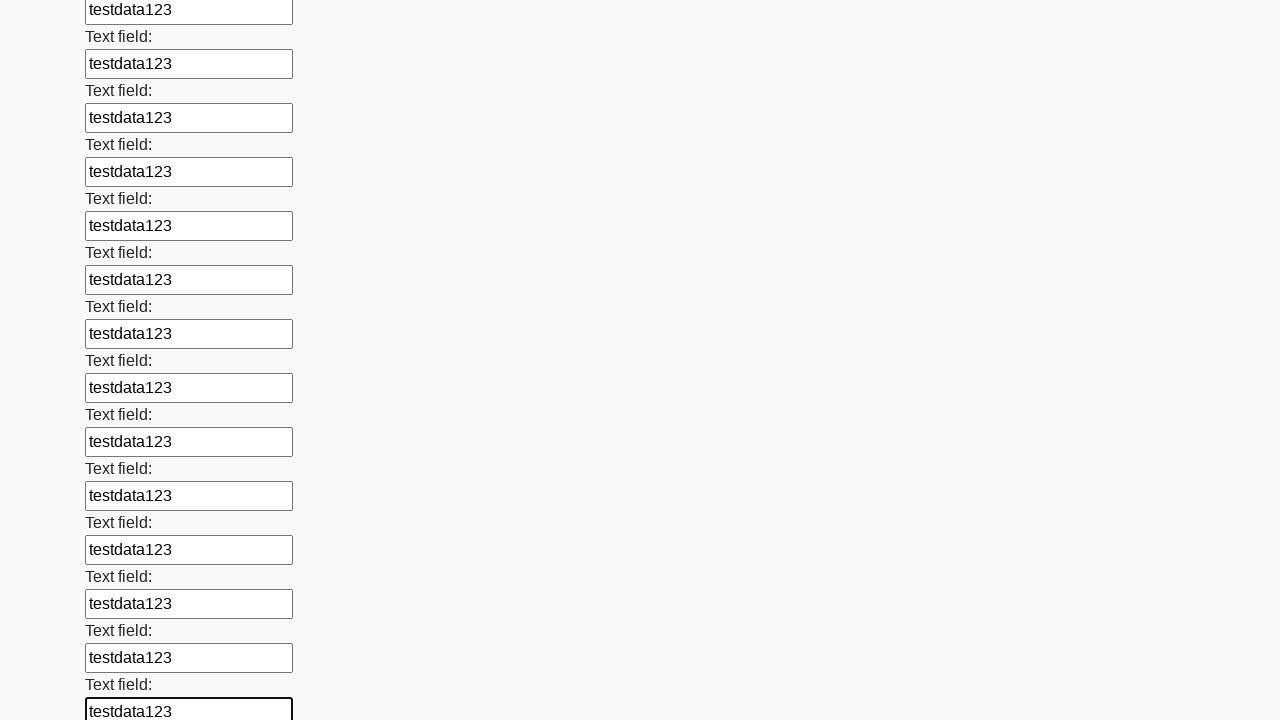

Filled an input field with test data 'testdata123' on input >> nth=52
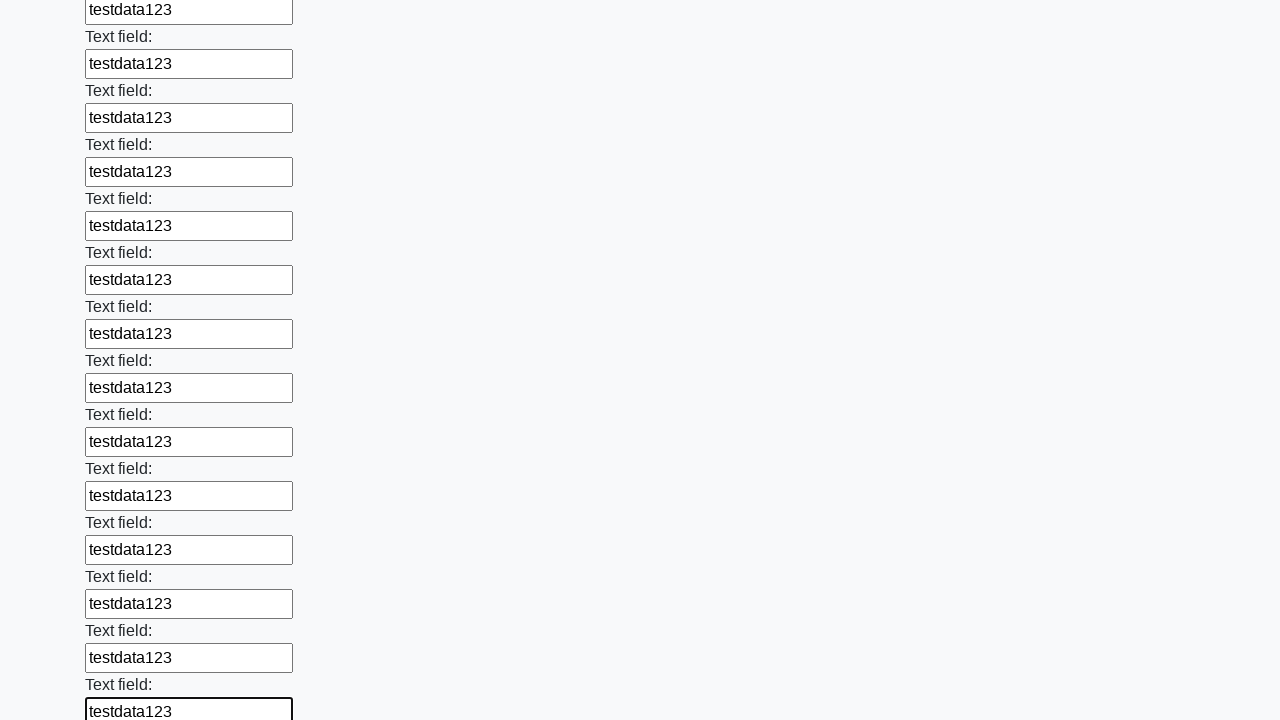

Filled an input field with test data 'testdata123' on input >> nth=53
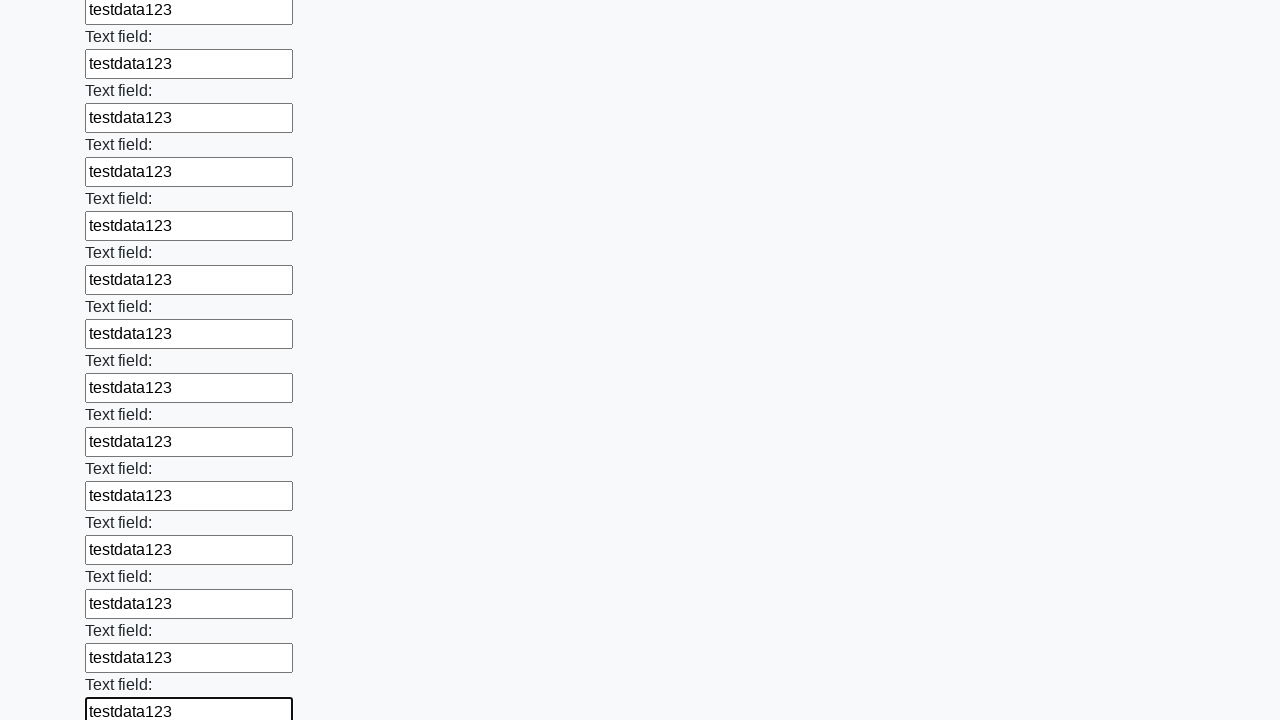

Filled an input field with test data 'testdata123' on input >> nth=54
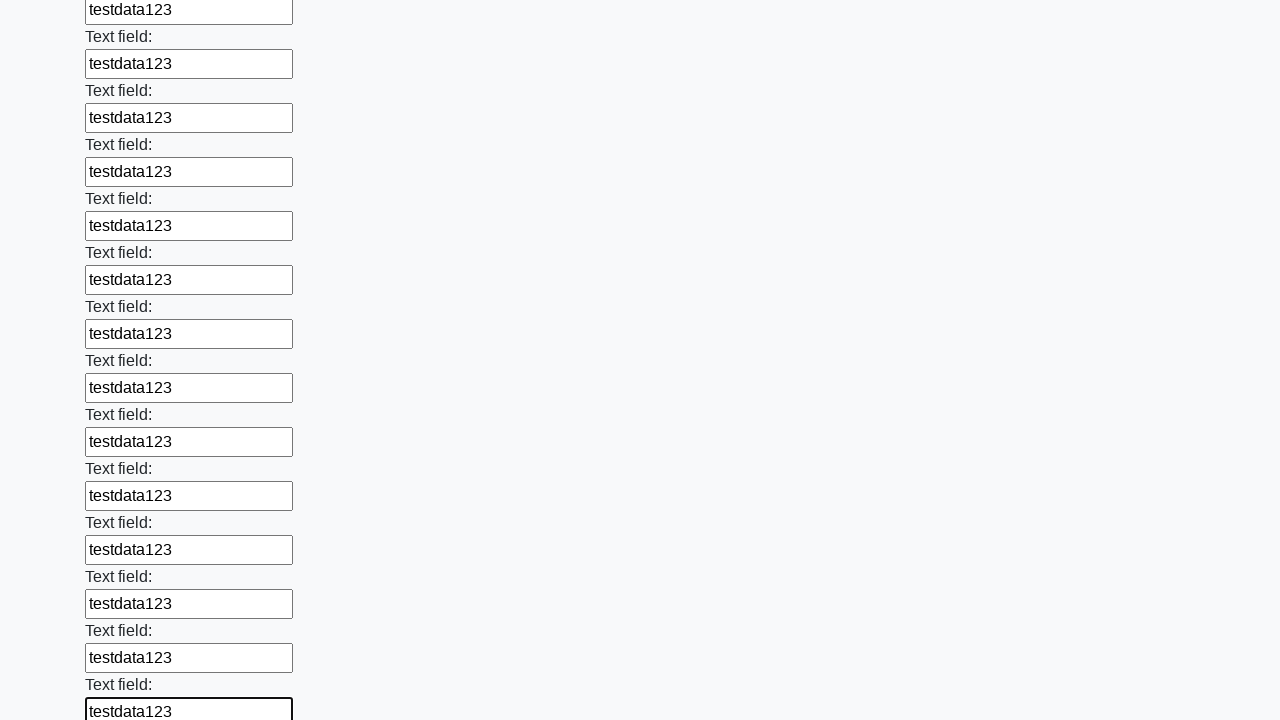

Filled an input field with test data 'testdata123' on input >> nth=55
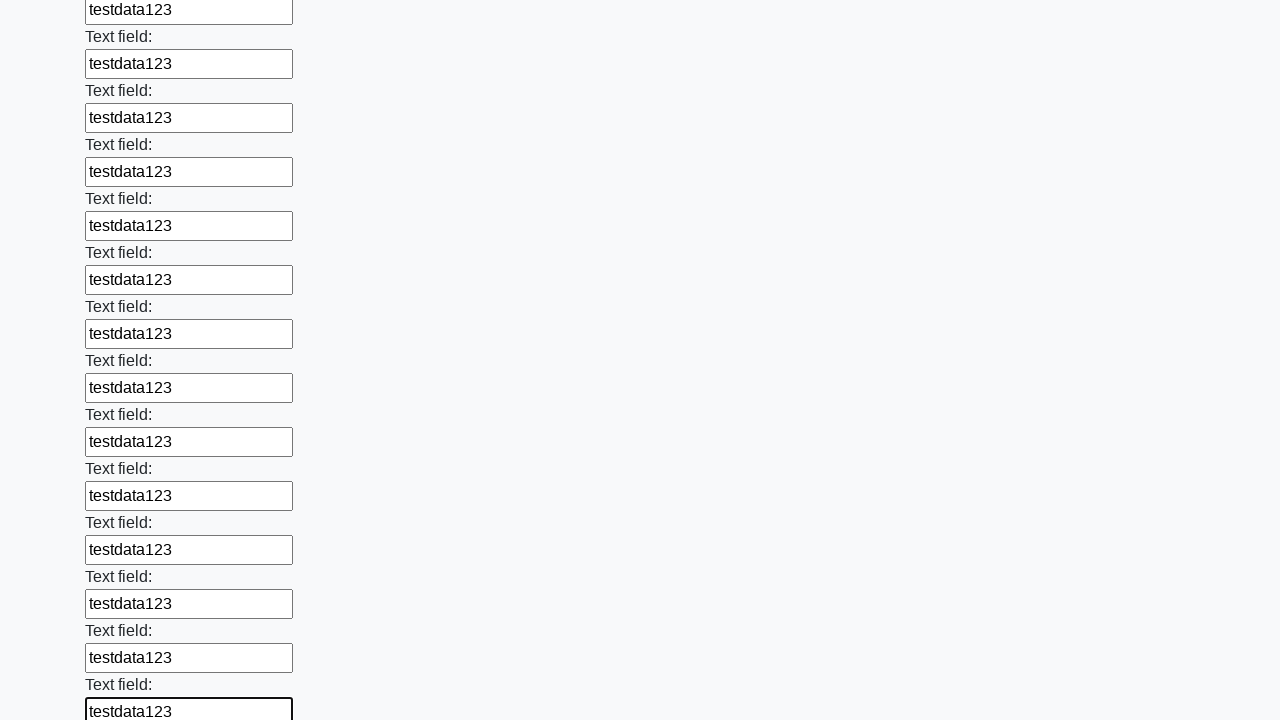

Filled an input field with test data 'testdata123' on input >> nth=56
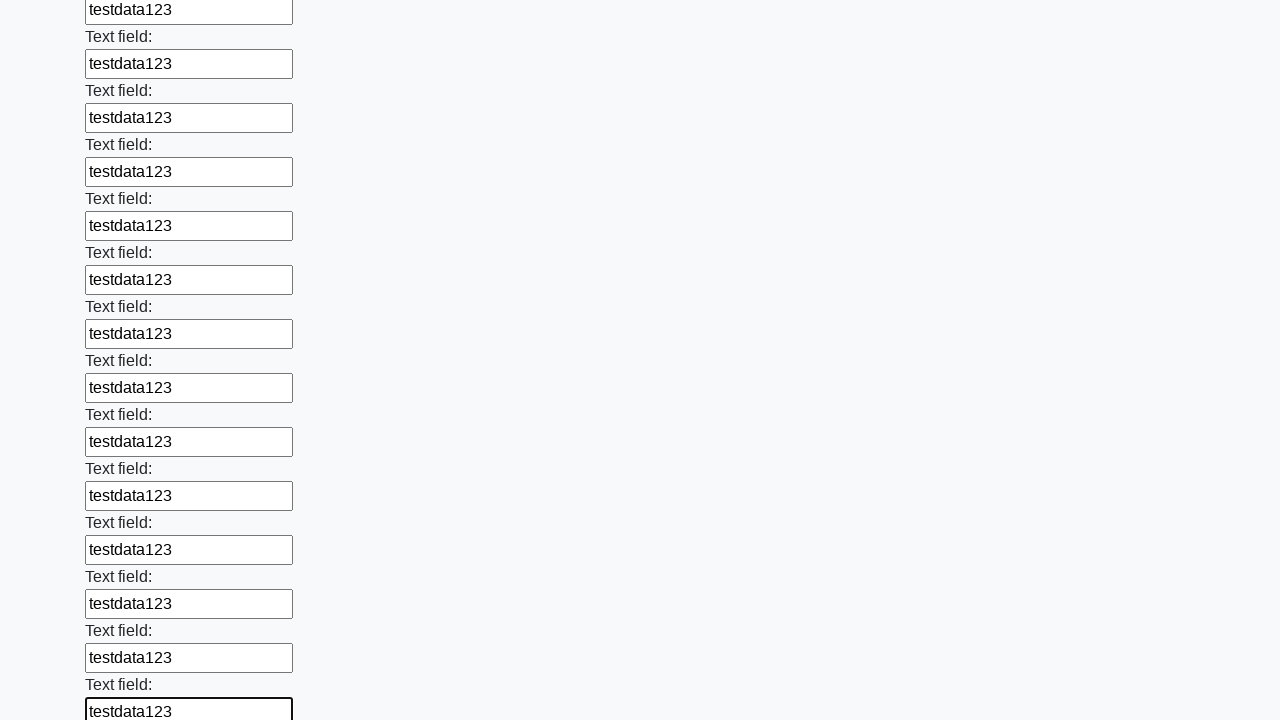

Filled an input field with test data 'testdata123' on input >> nth=57
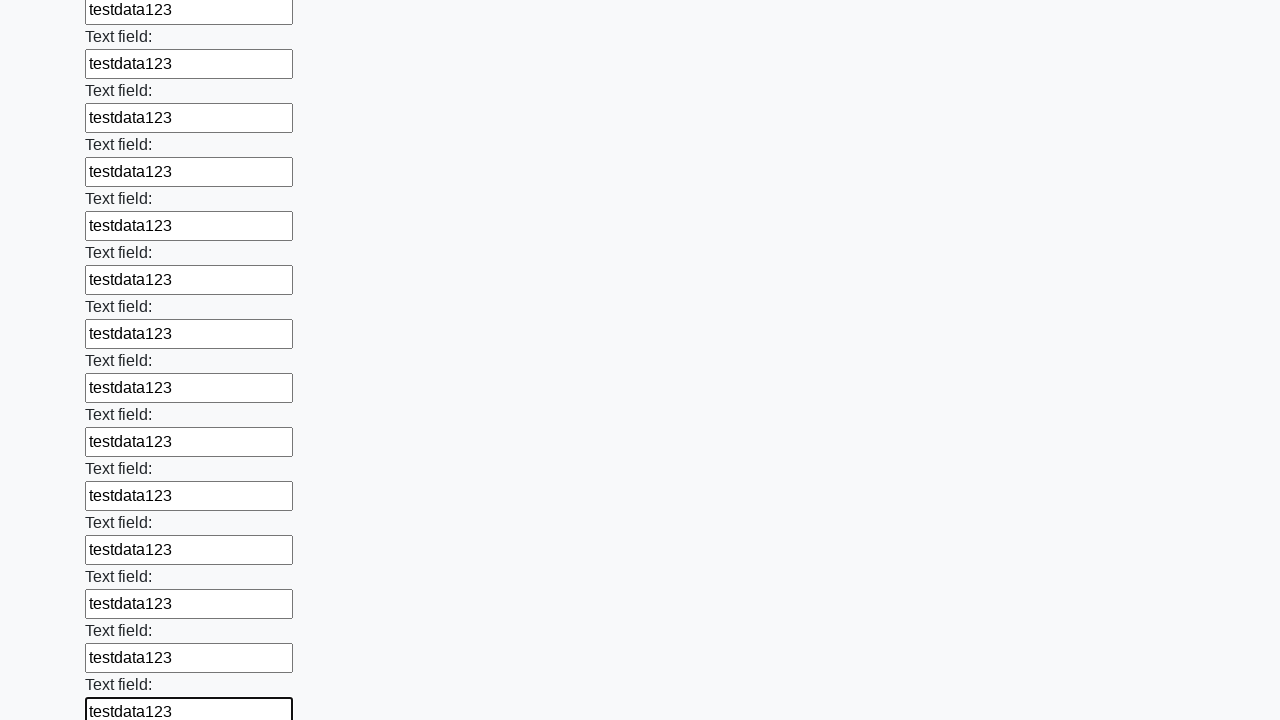

Filled an input field with test data 'testdata123' on input >> nth=58
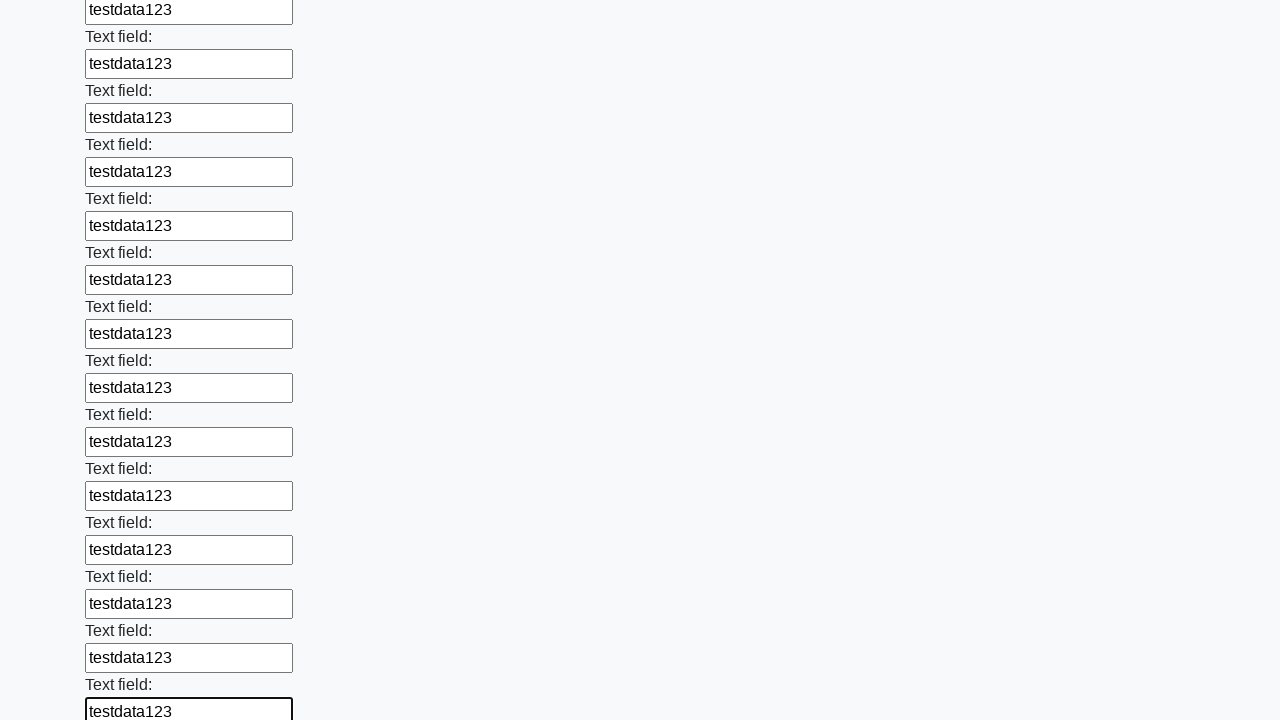

Filled an input field with test data 'testdata123' on input >> nth=59
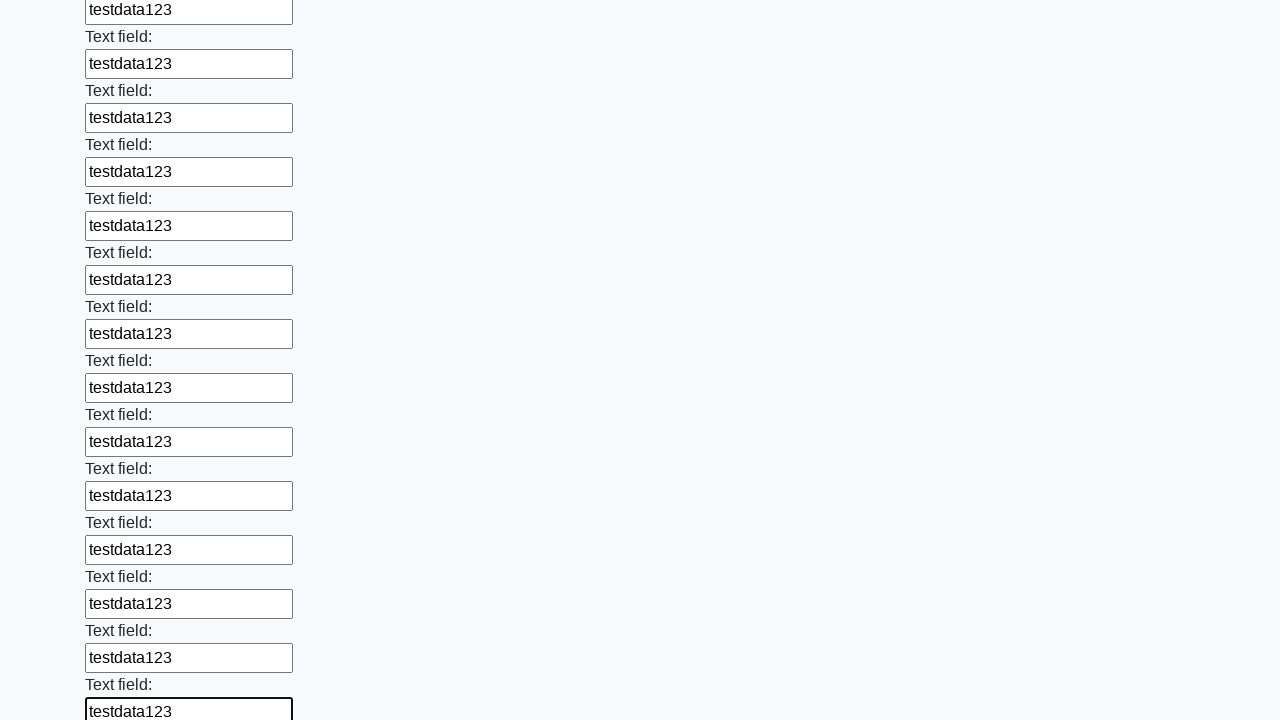

Filled an input field with test data 'testdata123' on input >> nth=60
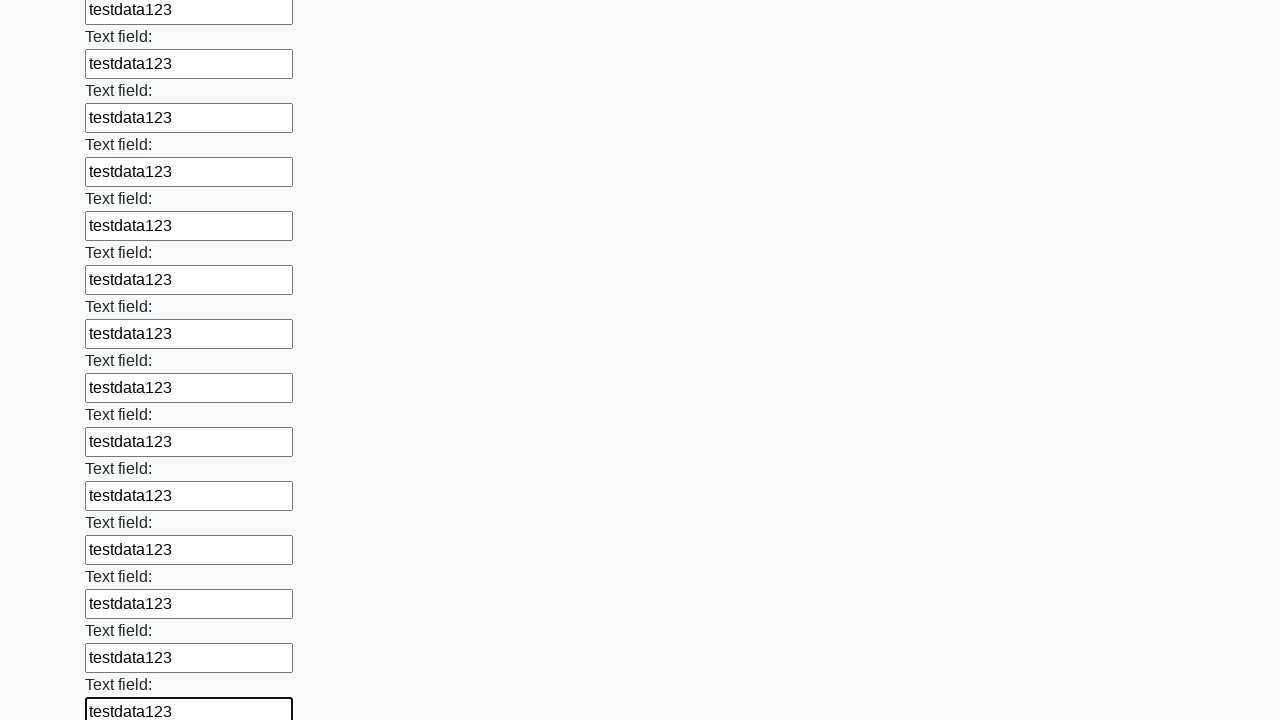

Filled an input field with test data 'testdata123' on input >> nth=61
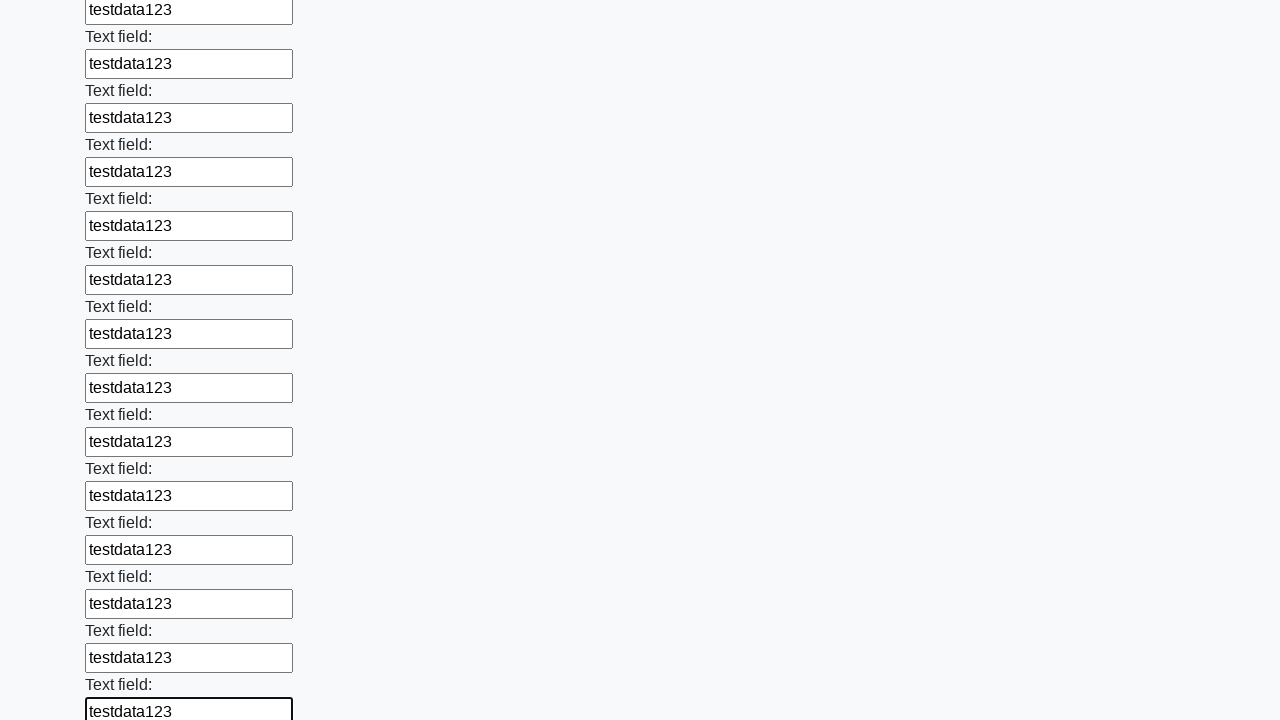

Filled an input field with test data 'testdata123' on input >> nth=62
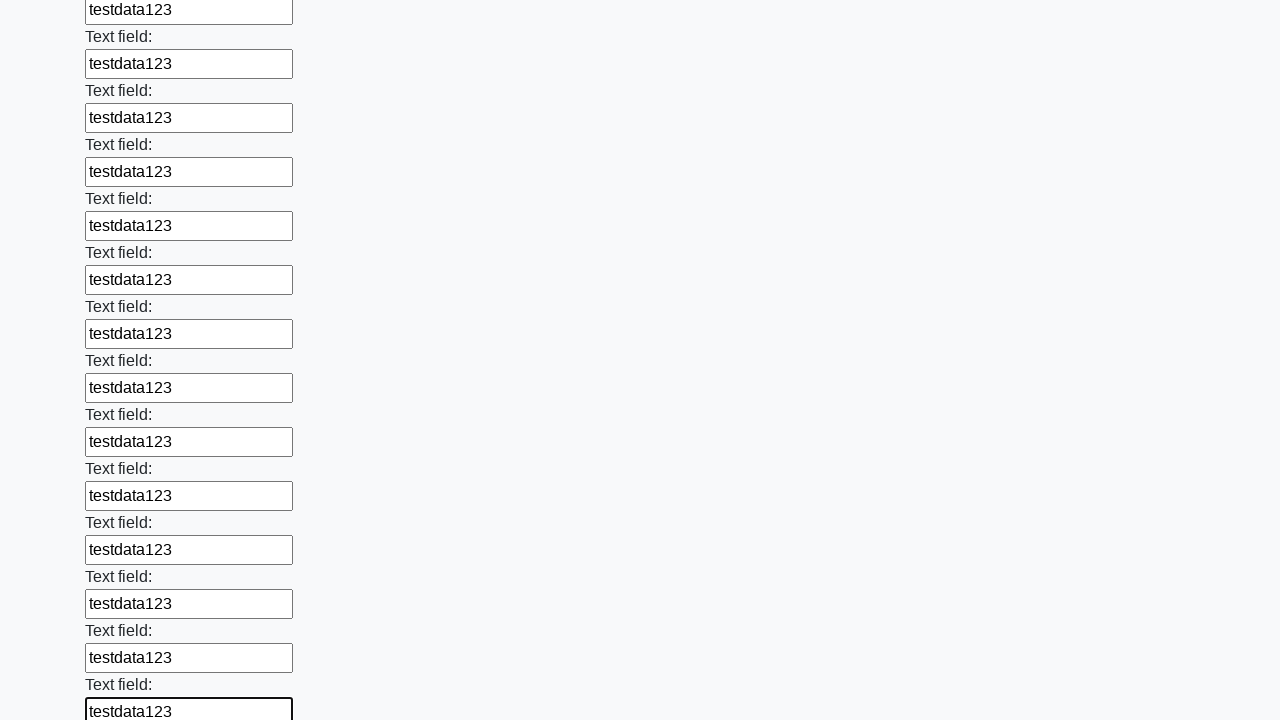

Filled an input field with test data 'testdata123' on input >> nth=63
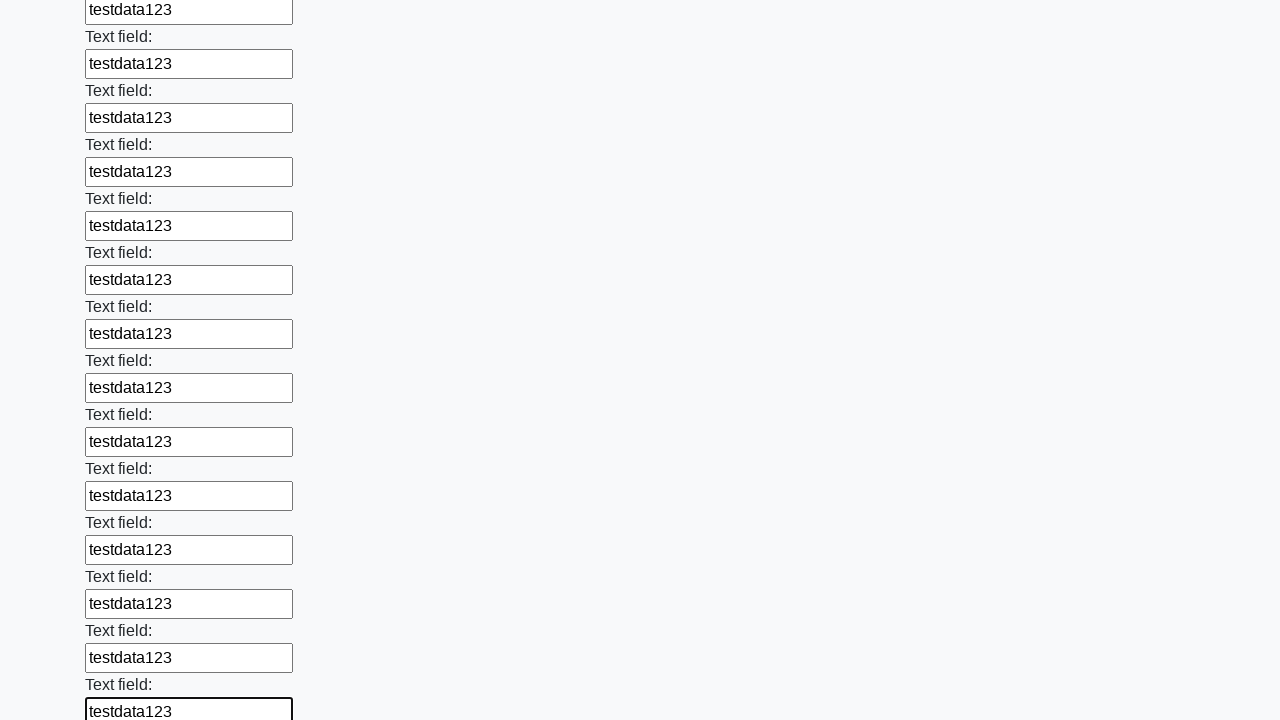

Filled an input field with test data 'testdata123' on input >> nth=64
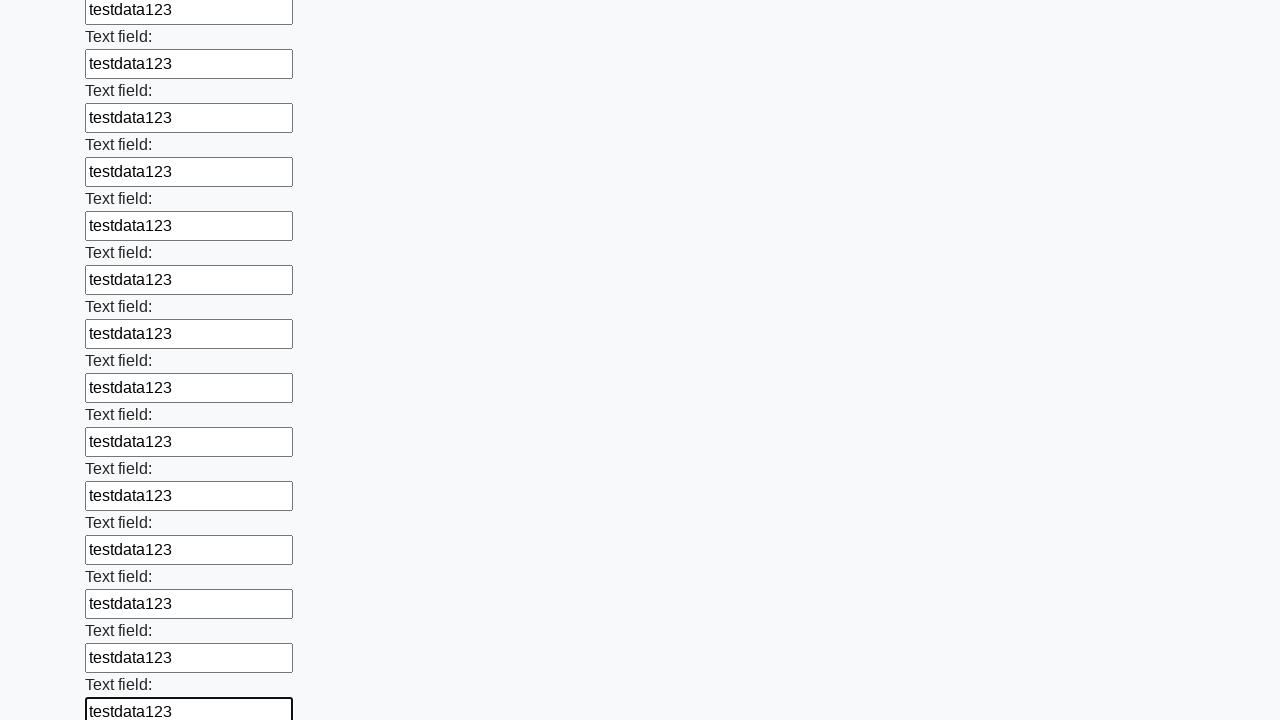

Filled an input field with test data 'testdata123' on input >> nth=65
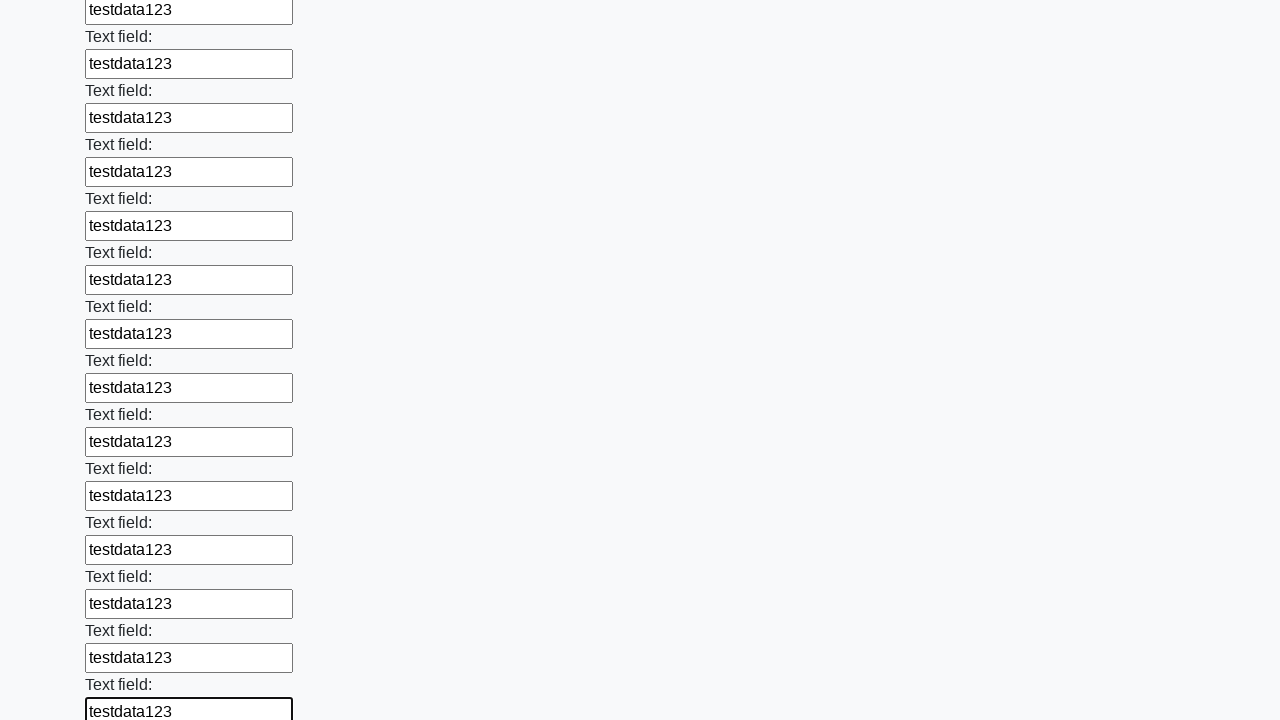

Filled an input field with test data 'testdata123' on input >> nth=66
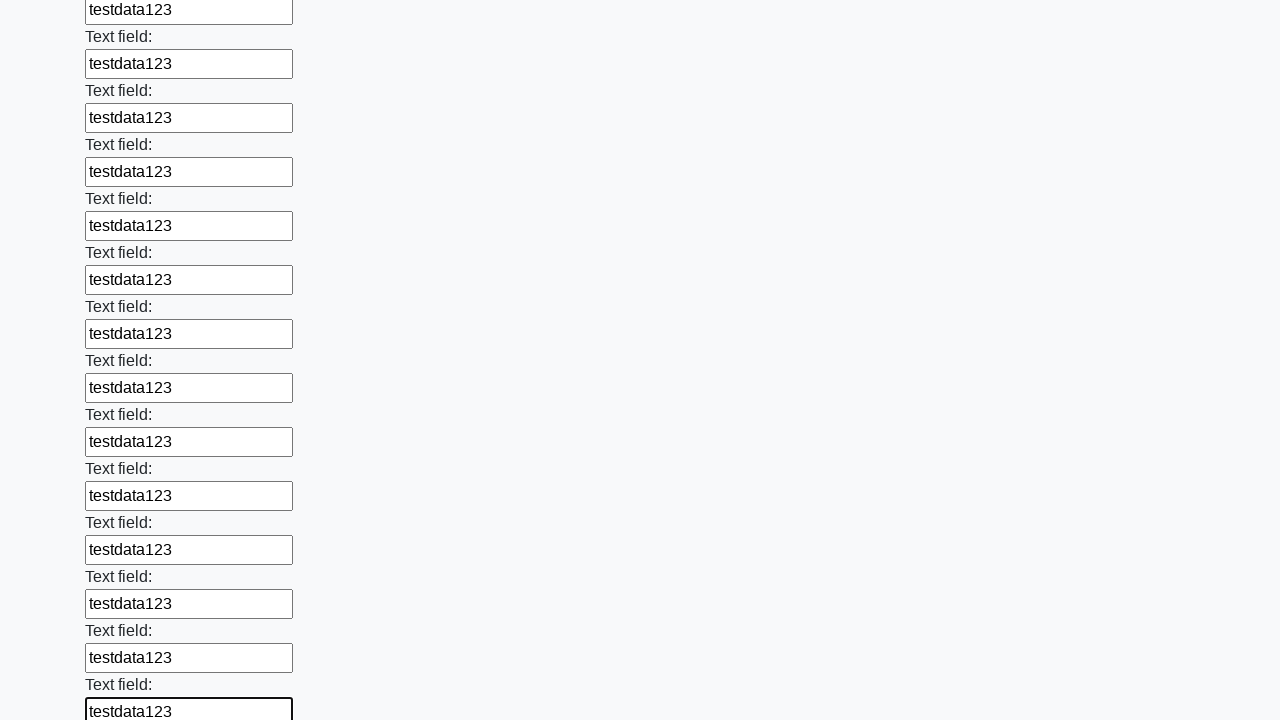

Filled an input field with test data 'testdata123' on input >> nth=67
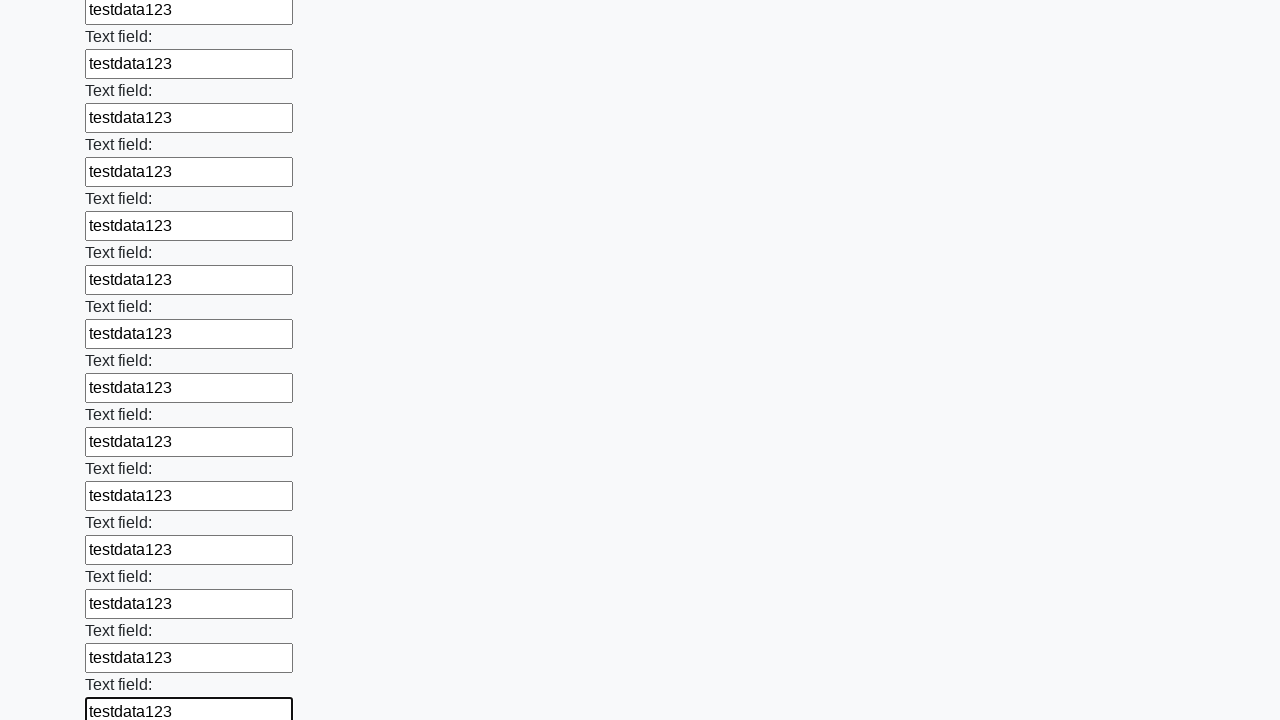

Filled an input field with test data 'testdata123' on input >> nth=68
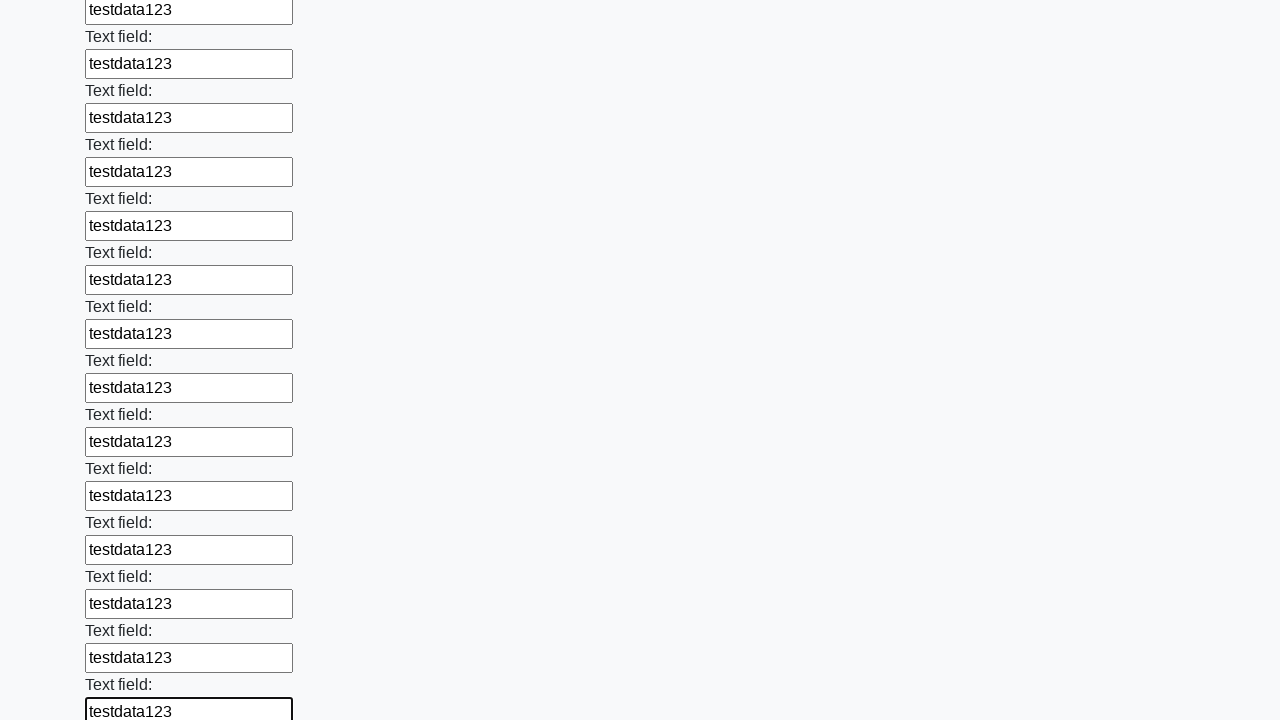

Filled an input field with test data 'testdata123' on input >> nth=69
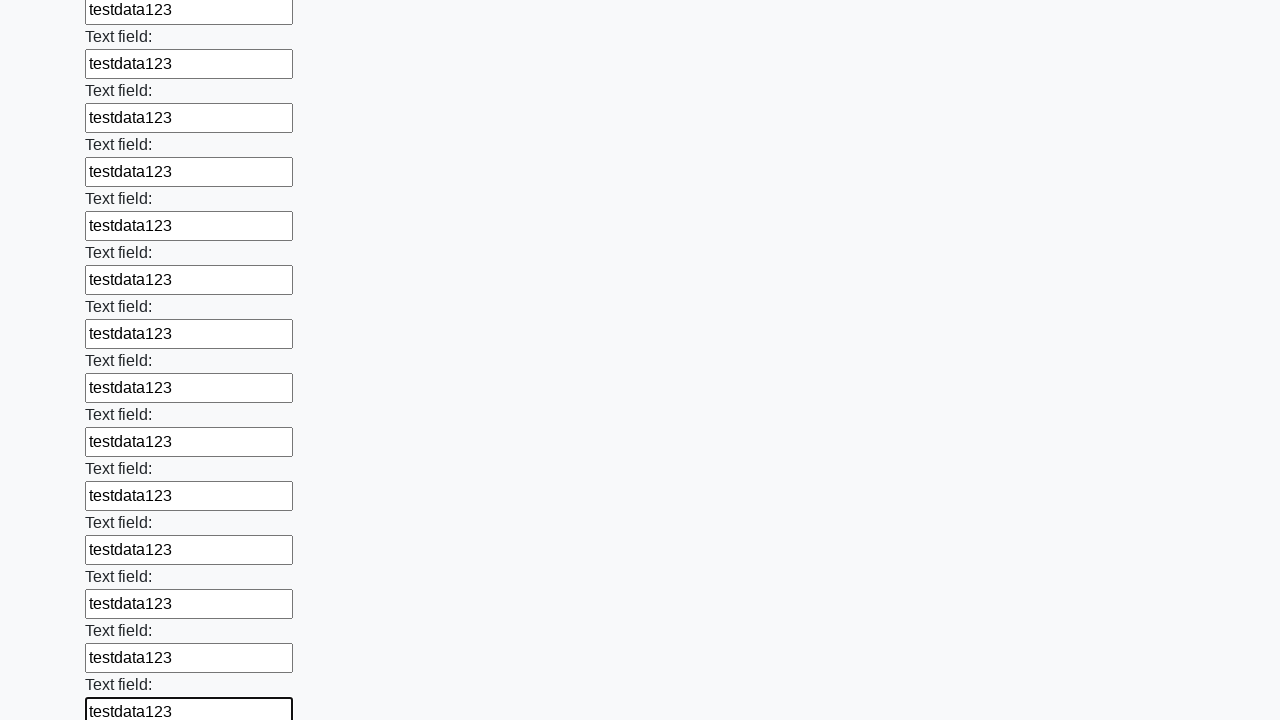

Filled an input field with test data 'testdata123' on input >> nth=70
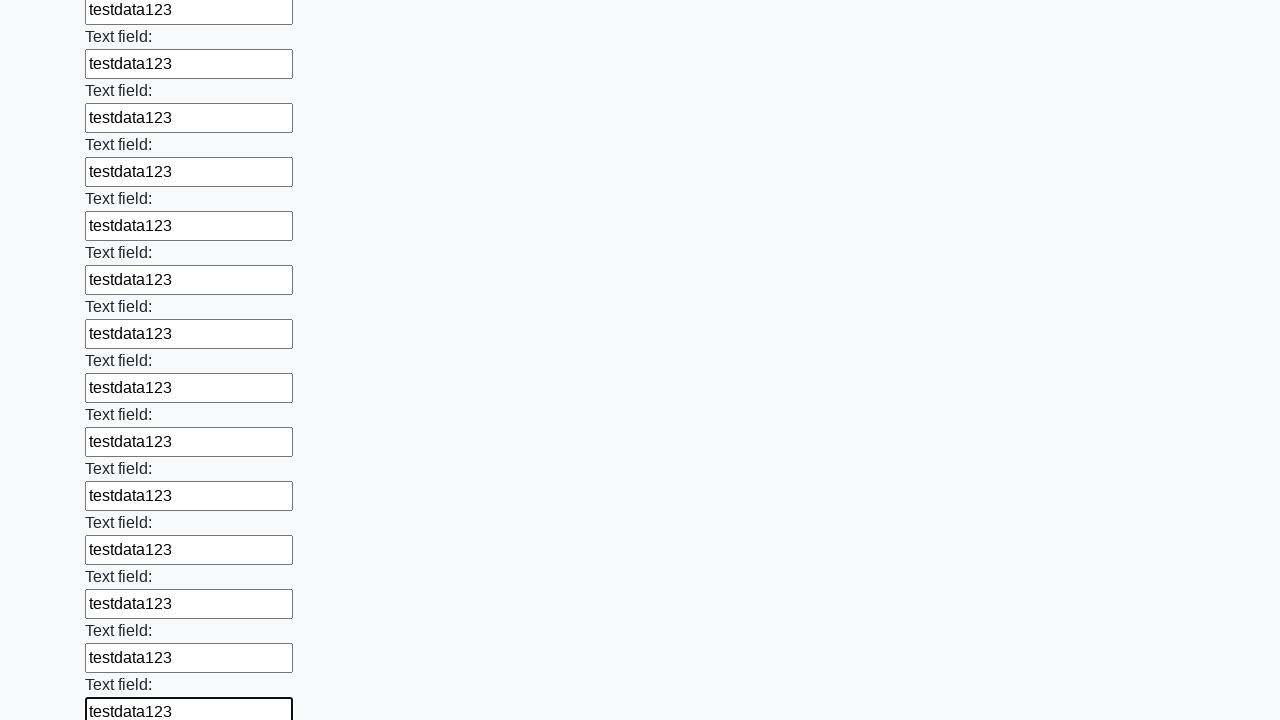

Filled an input field with test data 'testdata123' on input >> nth=71
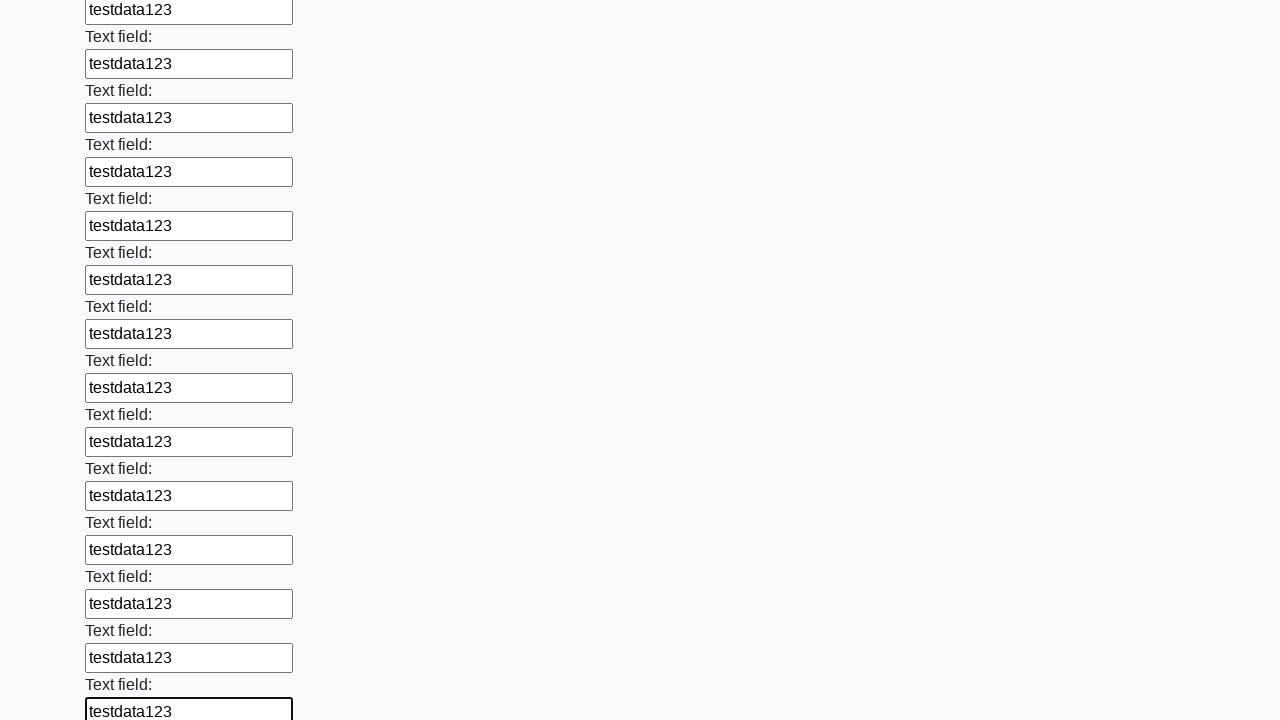

Filled an input field with test data 'testdata123' on input >> nth=72
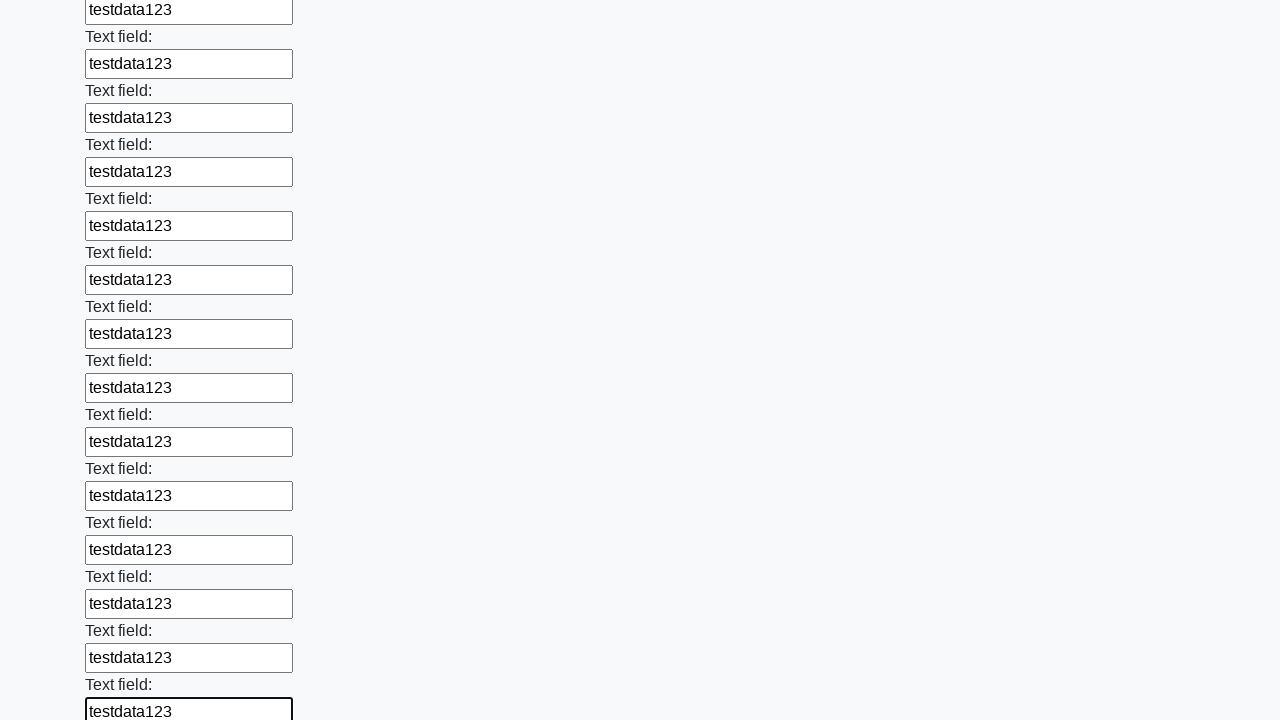

Filled an input field with test data 'testdata123' on input >> nth=73
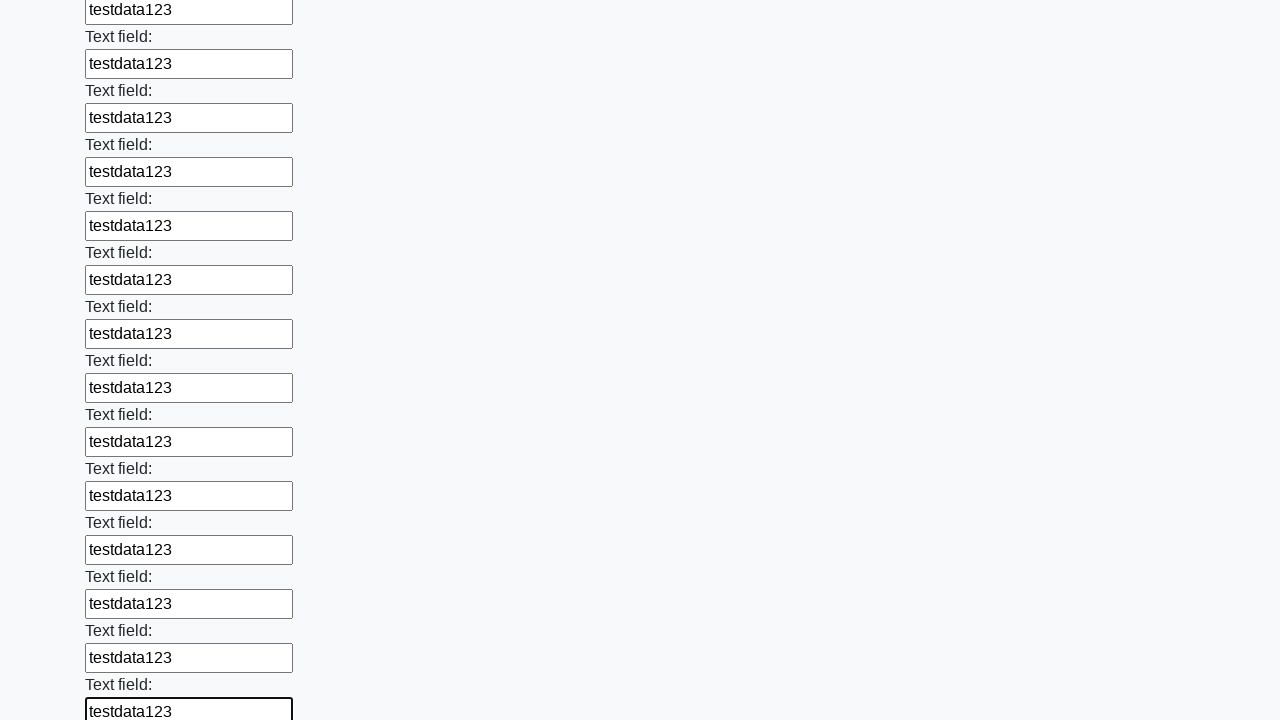

Filled an input field with test data 'testdata123' on input >> nth=74
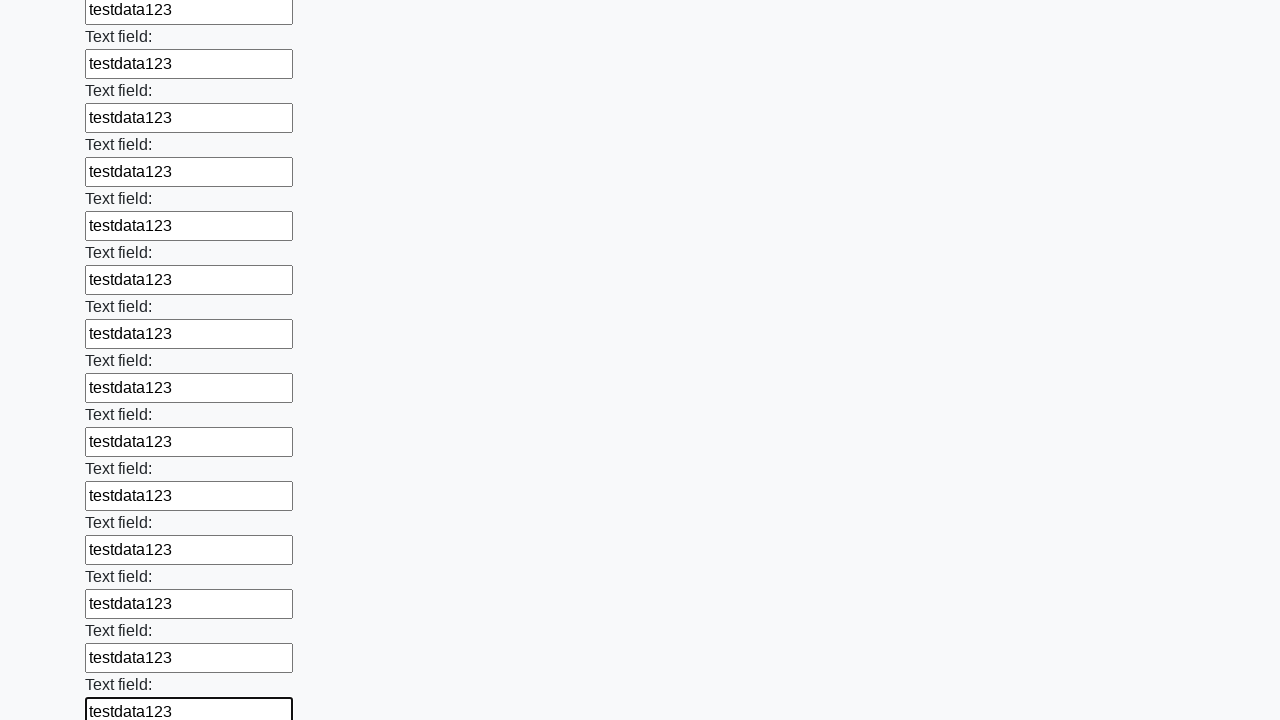

Filled an input field with test data 'testdata123' on input >> nth=75
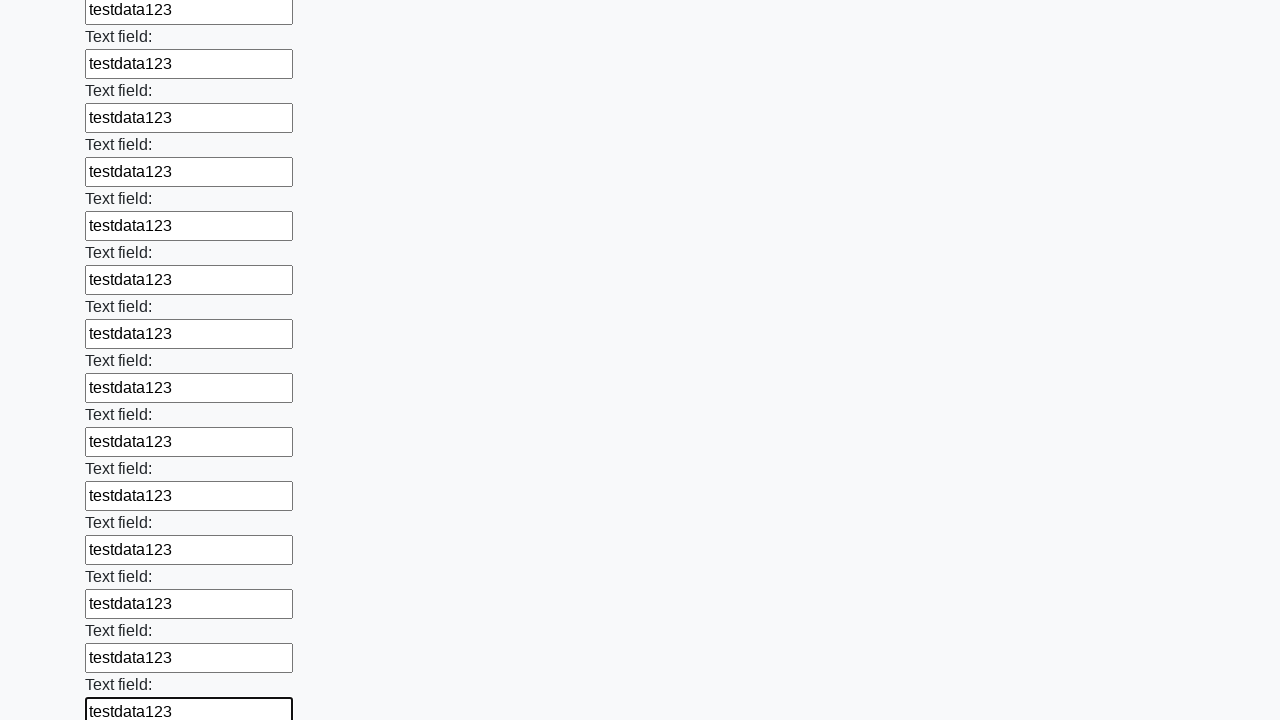

Filled an input field with test data 'testdata123' on input >> nth=76
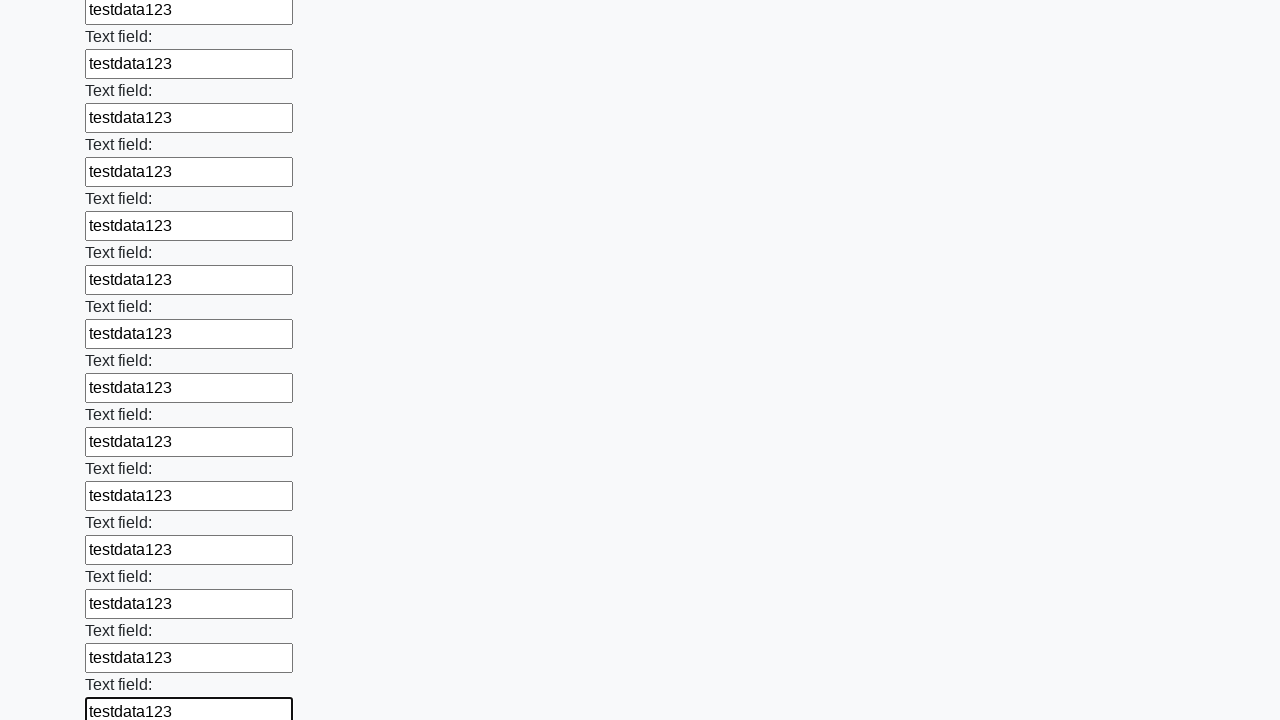

Filled an input field with test data 'testdata123' on input >> nth=77
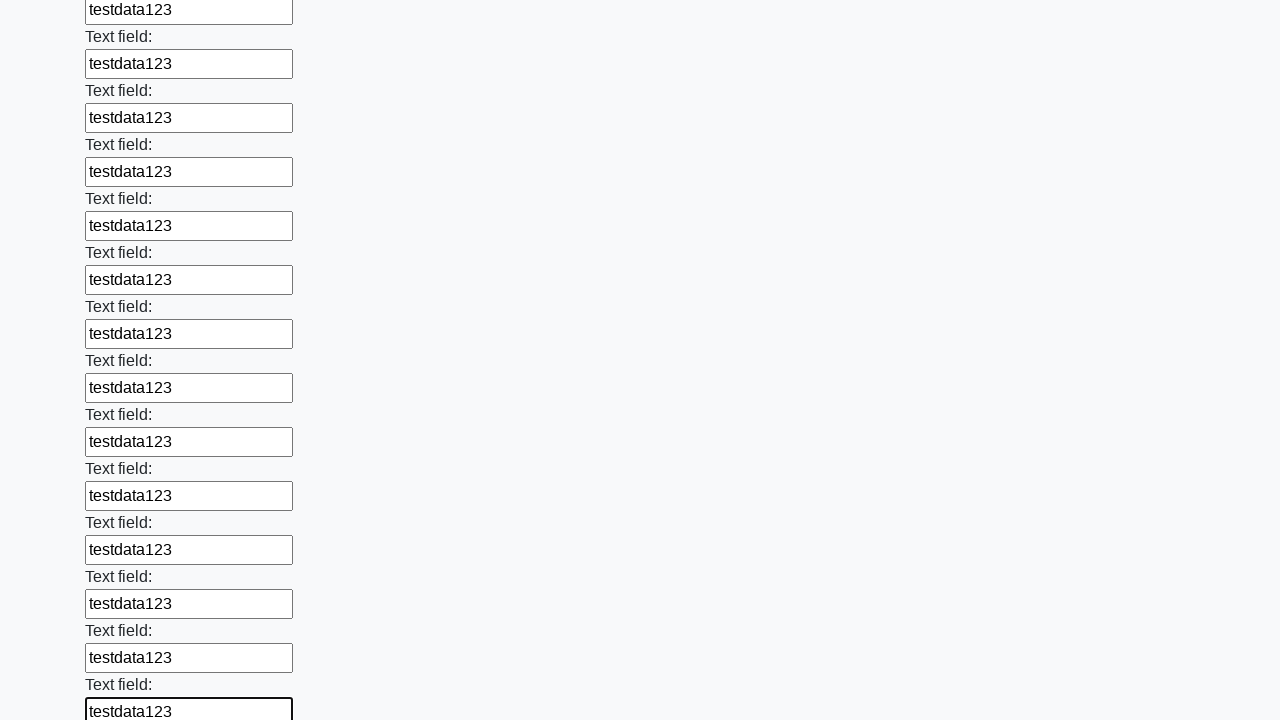

Filled an input field with test data 'testdata123' on input >> nth=78
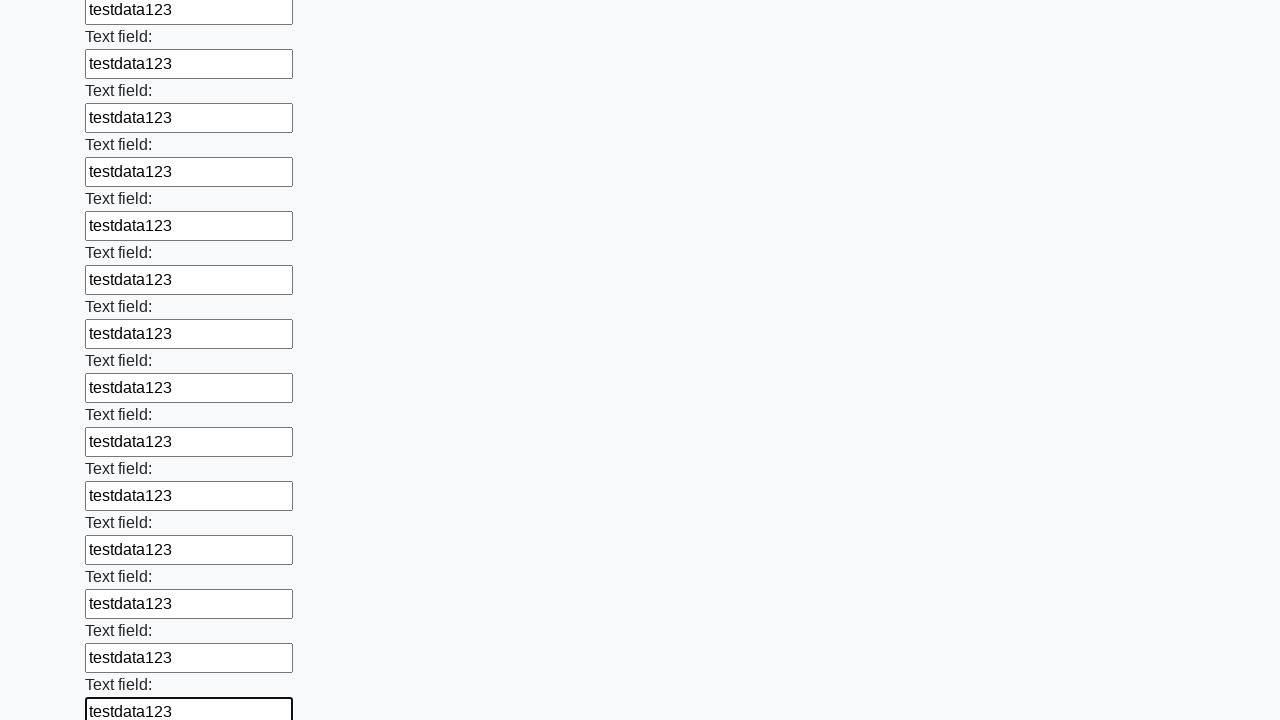

Filled an input field with test data 'testdata123' on input >> nth=79
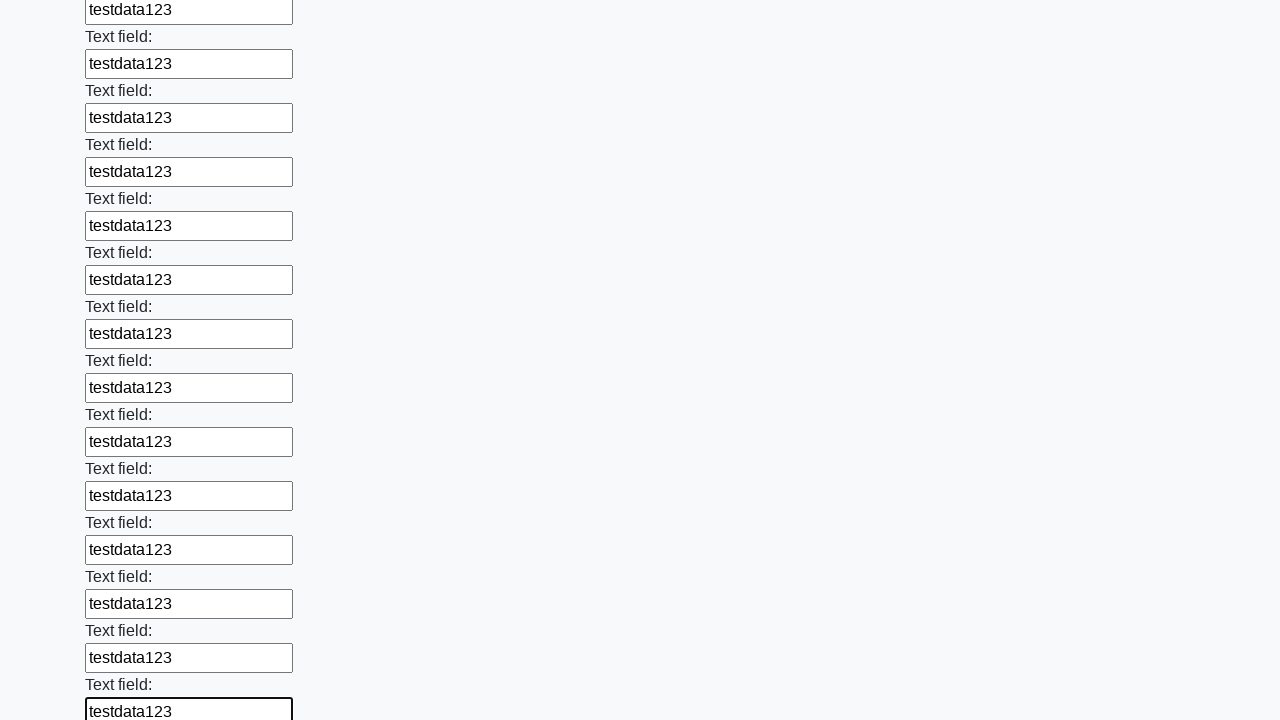

Filled an input field with test data 'testdata123' on input >> nth=80
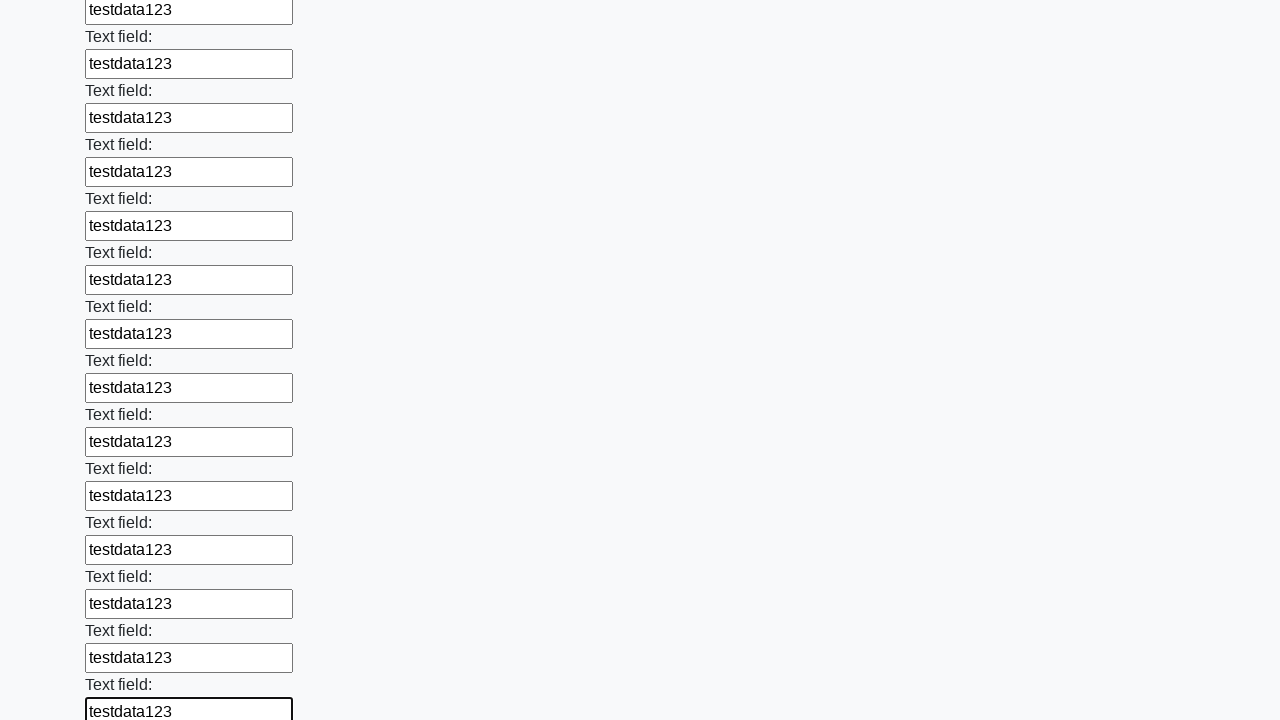

Filled an input field with test data 'testdata123' on input >> nth=81
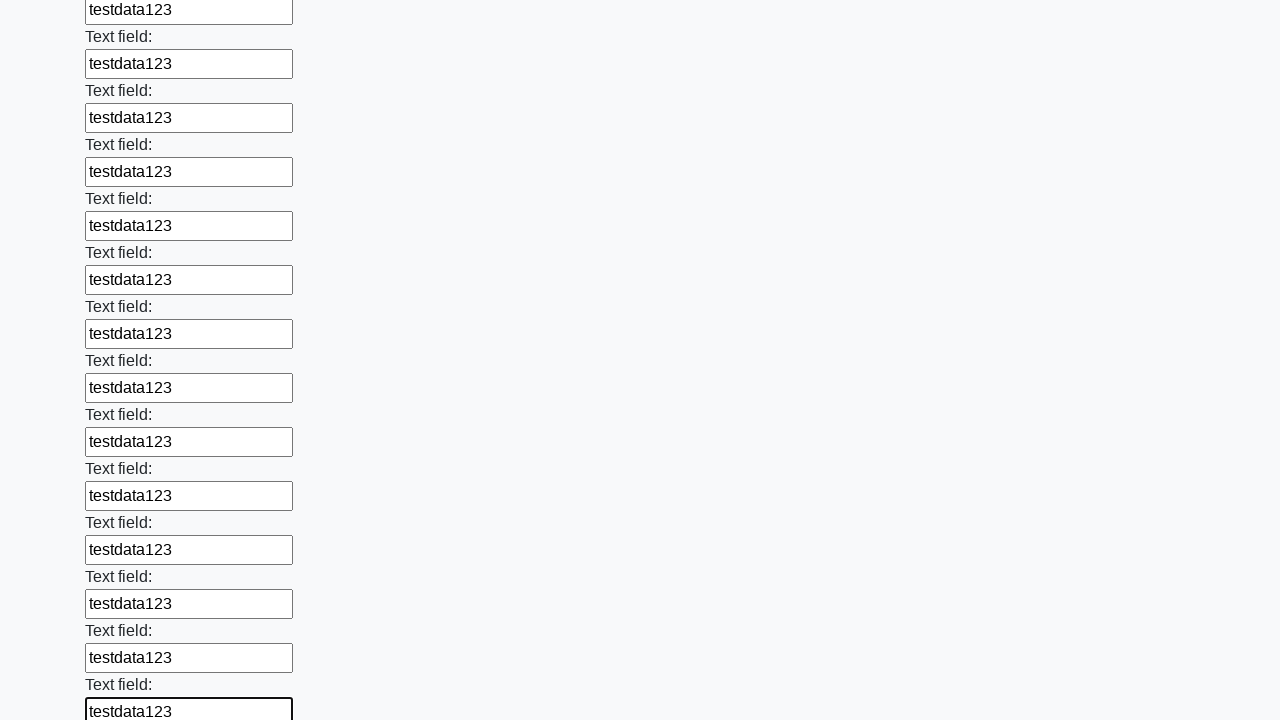

Filled an input field with test data 'testdata123' on input >> nth=82
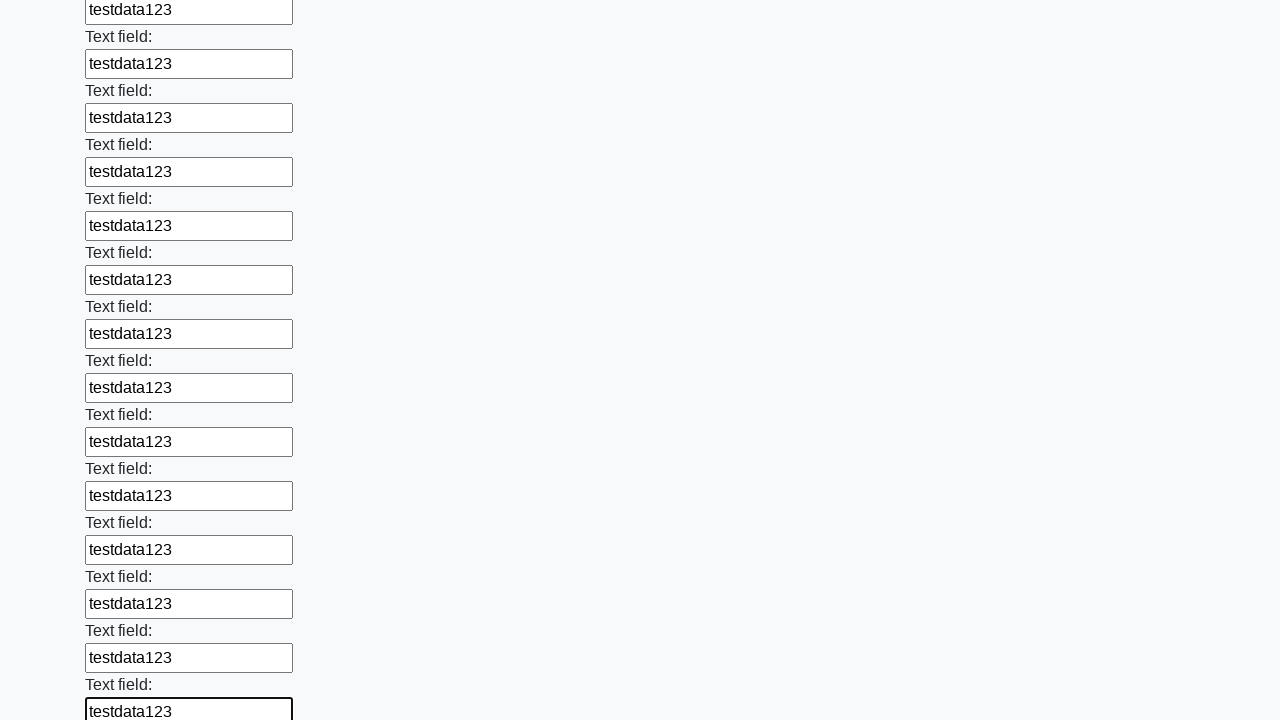

Filled an input field with test data 'testdata123' on input >> nth=83
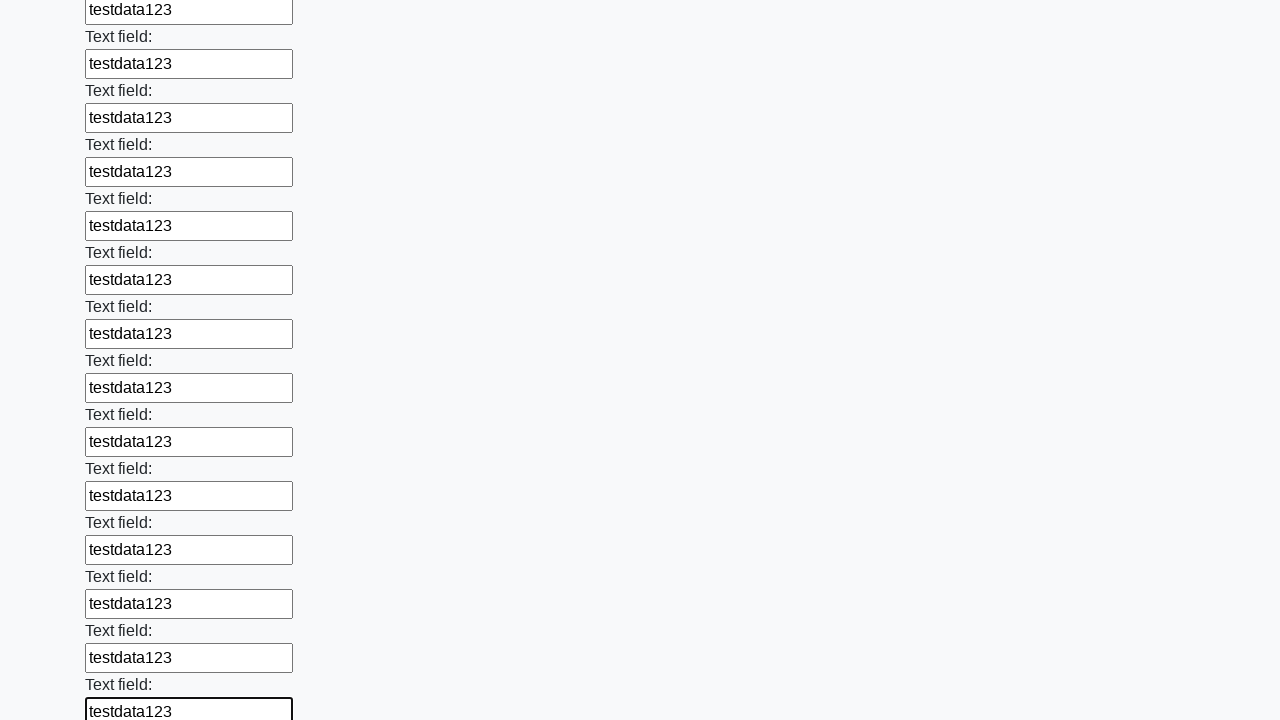

Filled an input field with test data 'testdata123' on input >> nth=84
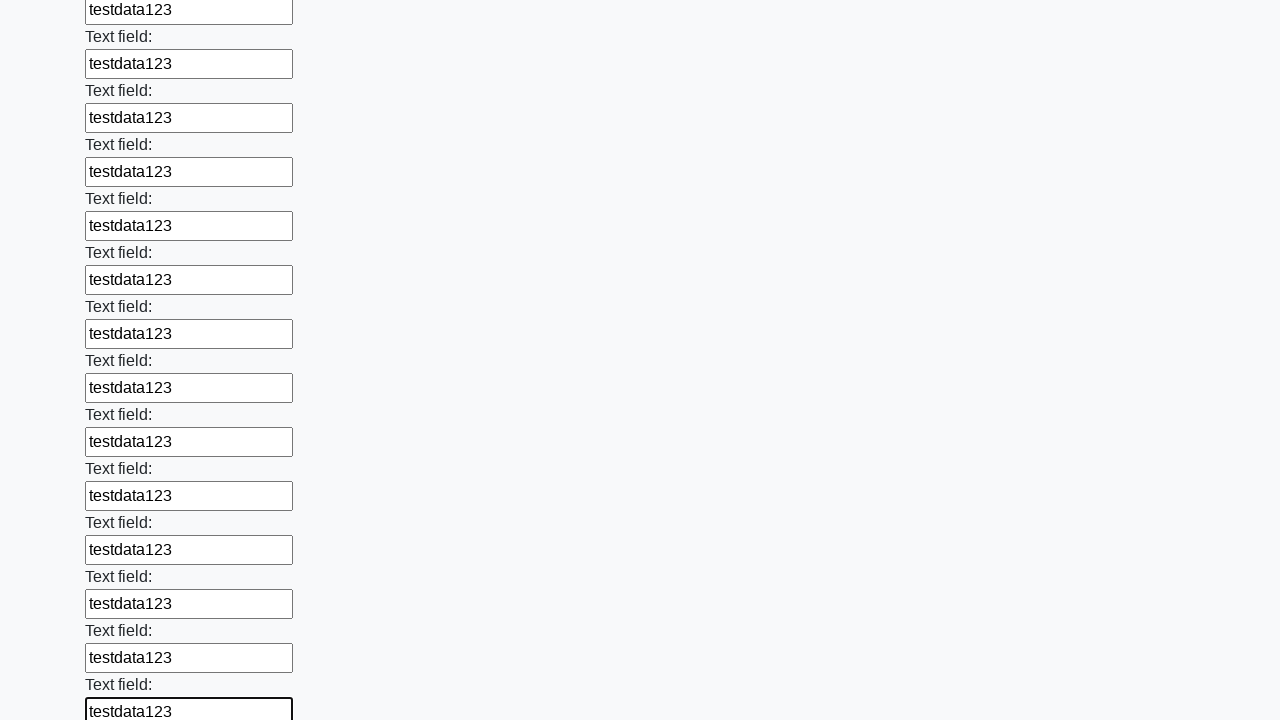

Filled an input field with test data 'testdata123' on input >> nth=85
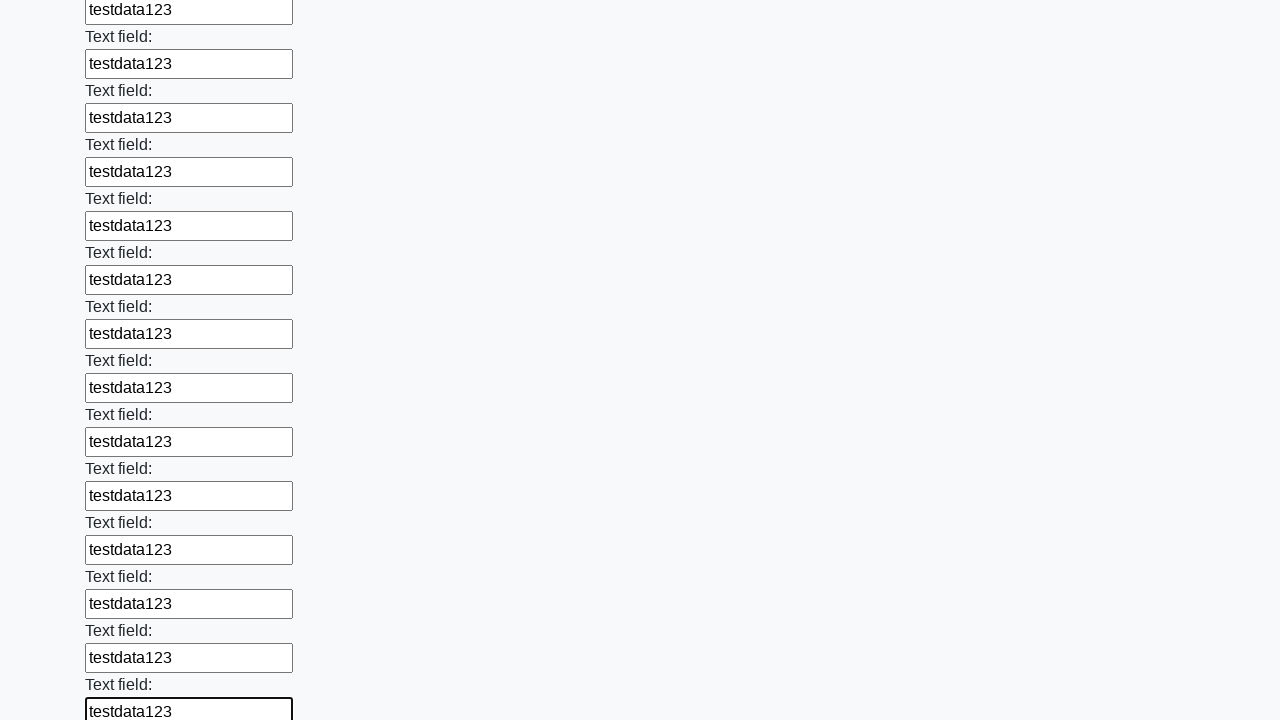

Filled an input field with test data 'testdata123' on input >> nth=86
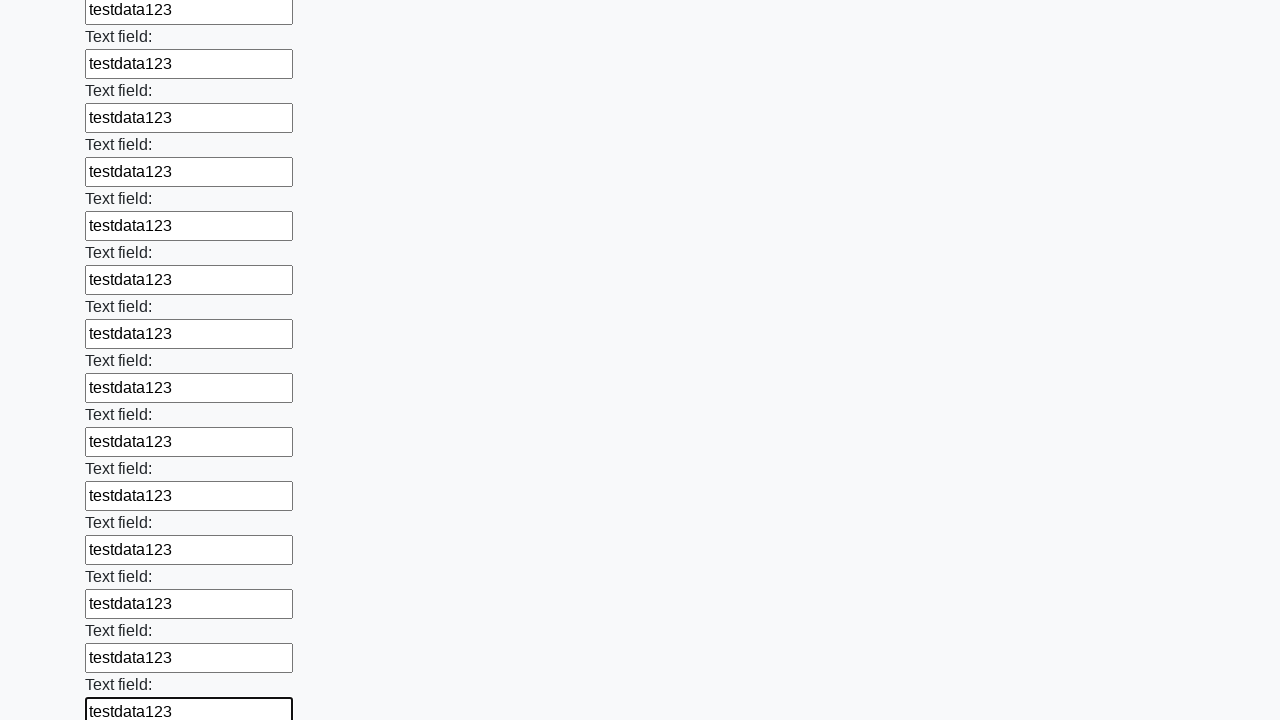

Filled an input field with test data 'testdata123' on input >> nth=87
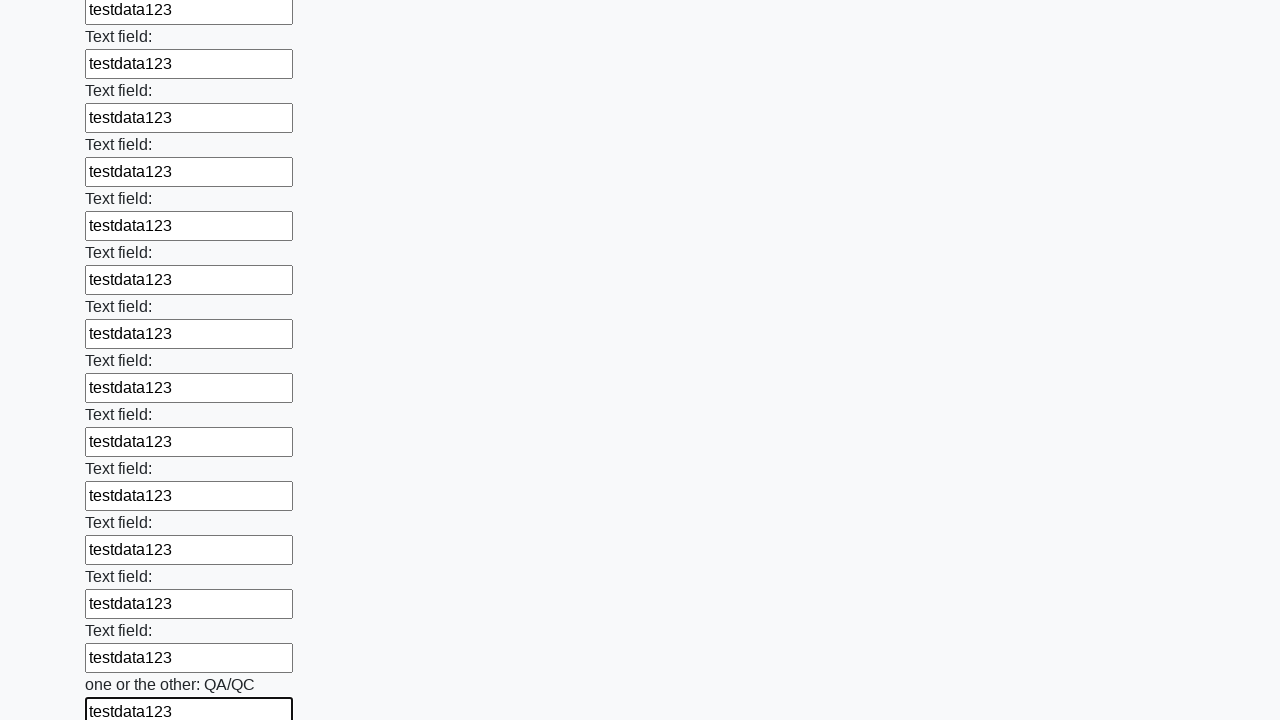

Filled an input field with test data 'testdata123' on input >> nth=88
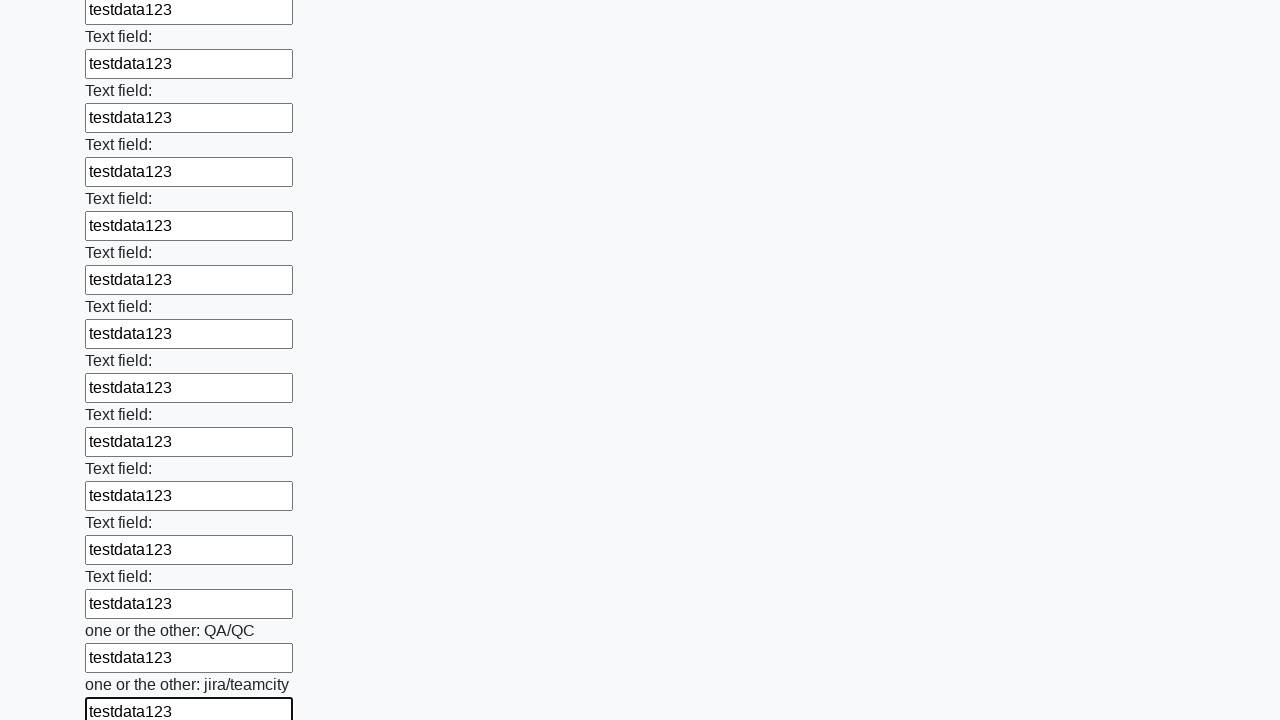

Filled an input field with test data 'testdata123' on input >> nth=89
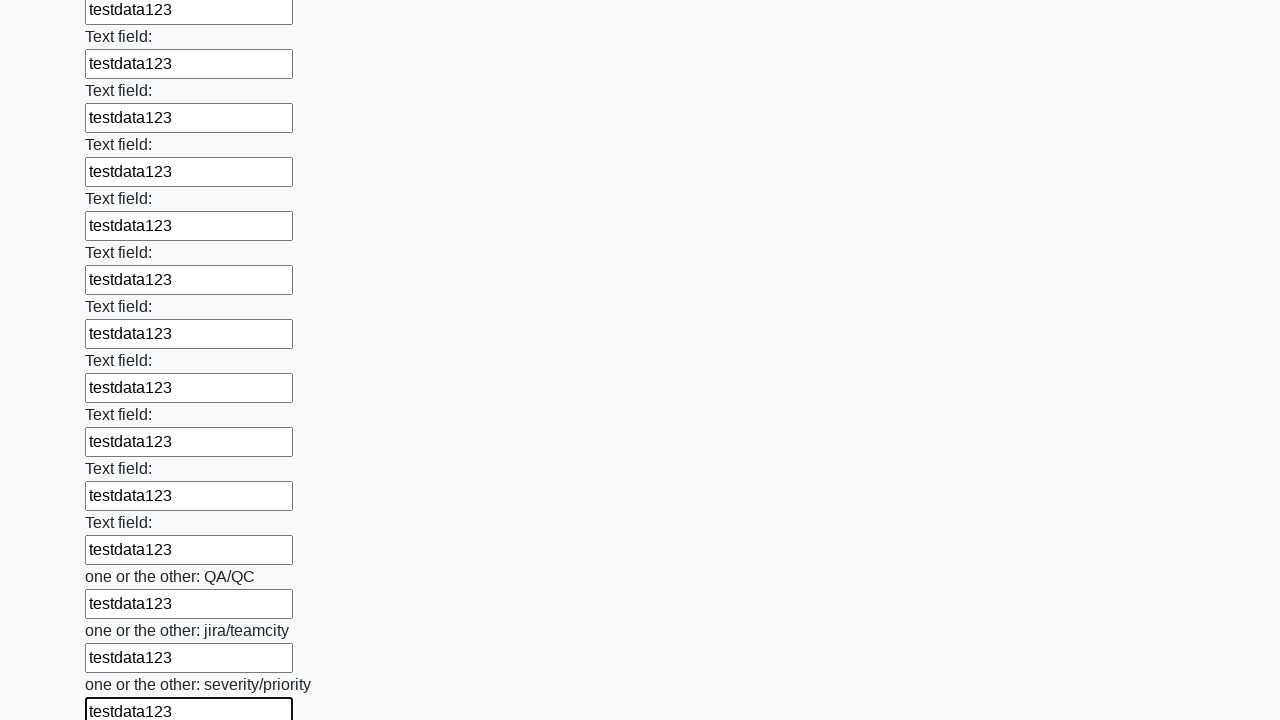

Filled an input field with test data 'testdata123' on input >> nth=90
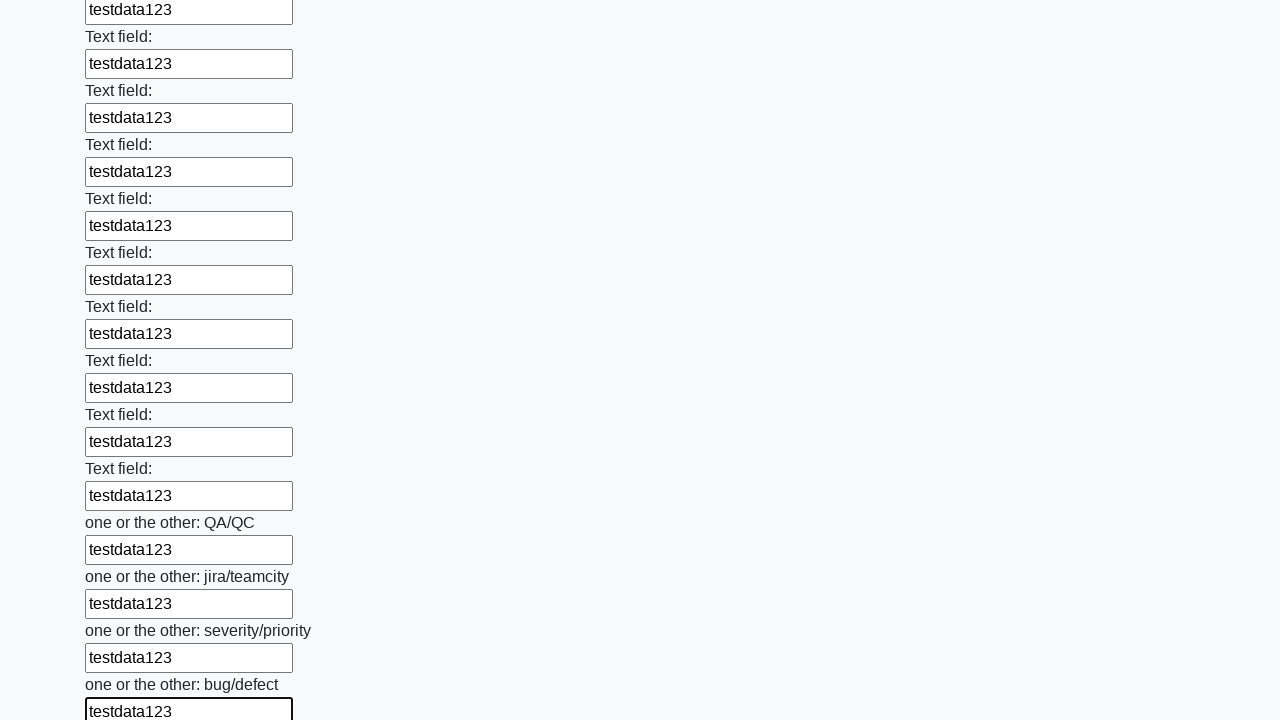

Filled an input field with test data 'testdata123' on input >> nth=91
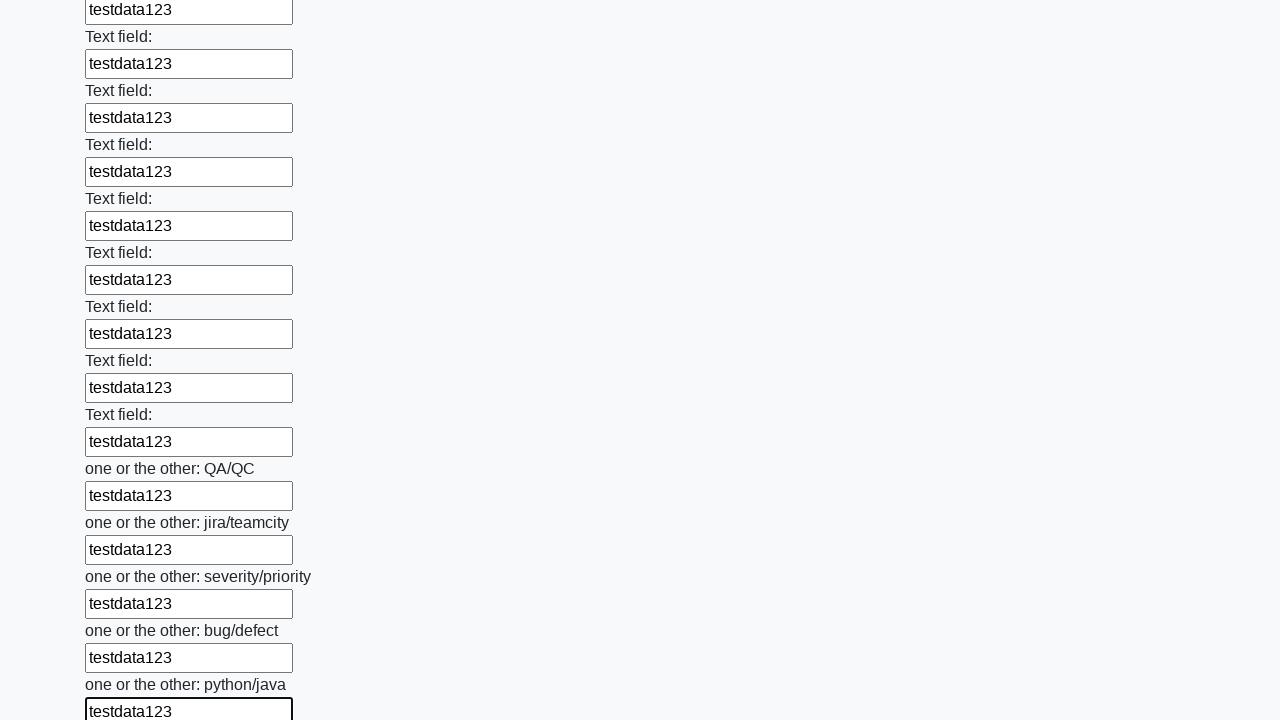

Filled an input field with test data 'testdata123' on input >> nth=92
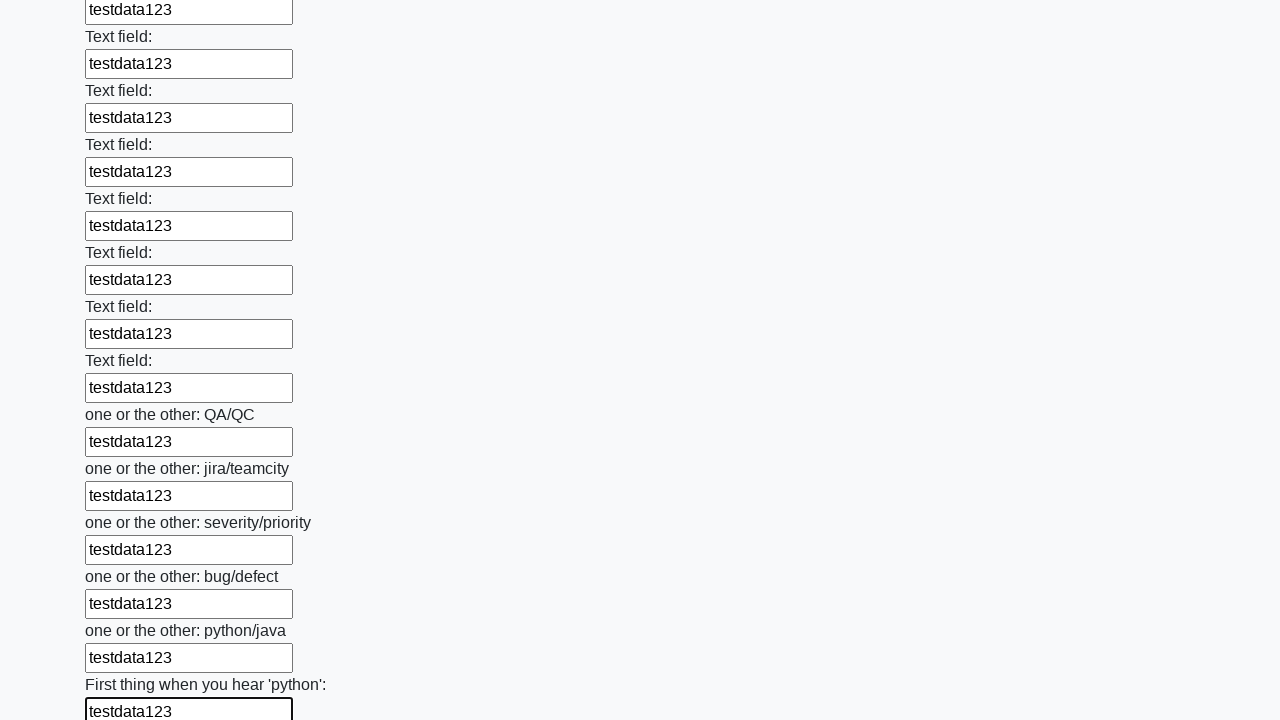

Filled an input field with test data 'testdata123' on input >> nth=93
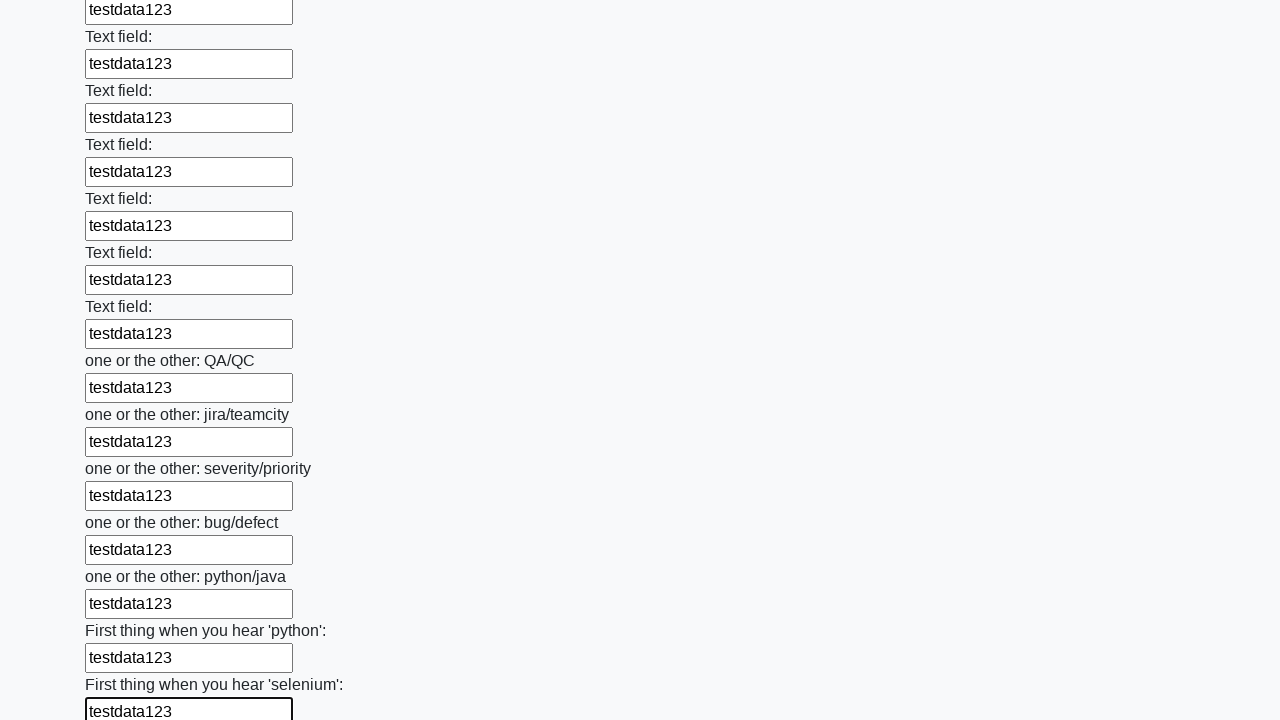

Filled an input field with test data 'testdata123' on input >> nth=94
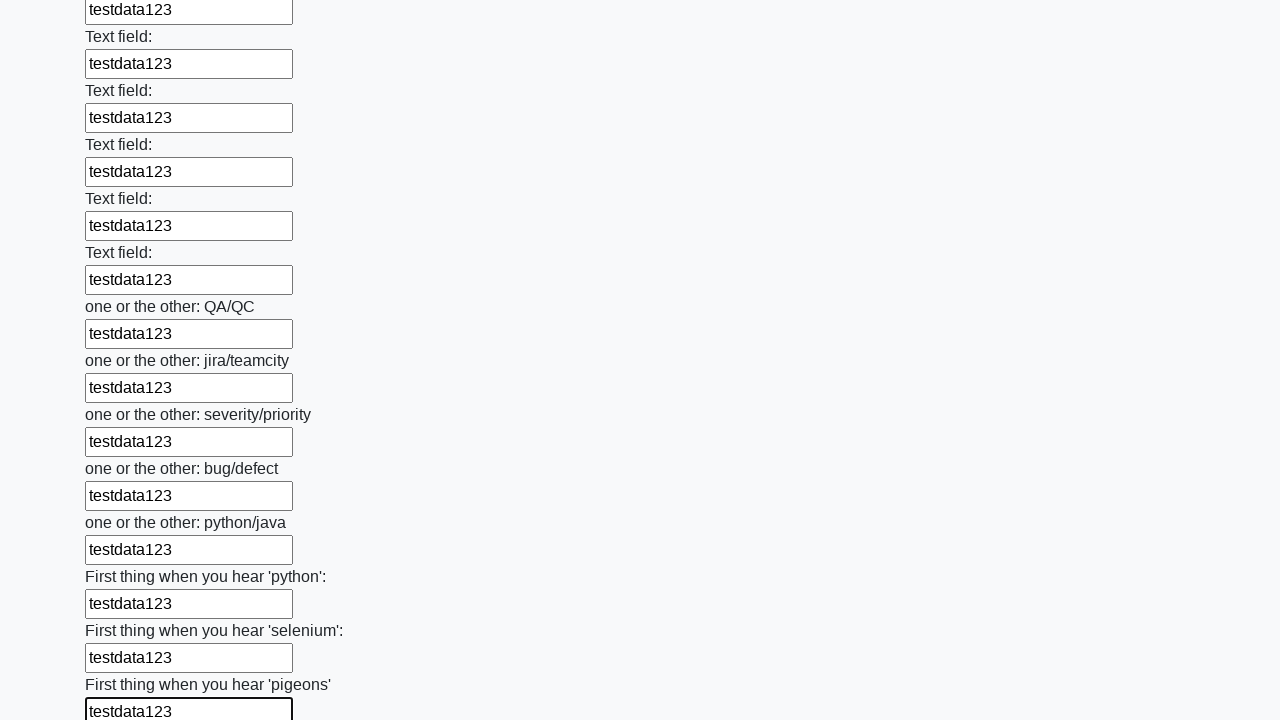

Filled an input field with test data 'testdata123' on input >> nth=95
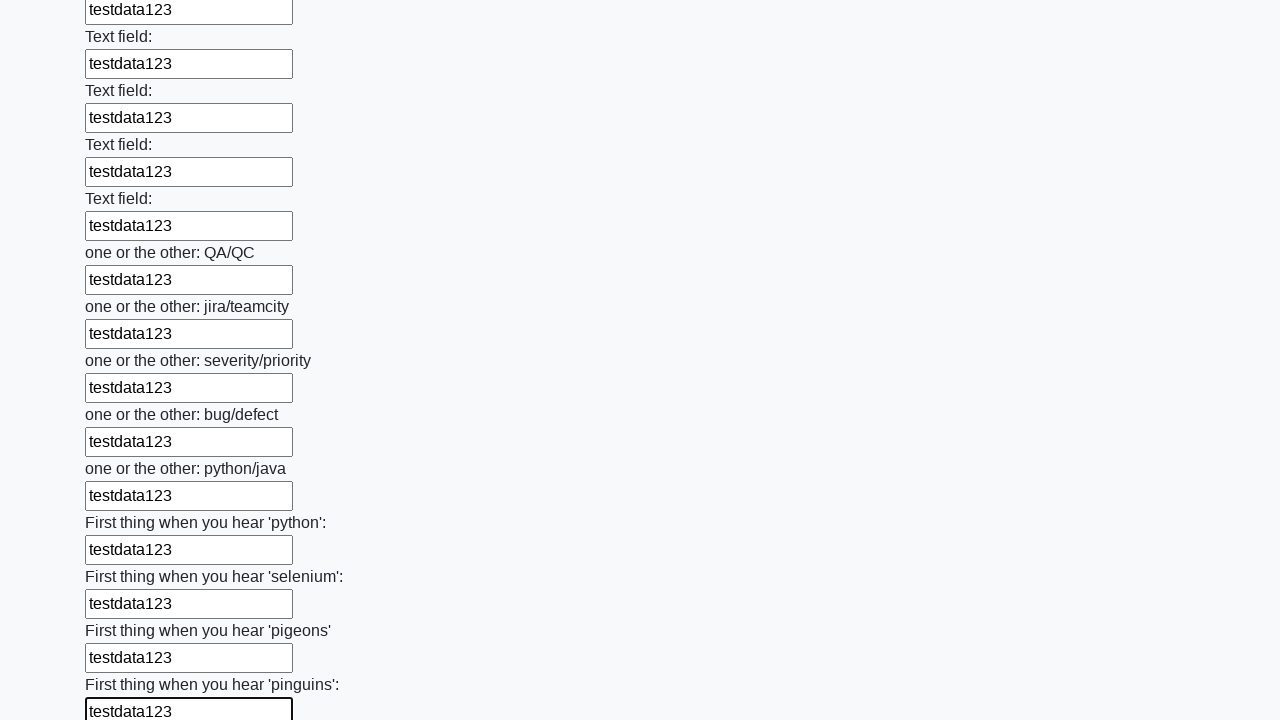

Filled an input field with test data 'testdata123' on input >> nth=96
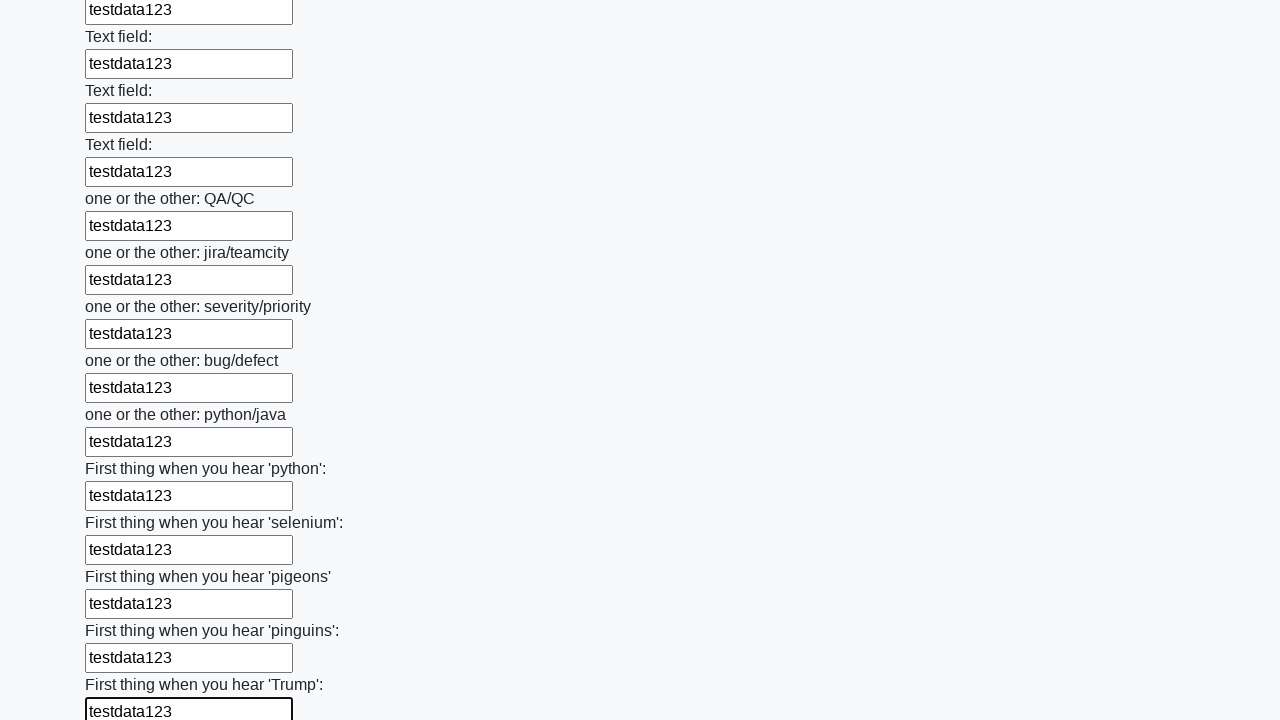

Filled an input field with test data 'testdata123' on input >> nth=97
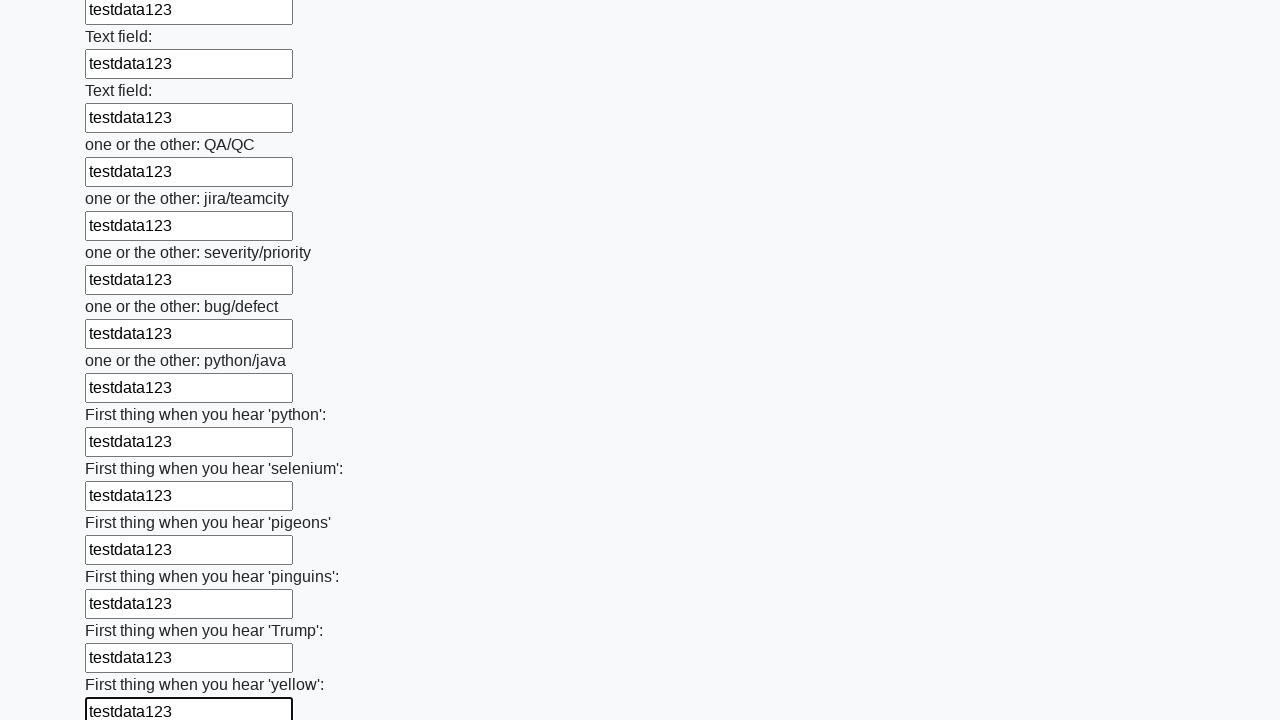

Filled an input field with test data 'testdata123' on input >> nth=98
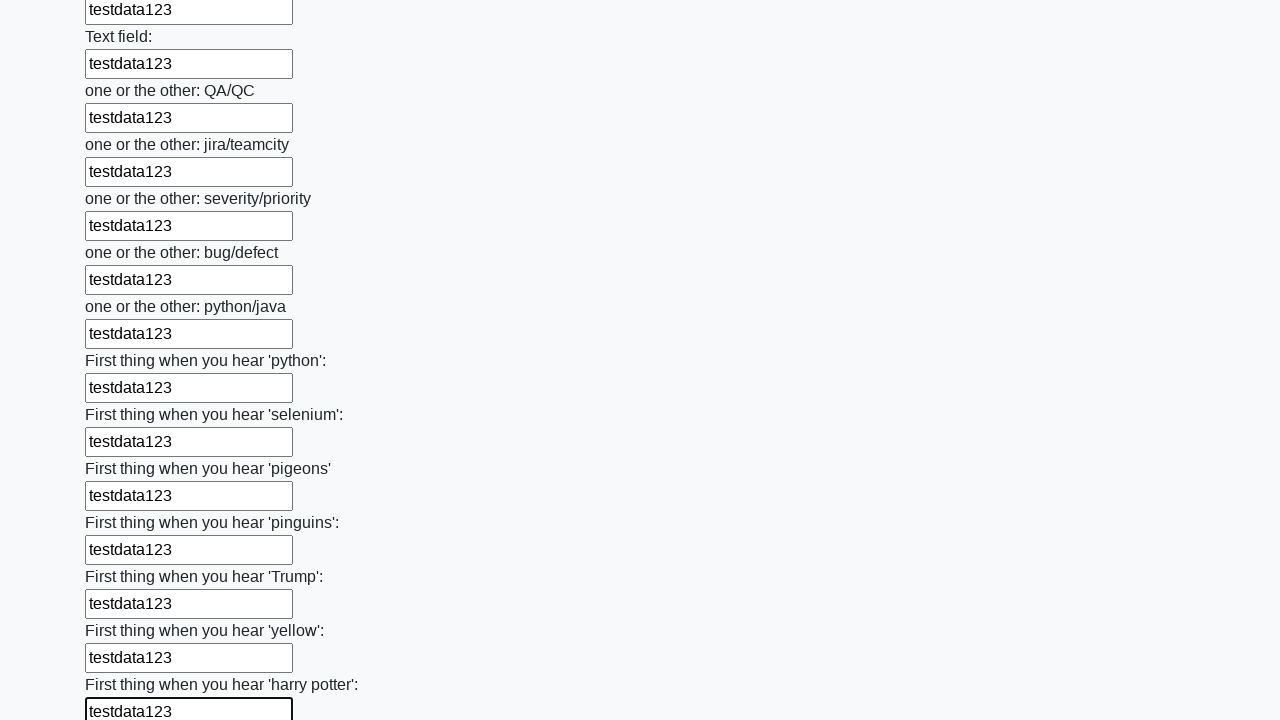

Filled an input field with test data 'testdata123' on input >> nth=99
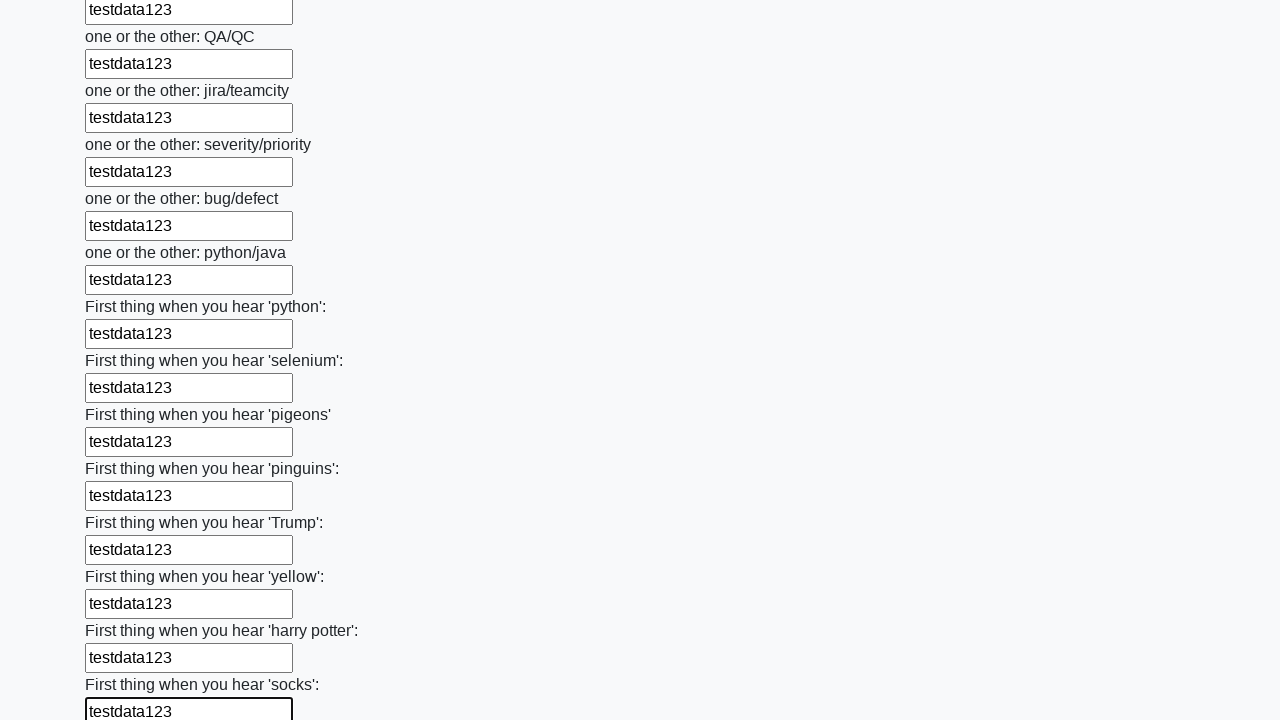

Clicked the submit button to submit the form at (123, 611) on button.btn
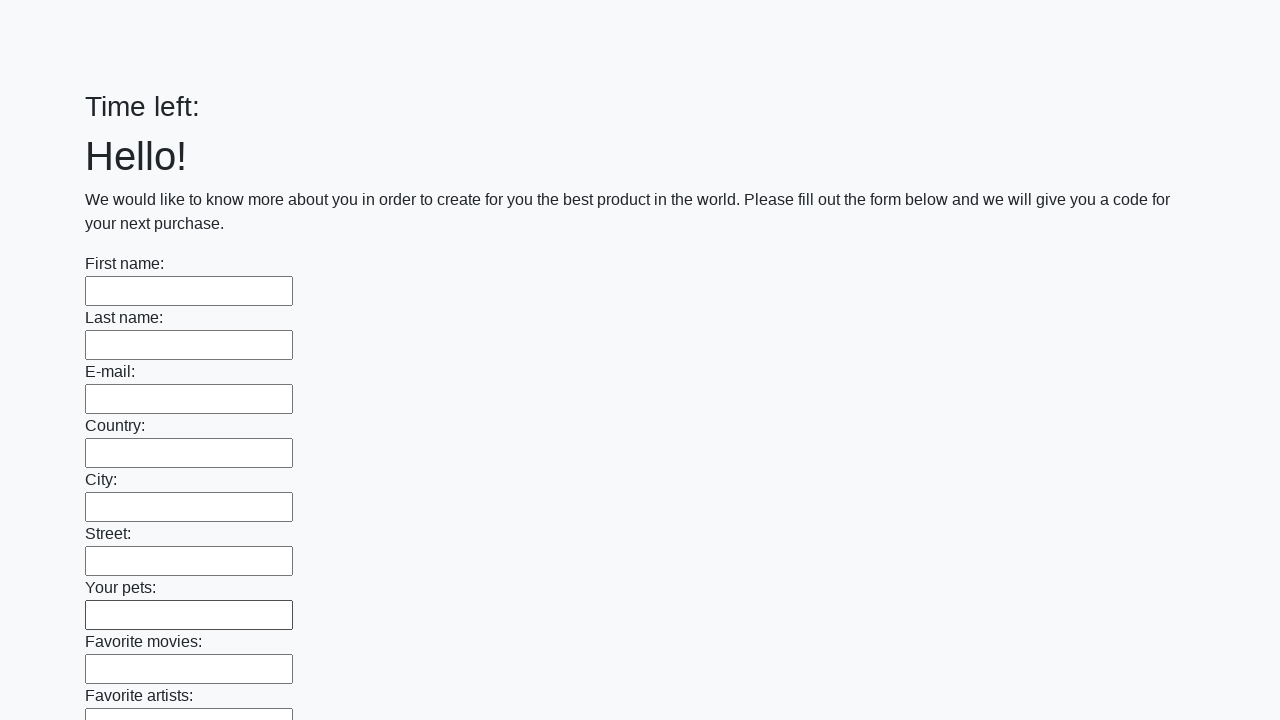

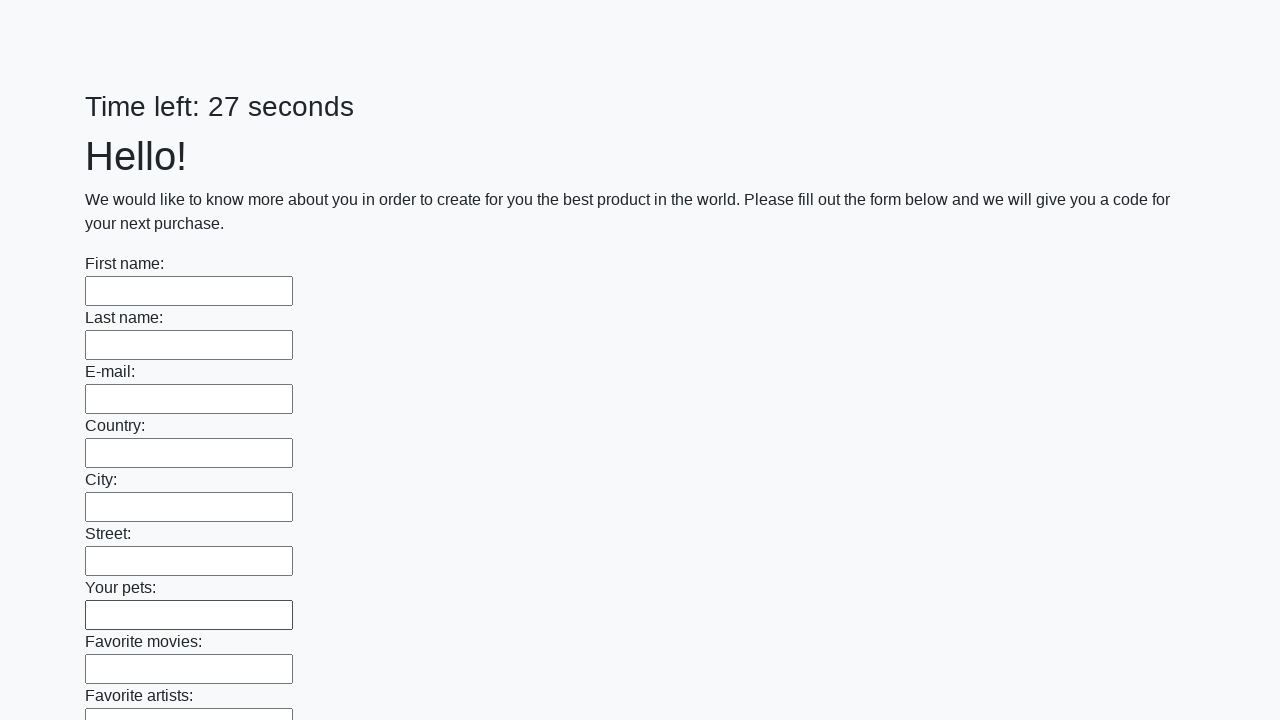